Tests adding 100 elements by clicking the "Add Element" button, then deleting 20 of them by clicking "Delete" buttons, and verifies that 80 delete buttons remain.

Starting URL: http://the-internet.herokuapp.com/add_remove_elements/

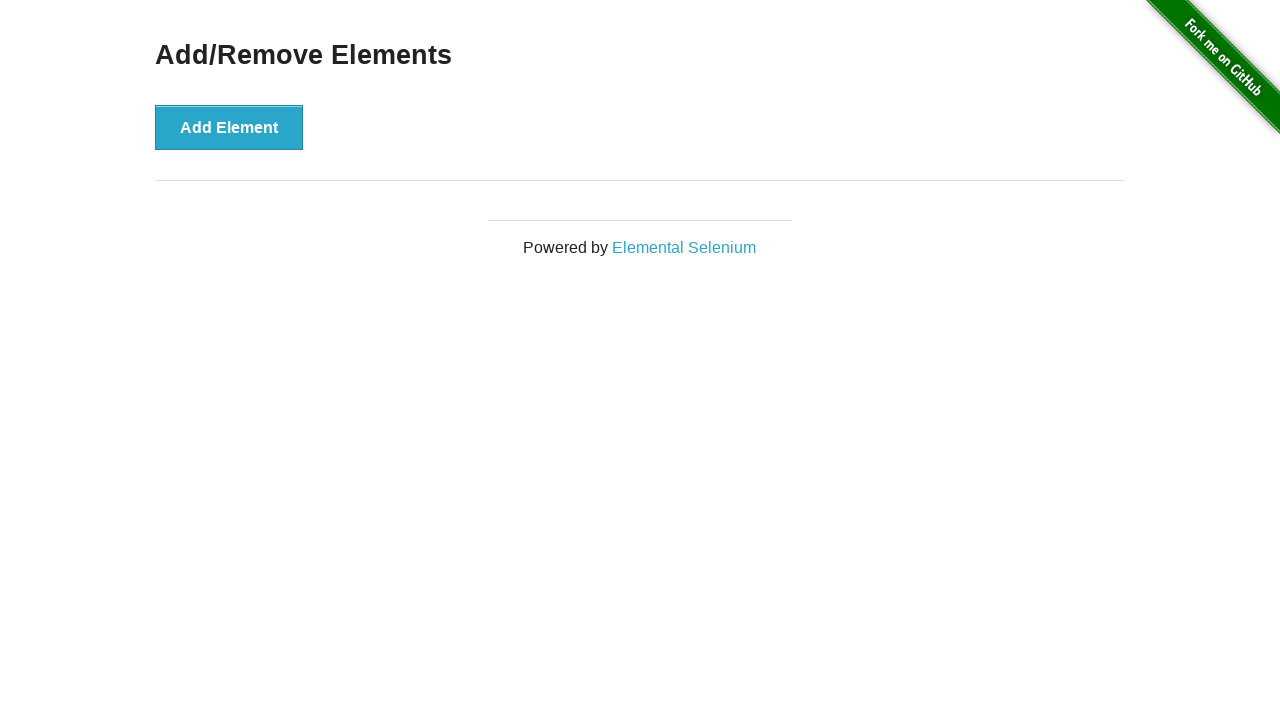

Navigated to Add/Remove Elements page
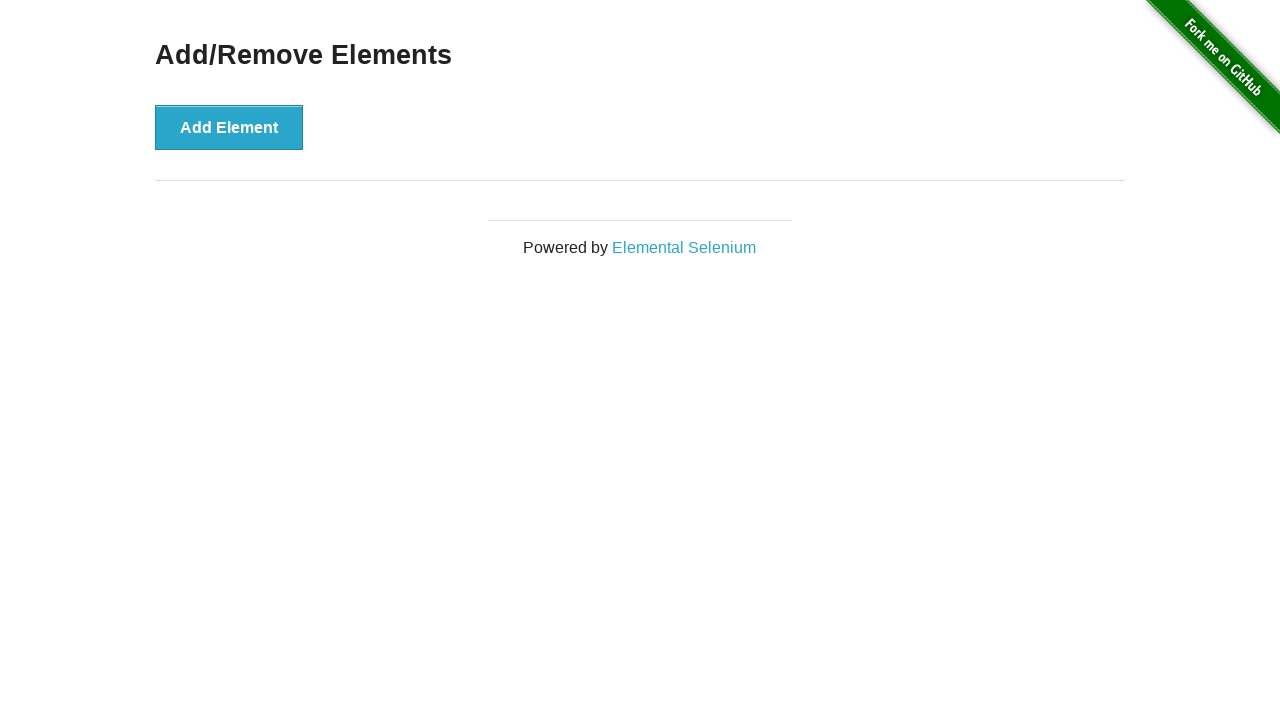

Clicked Add Element button (iteration 1/100) at (229, 127) on button[onclick='addElement()']
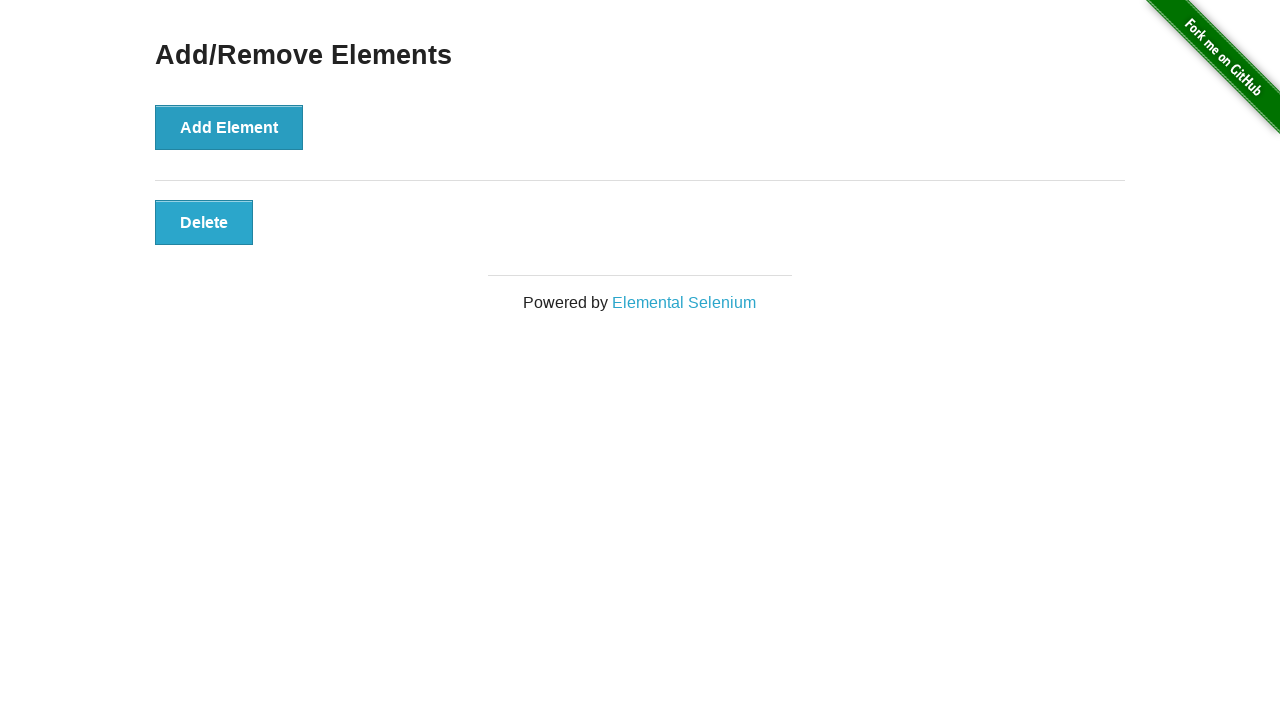

Clicked Add Element button (iteration 2/100) at (229, 127) on button[onclick='addElement()']
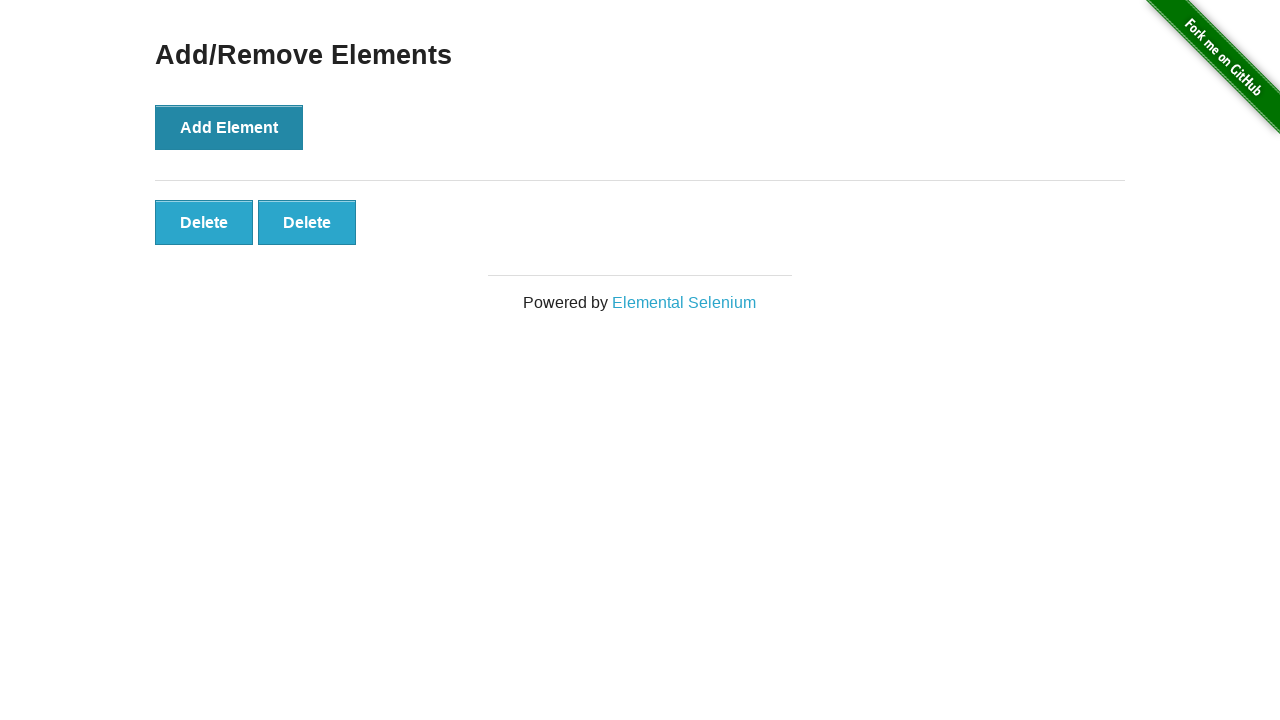

Clicked Add Element button (iteration 3/100) at (229, 127) on button[onclick='addElement()']
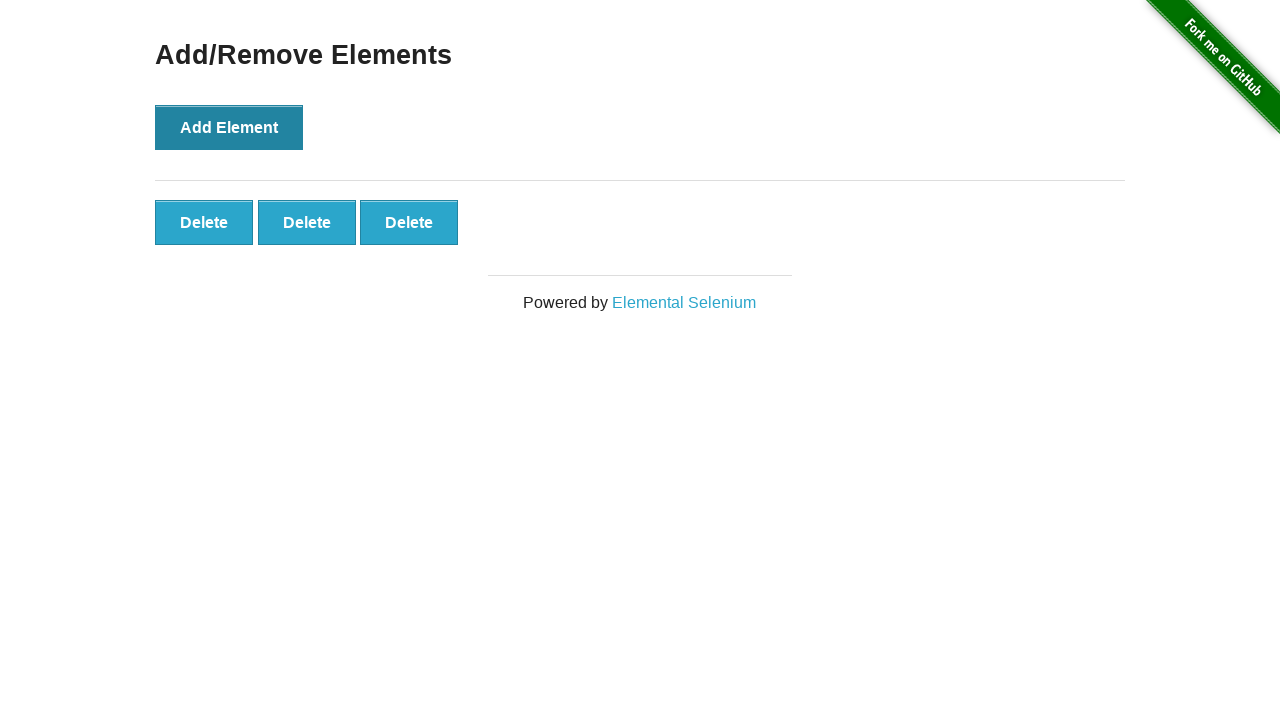

Clicked Add Element button (iteration 4/100) at (229, 127) on button[onclick='addElement()']
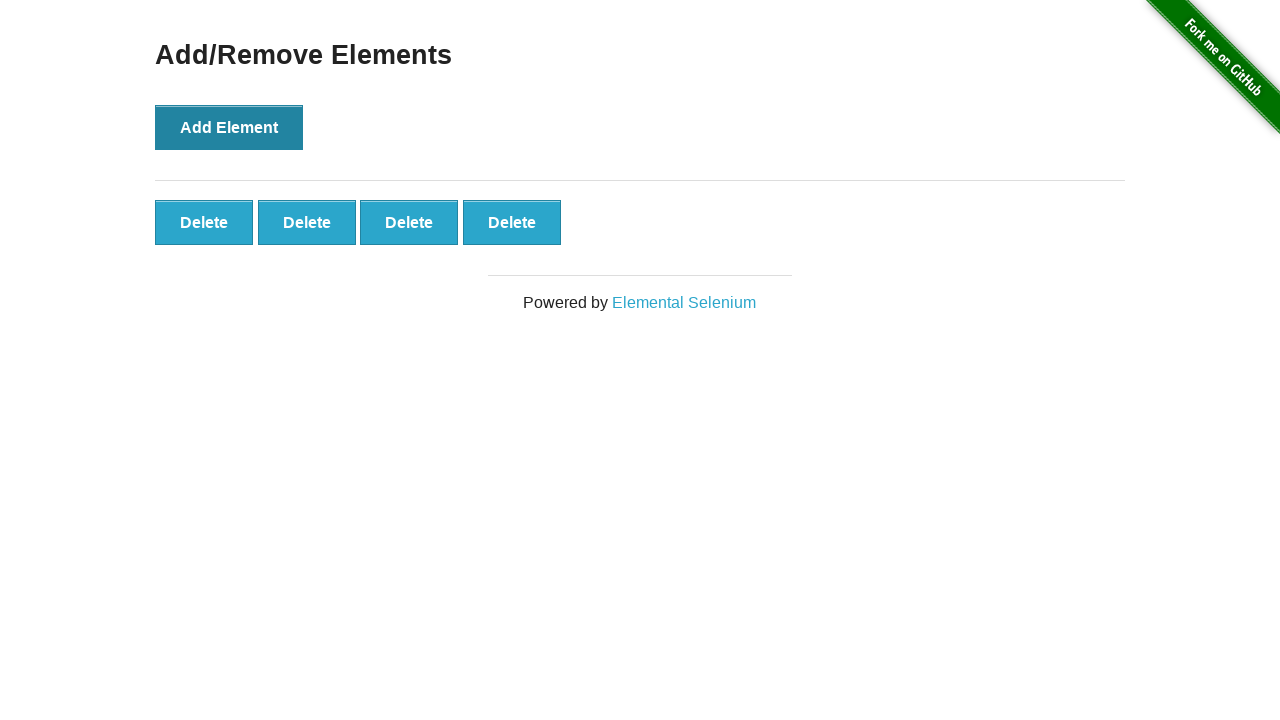

Clicked Add Element button (iteration 5/100) at (229, 127) on button[onclick='addElement()']
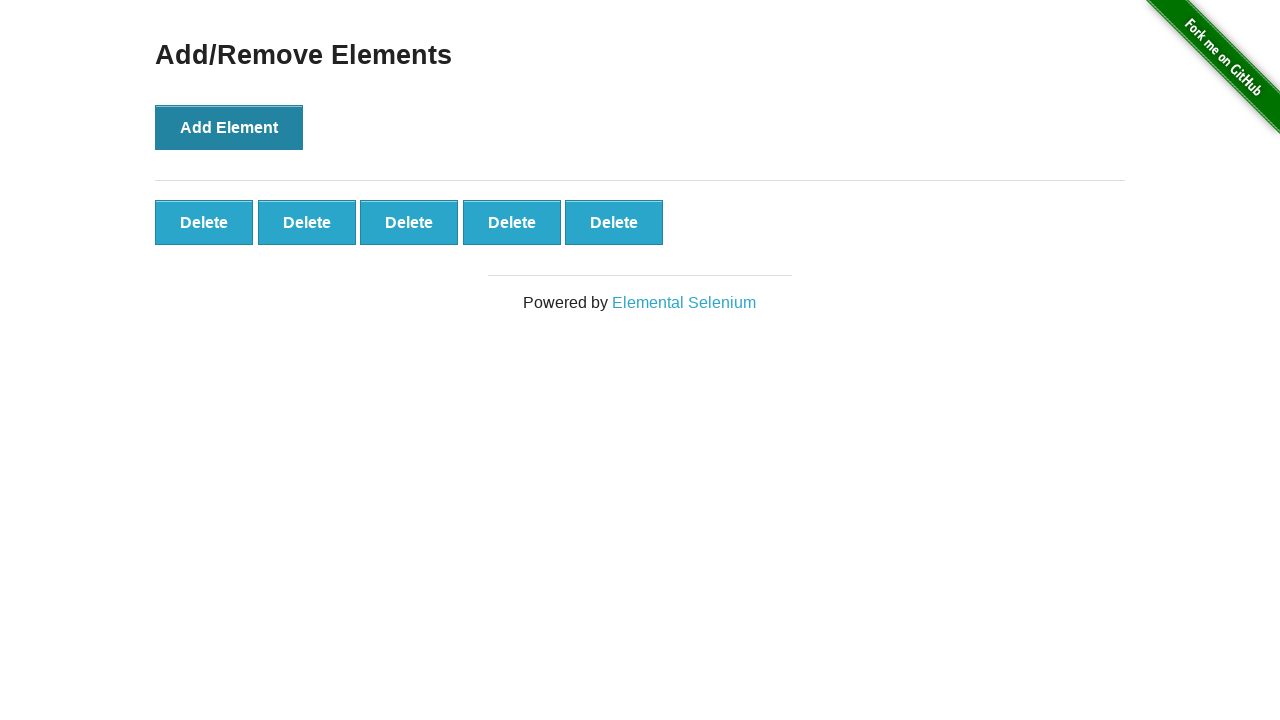

Clicked Add Element button (iteration 6/100) at (229, 127) on button[onclick='addElement()']
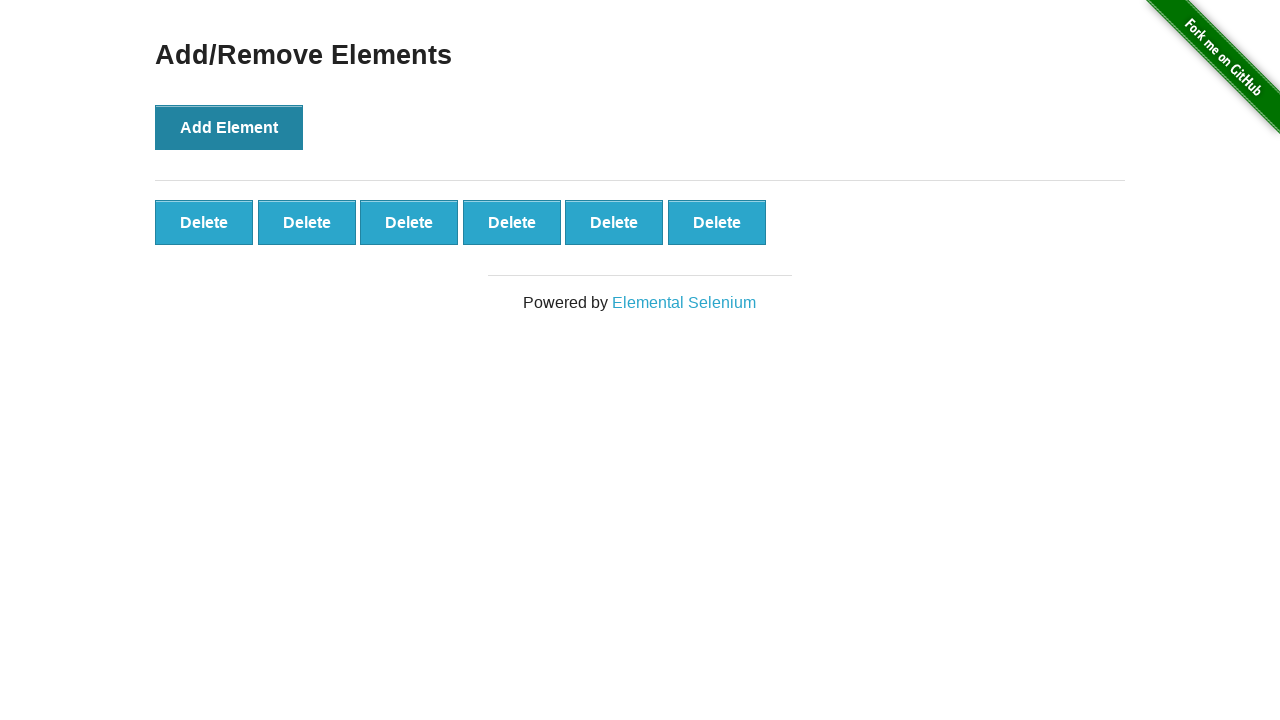

Clicked Add Element button (iteration 7/100) at (229, 127) on button[onclick='addElement()']
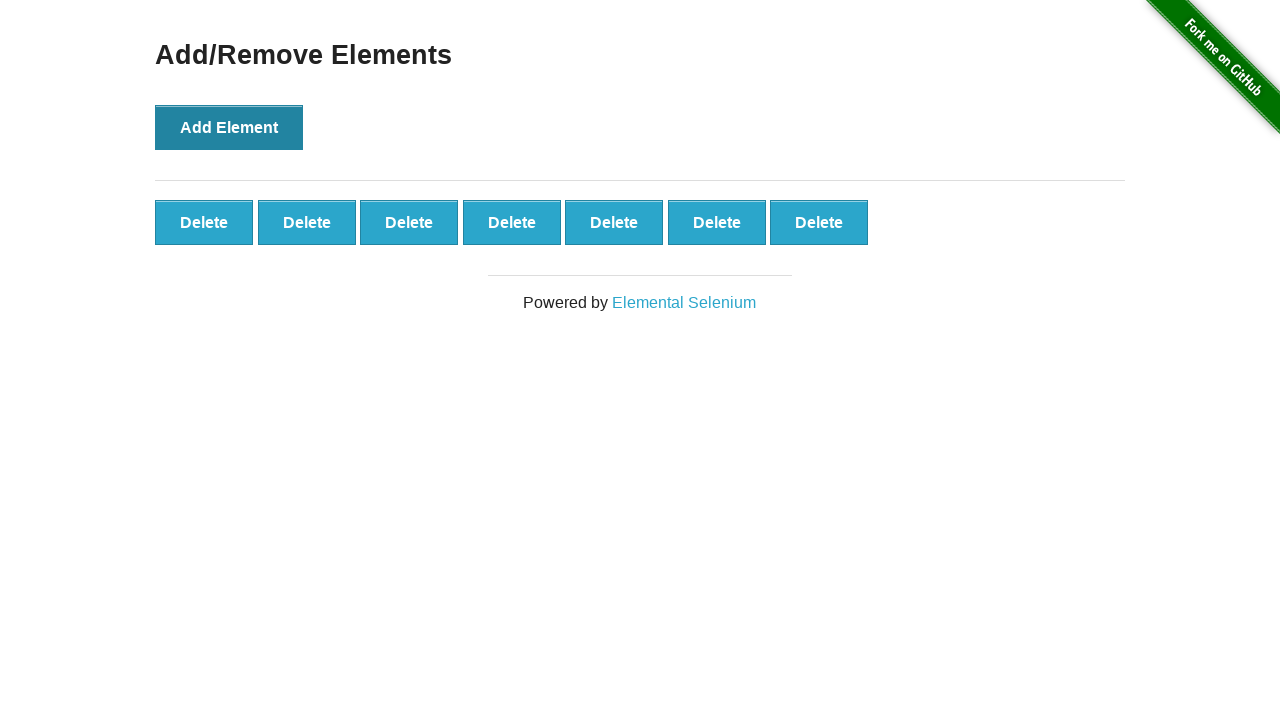

Clicked Add Element button (iteration 8/100) at (229, 127) on button[onclick='addElement()']
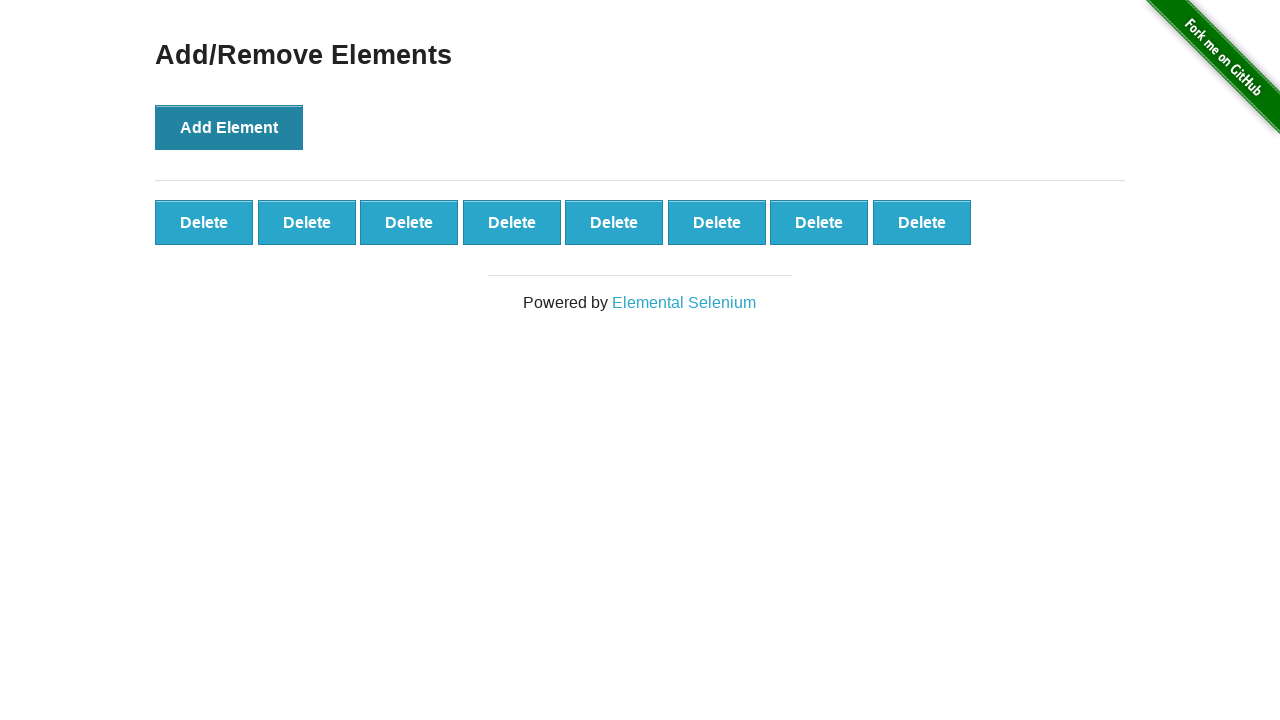

Clicked Add Element button (iteration 9/100) at (229, 127) on button[onclick='addElement()']
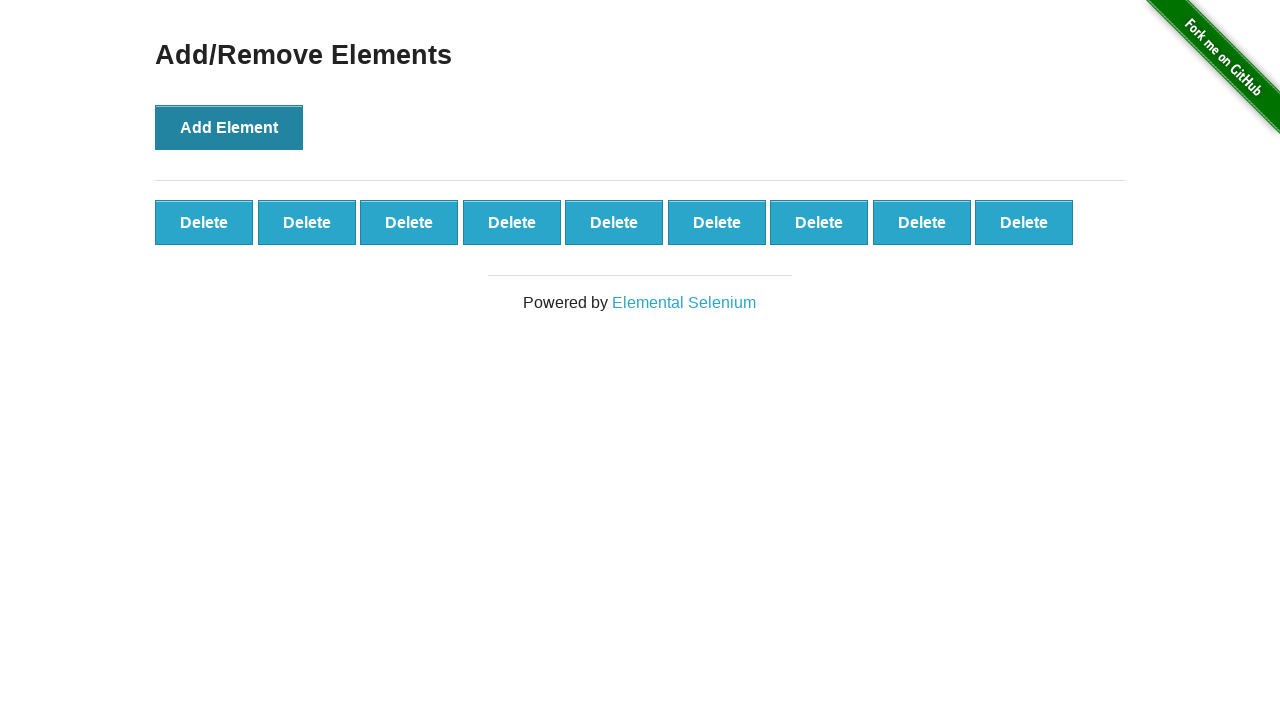

Clicked Add Element button (iteration 10/100) at (229, 127) on button[onclick='addElement()']
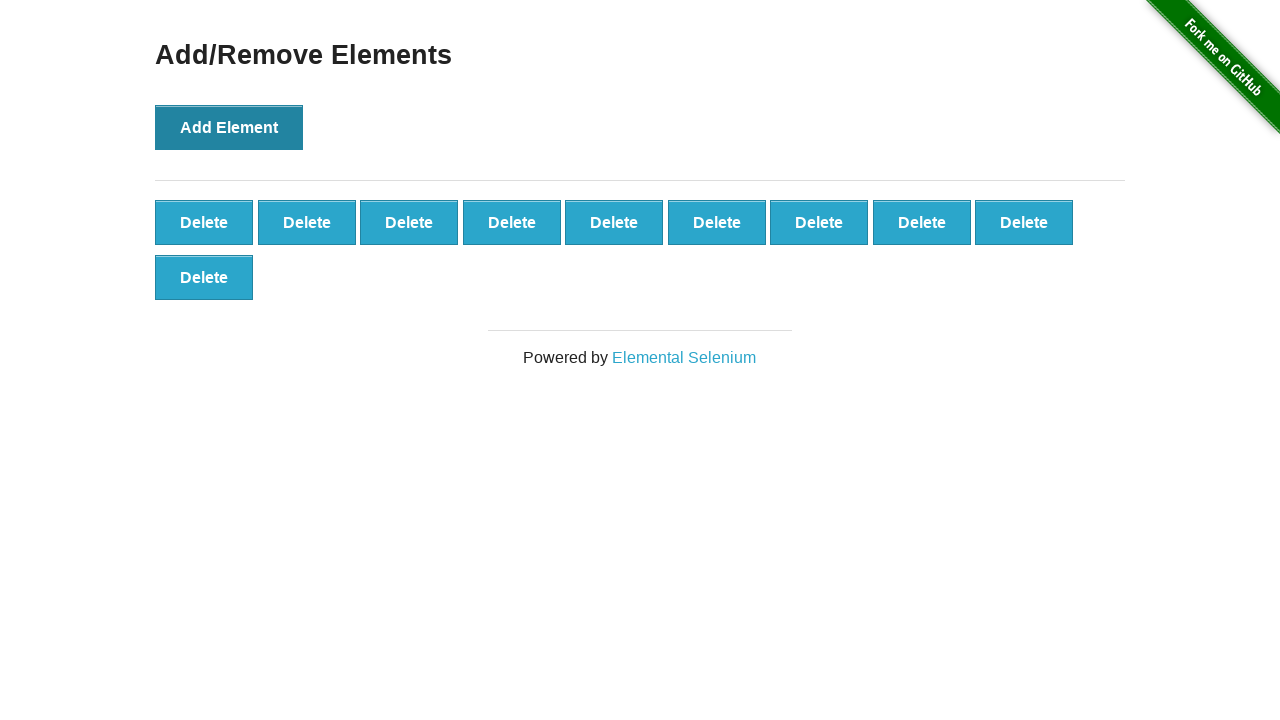

Clicked Add Element button (iteration 11/100) at (229, 127) on button[onclick='addElement()']
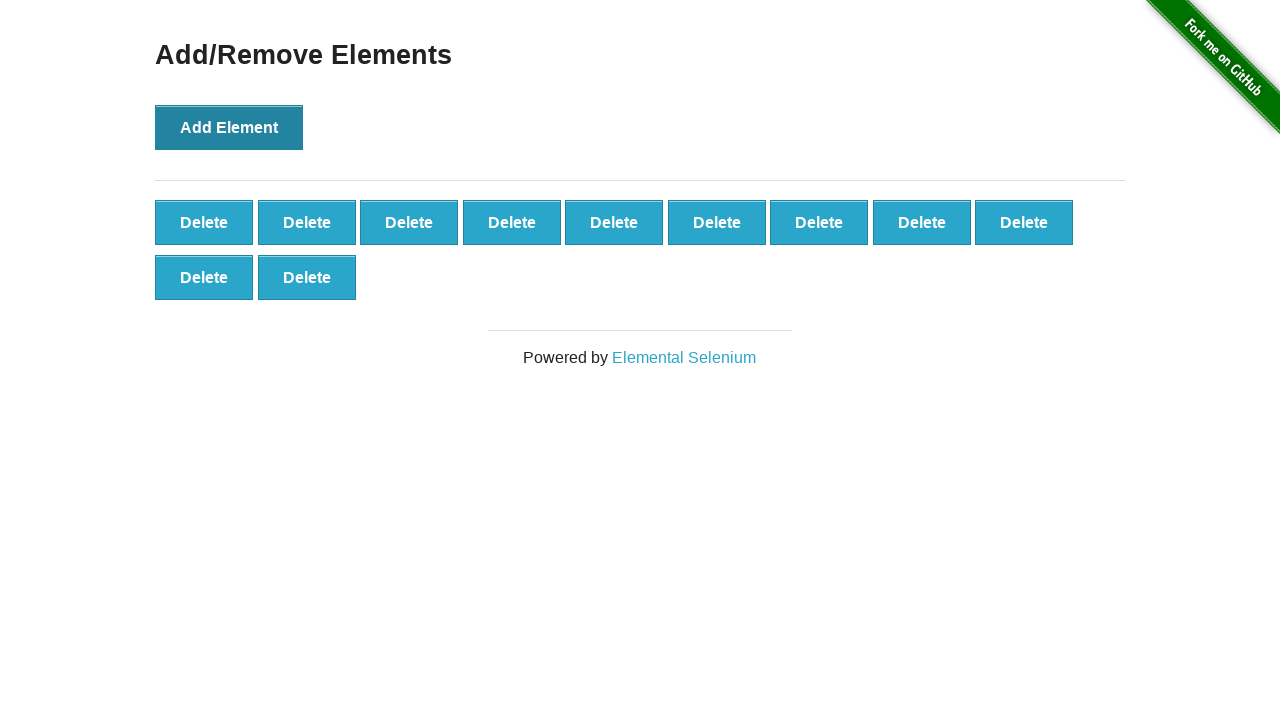

Clicked Add Element button (iteration 12/100) at (229, 127) on button[onclick='addElement()']
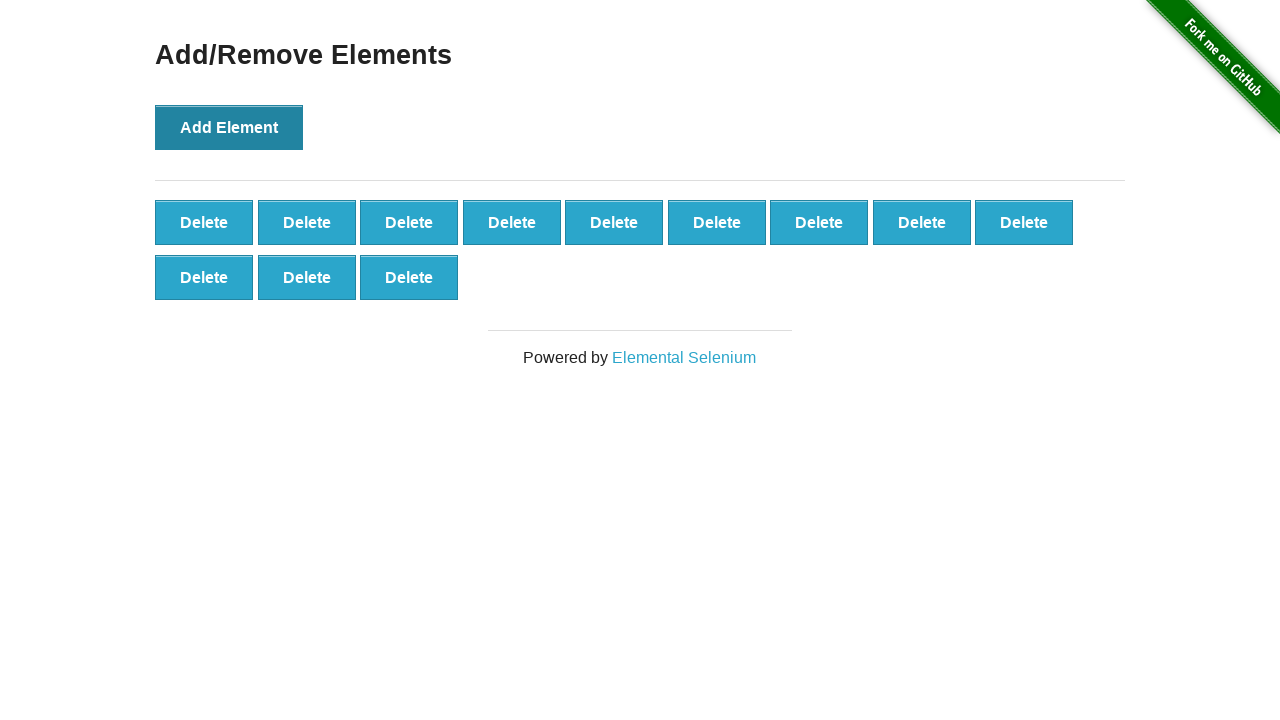

Clicked Add Element button (iteration 13/100) at (229, 127) on button[onclick='addElement()']
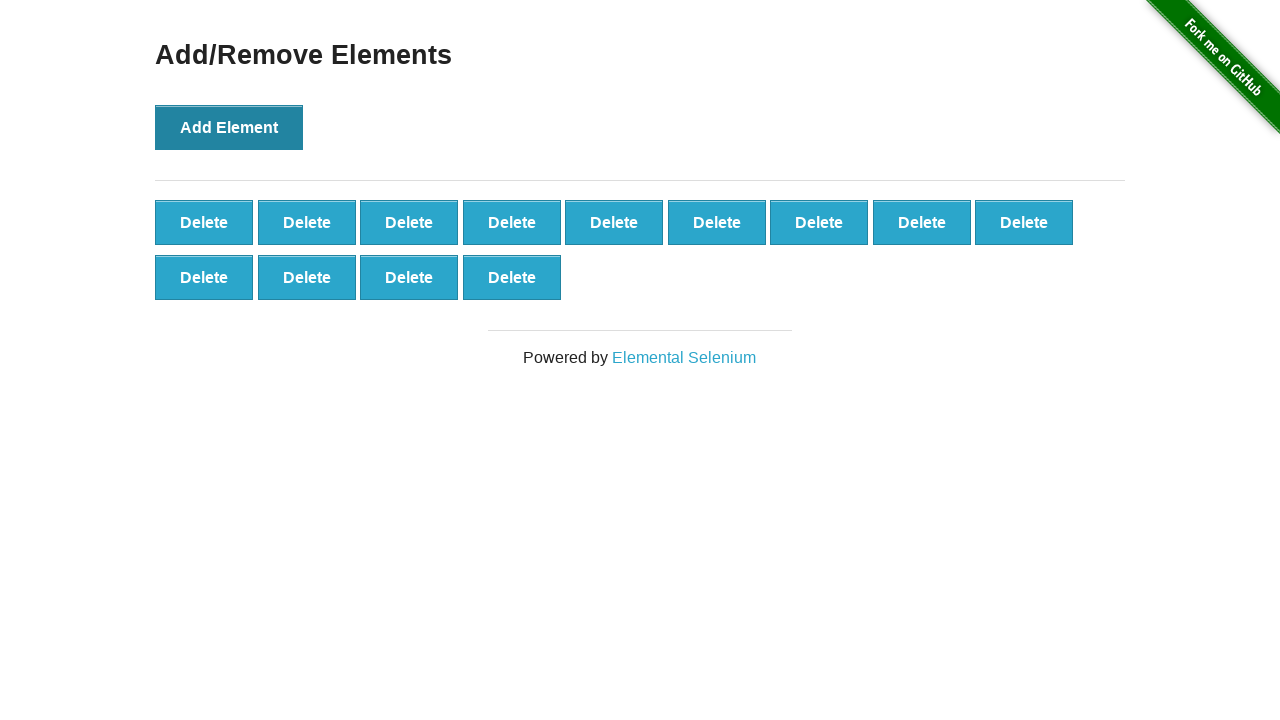

Clicked Add Element button (iteration 14/100) at (229, 127) on button[onclick='addElement()']
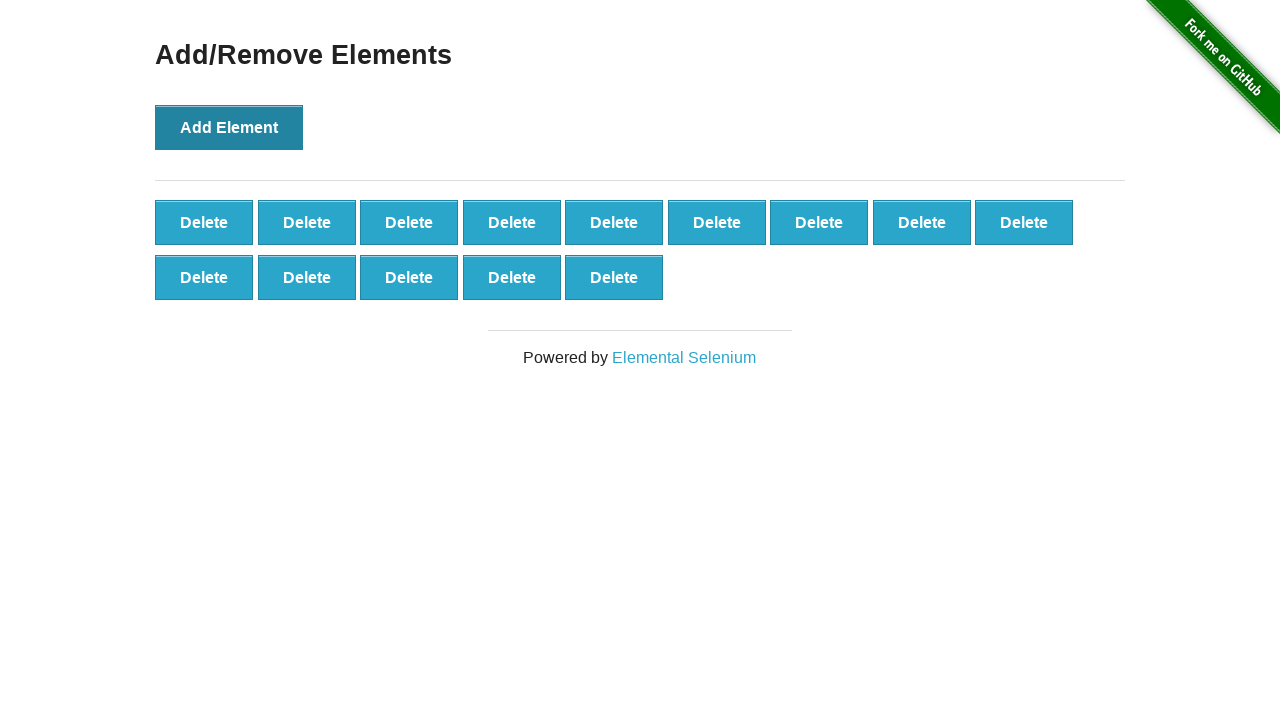

Clicked Add Element button (iteration 15/100) at (229, 127) on button[onclick='addElement()']
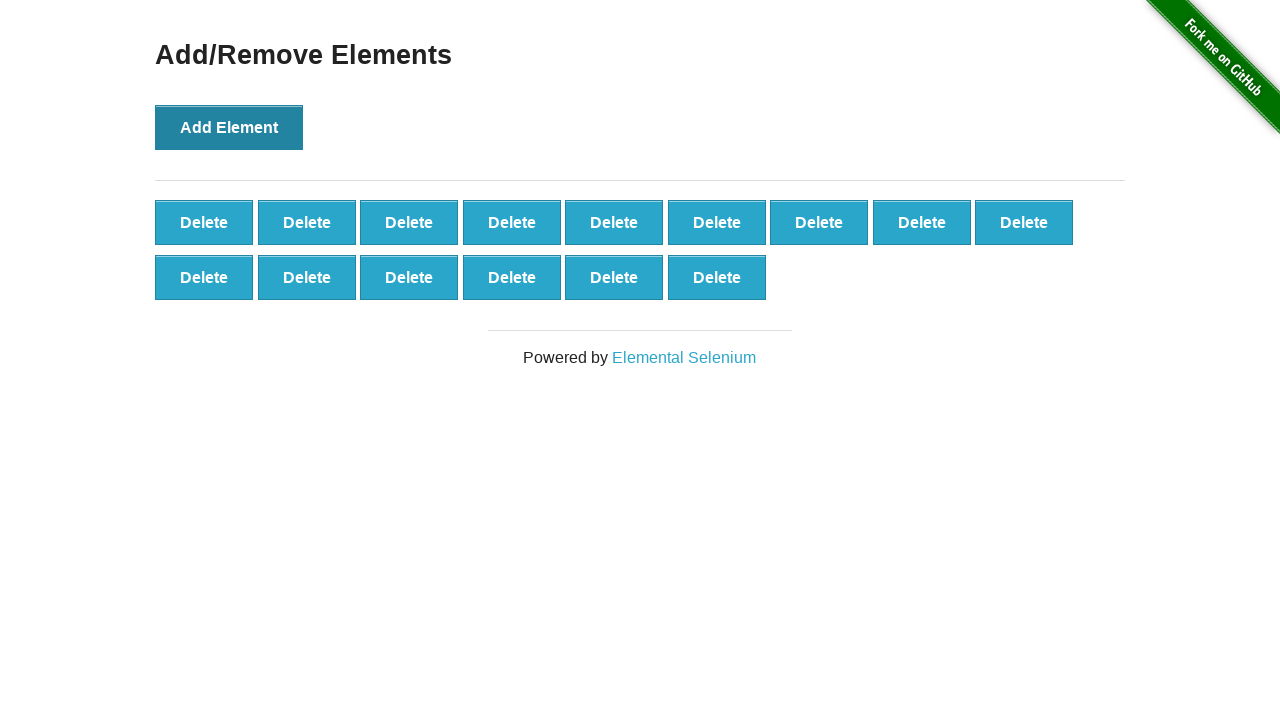

Clicked Add Element button (iteration 16/100) at (229, 127) on button[onclick='addElement()']
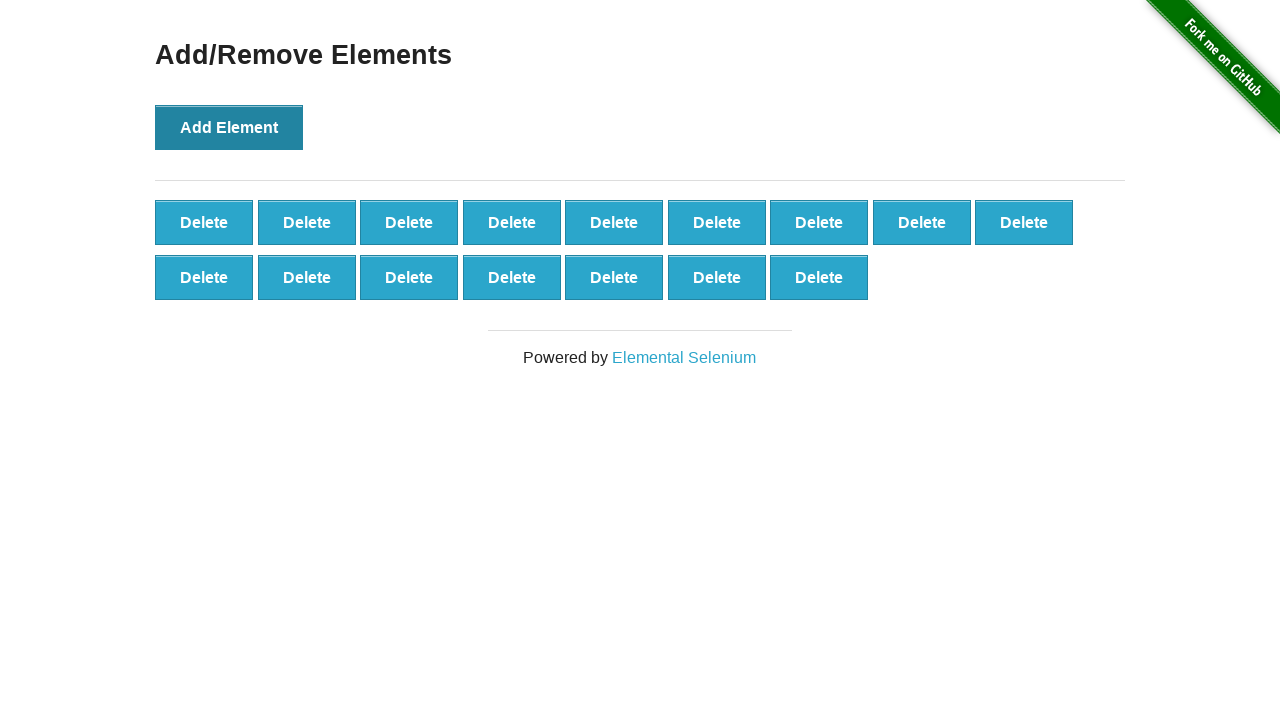

Clicked Add Element button (iteration 17/100) at (229, 127) on button[onclick='addElement()']
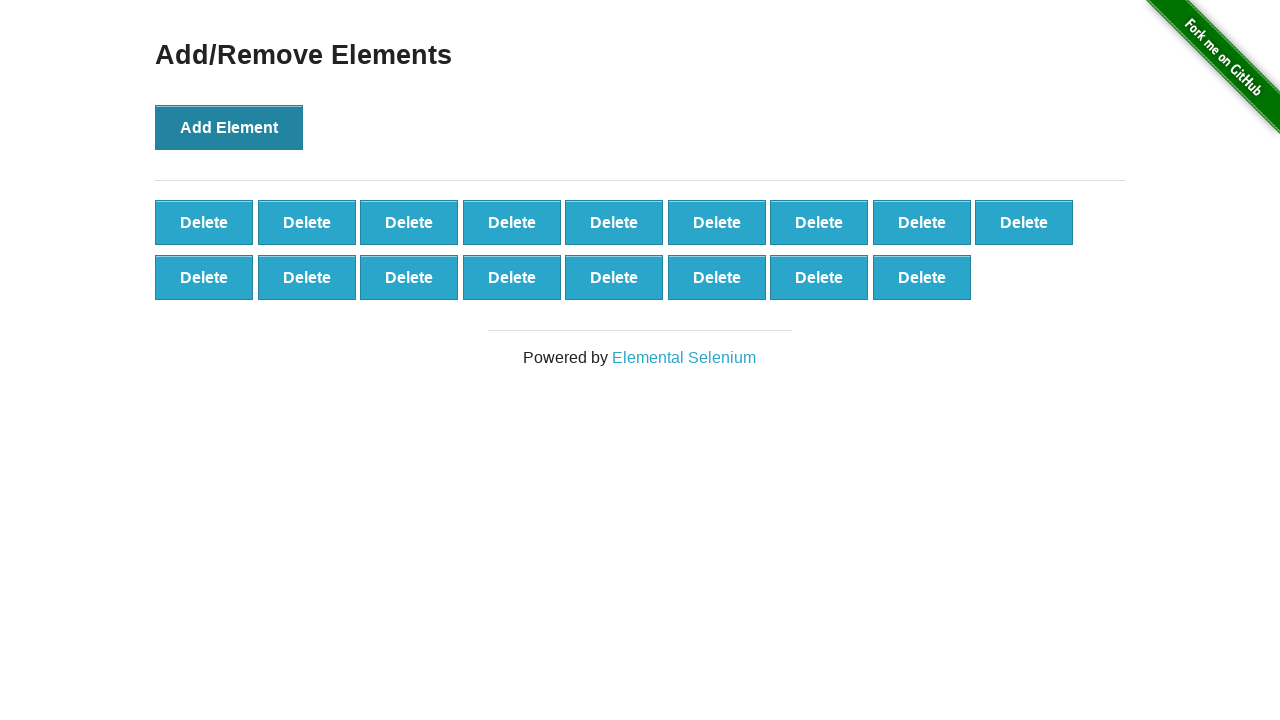

Clicked Add Element button (iteration 18/100) at (229, 127) on button[onclick='addElement()']
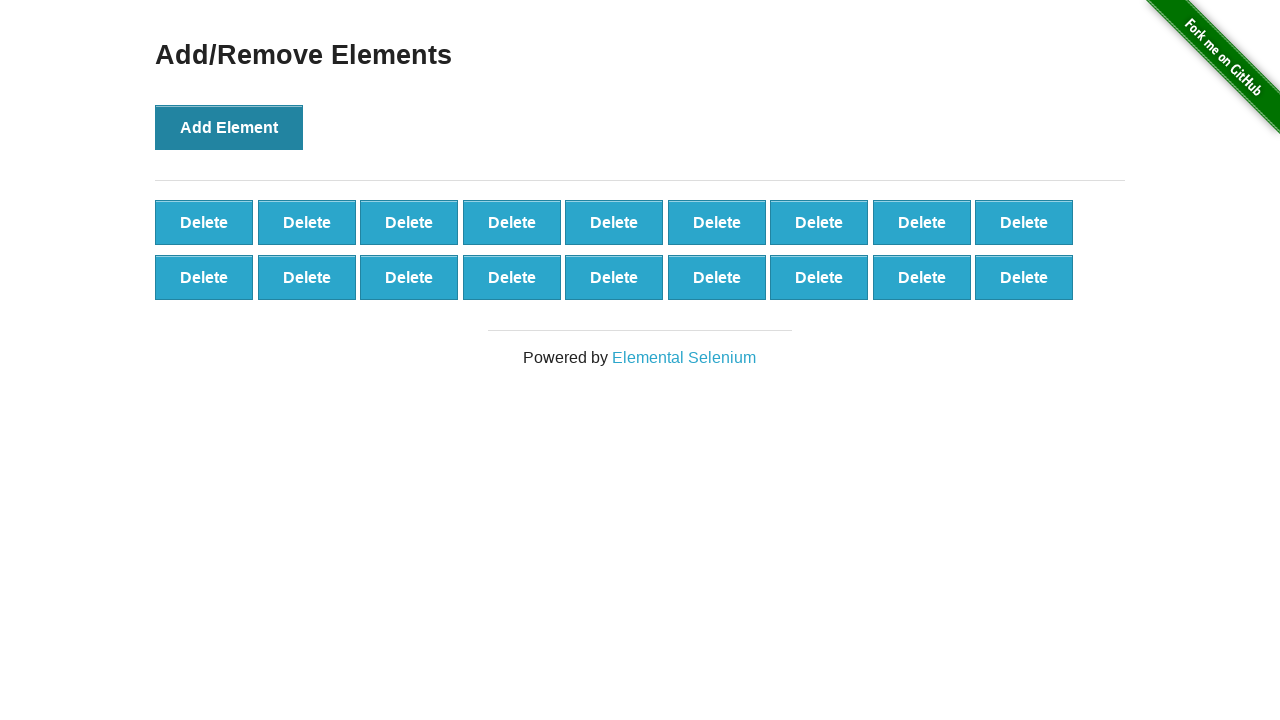

Clicked Add Element button (iteration 19/100) at (229, 127) on button[onclick='addElement()']
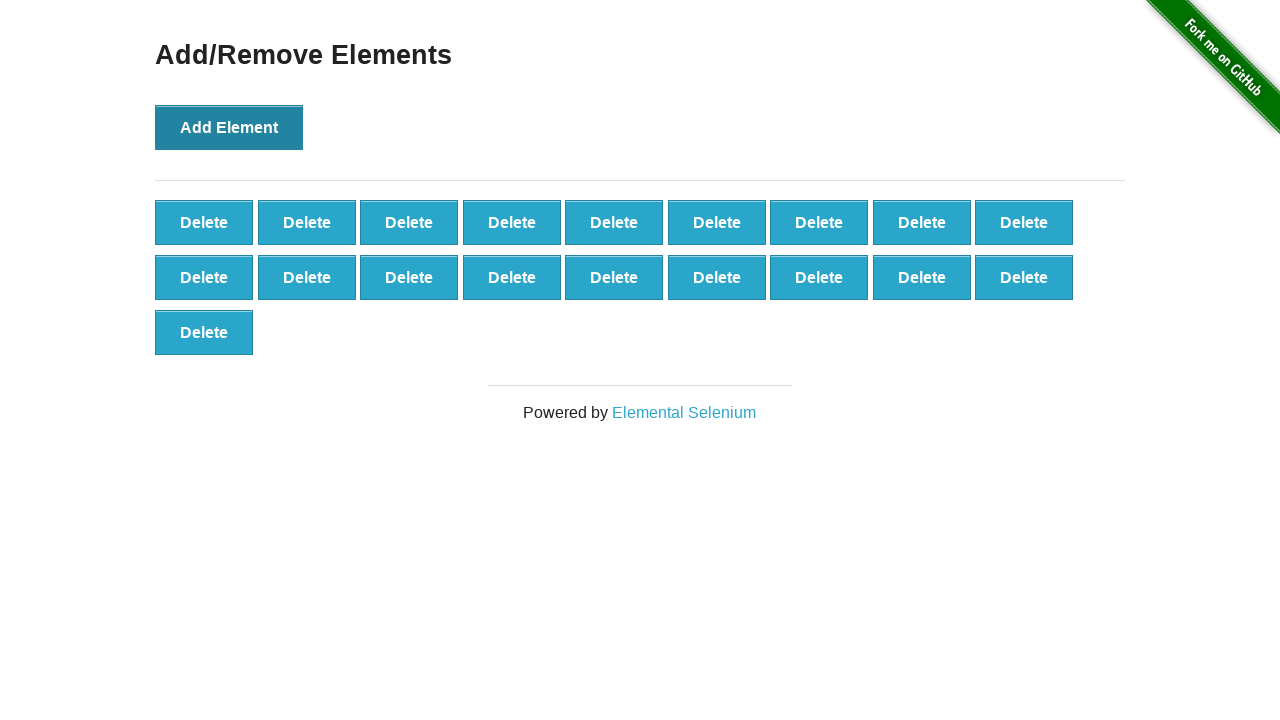

Clicked Add Element button (iteration 20/100) at (229, 127) on button[onclick='addElement()']
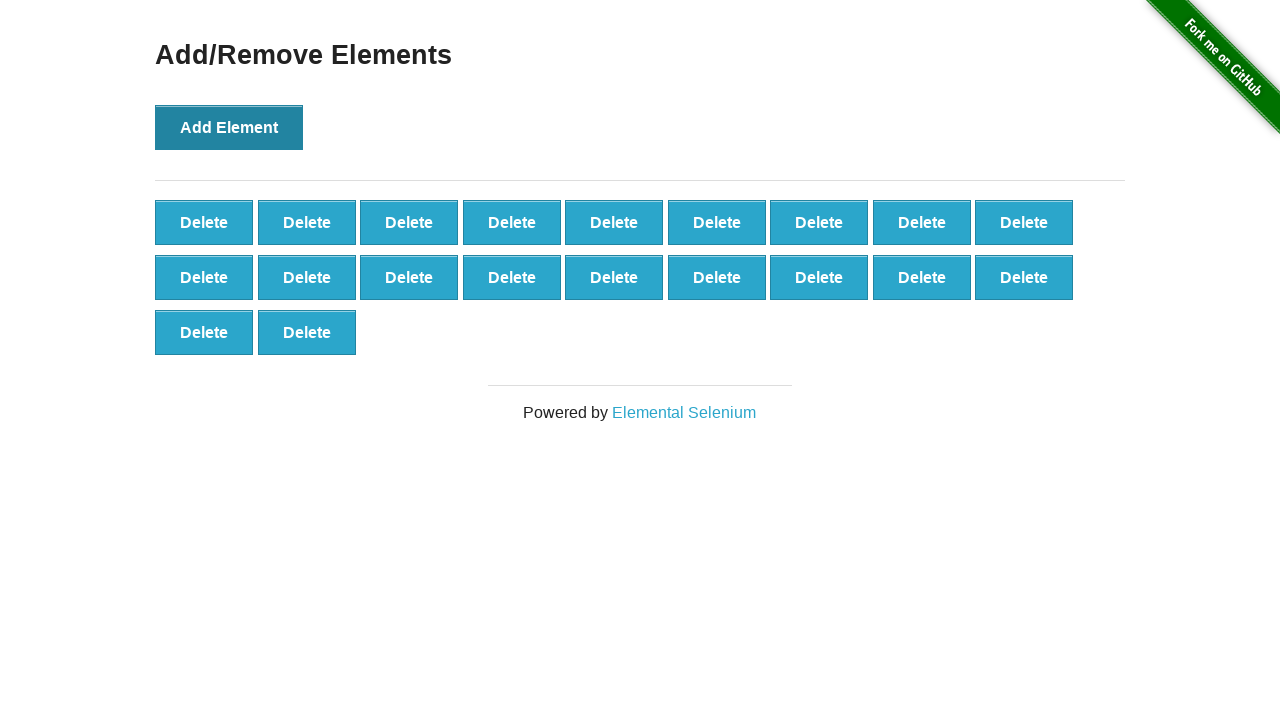

Clicked Add Element button (iteration 21/100) at (229, 127) on button[onclick='addElement()']
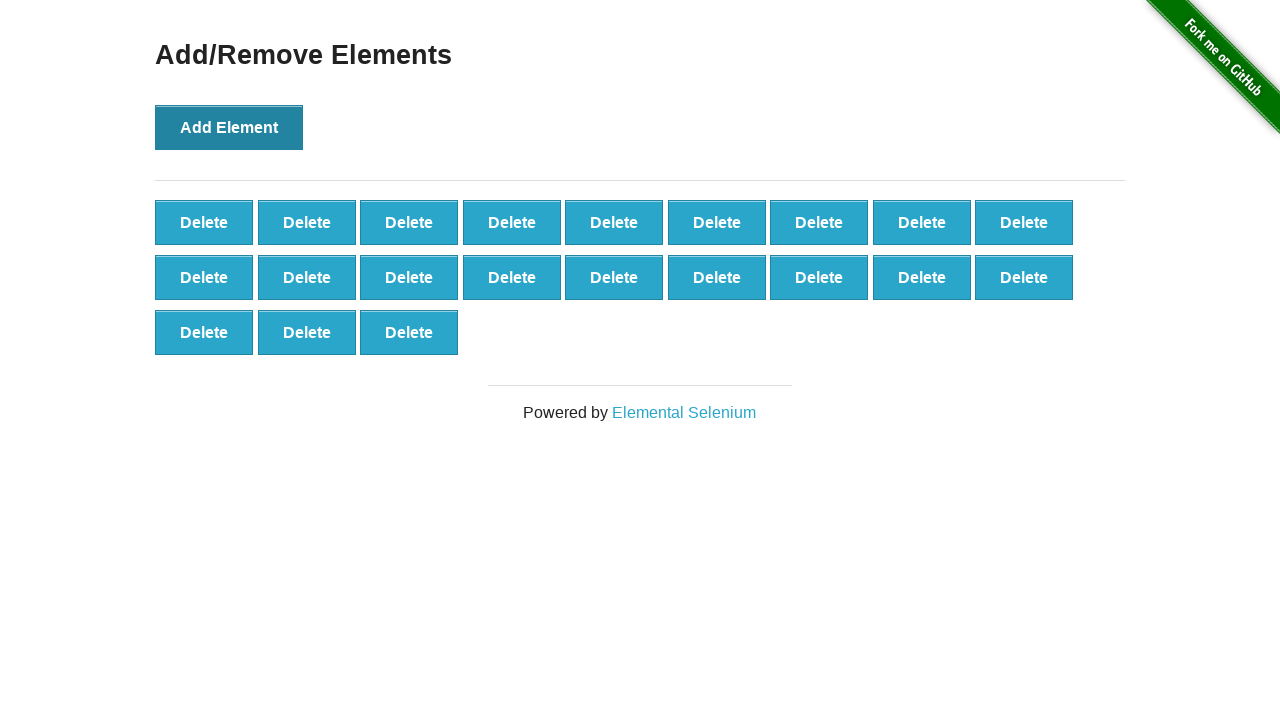

Clicked Add Element button (iteration 22/100) at (229, 127) on button[onclick='addElement()']
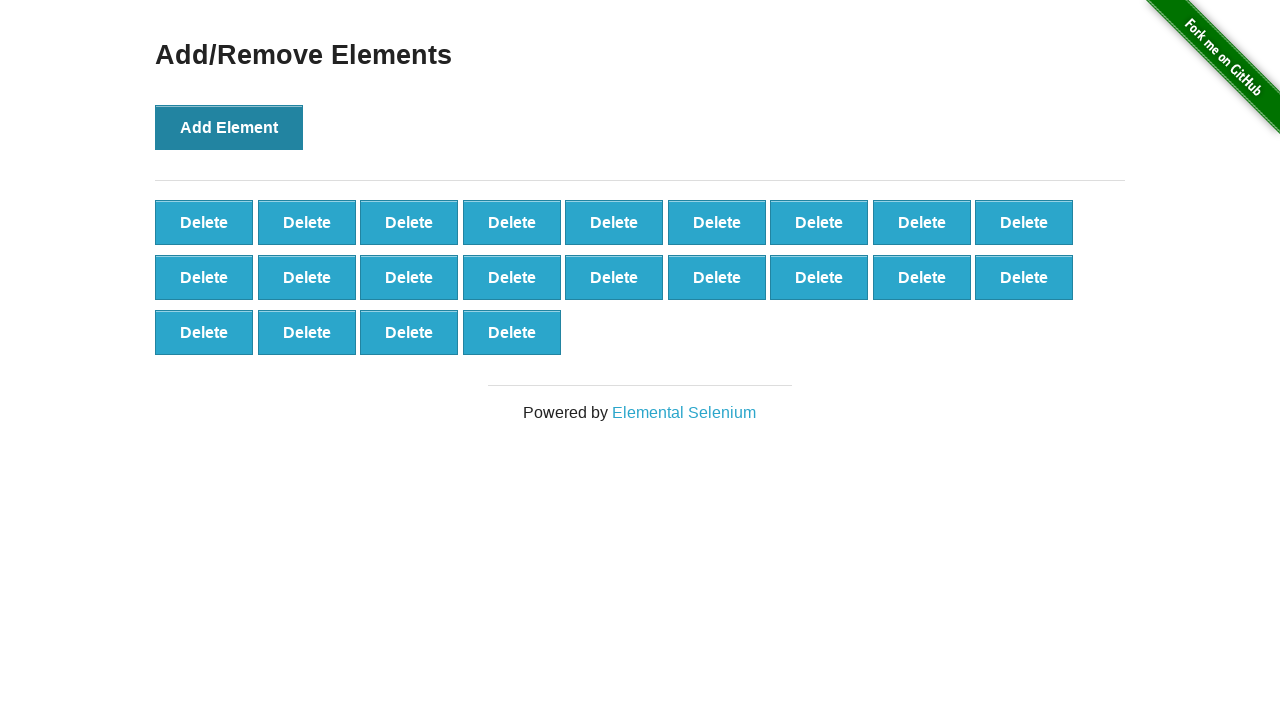

Clicked Add Element button (iteration 23/100) at (229, 127) on button[onclick='addElement()']
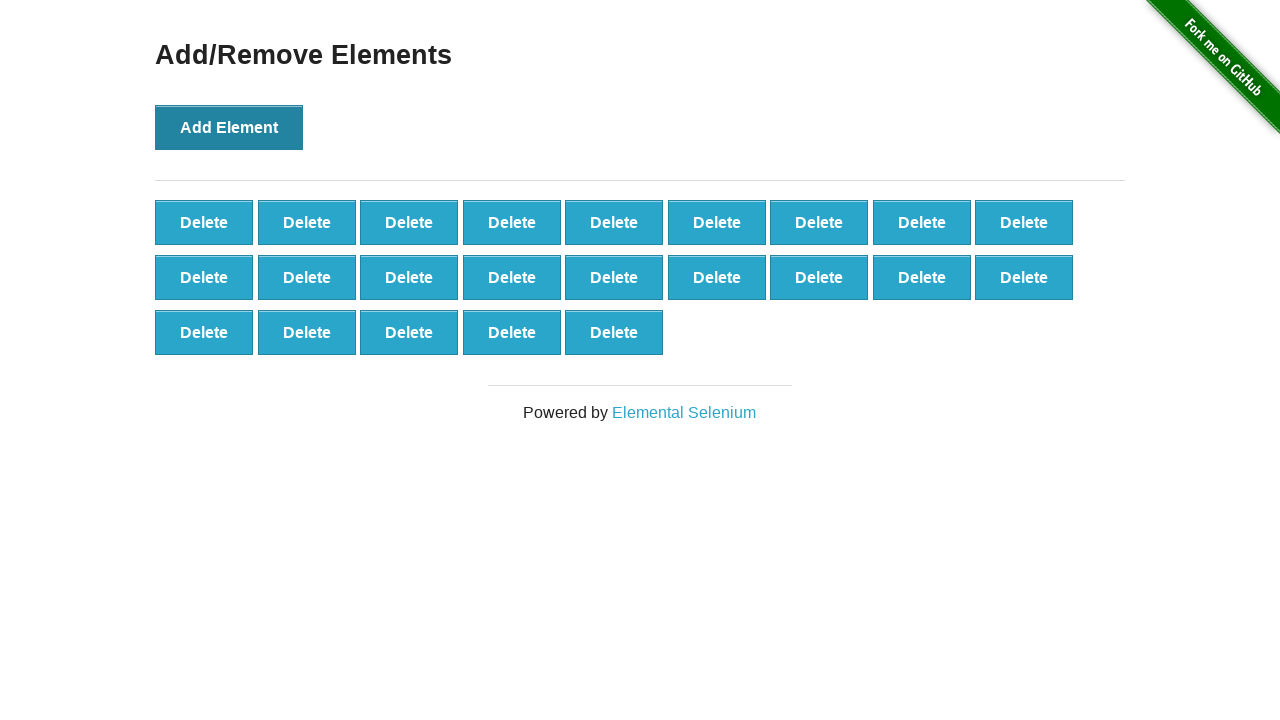

Clicked Add Element button (iteration 24/100) at (229, 127) on button[onclick='addElement()']
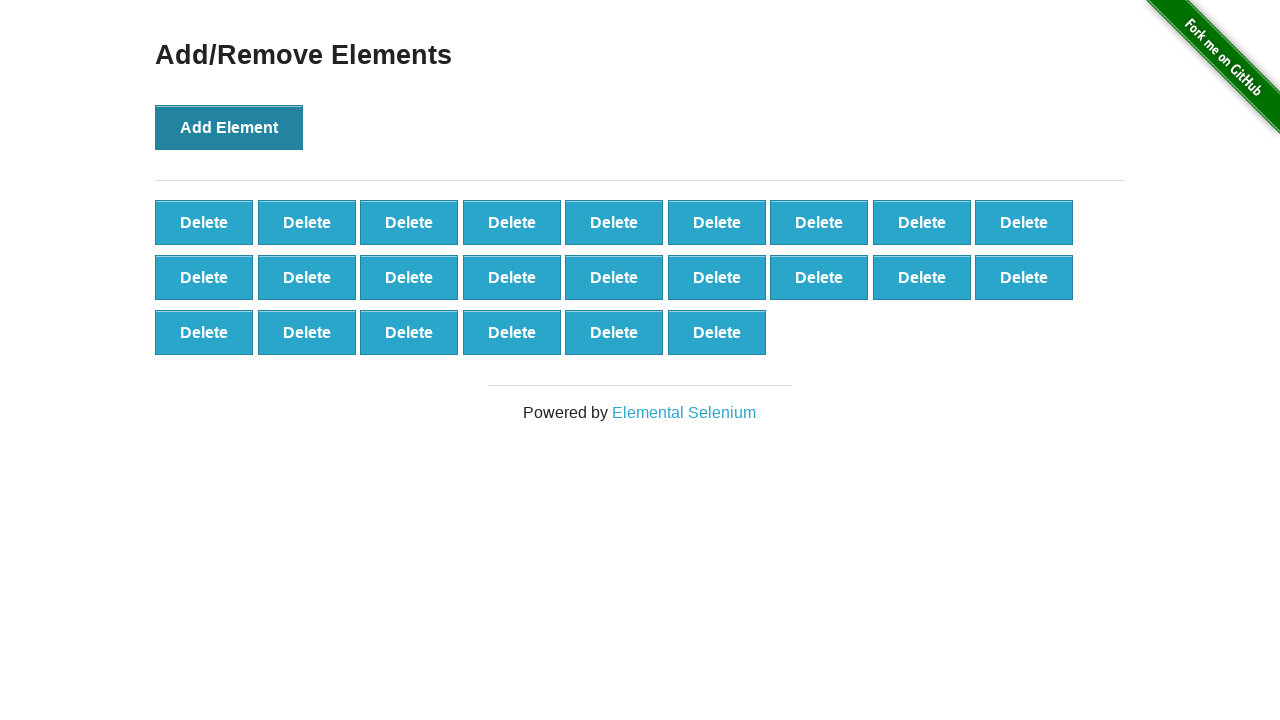

Clicked Add Element button (iteration 25/100) at (229, 127) on button[onclick='addElement()']
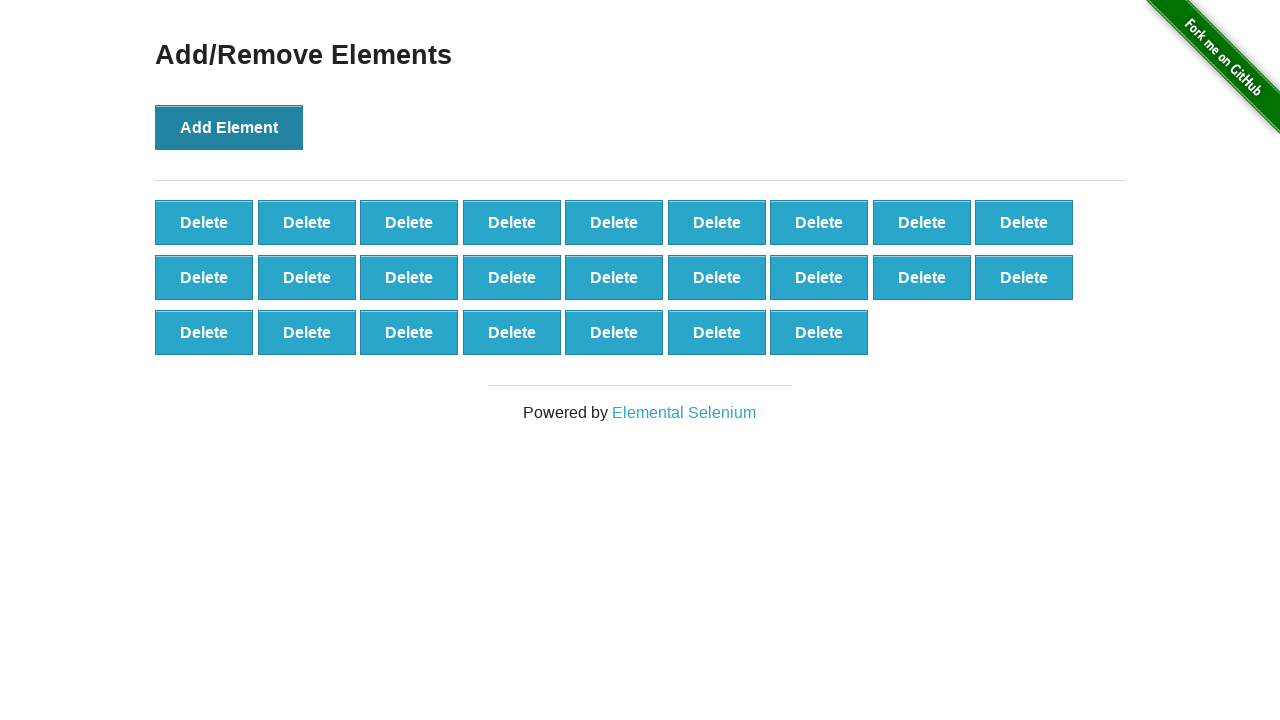

Clicked Add Element button (iteration 26/100) at (229, 127) on button[onclick='addElement()']
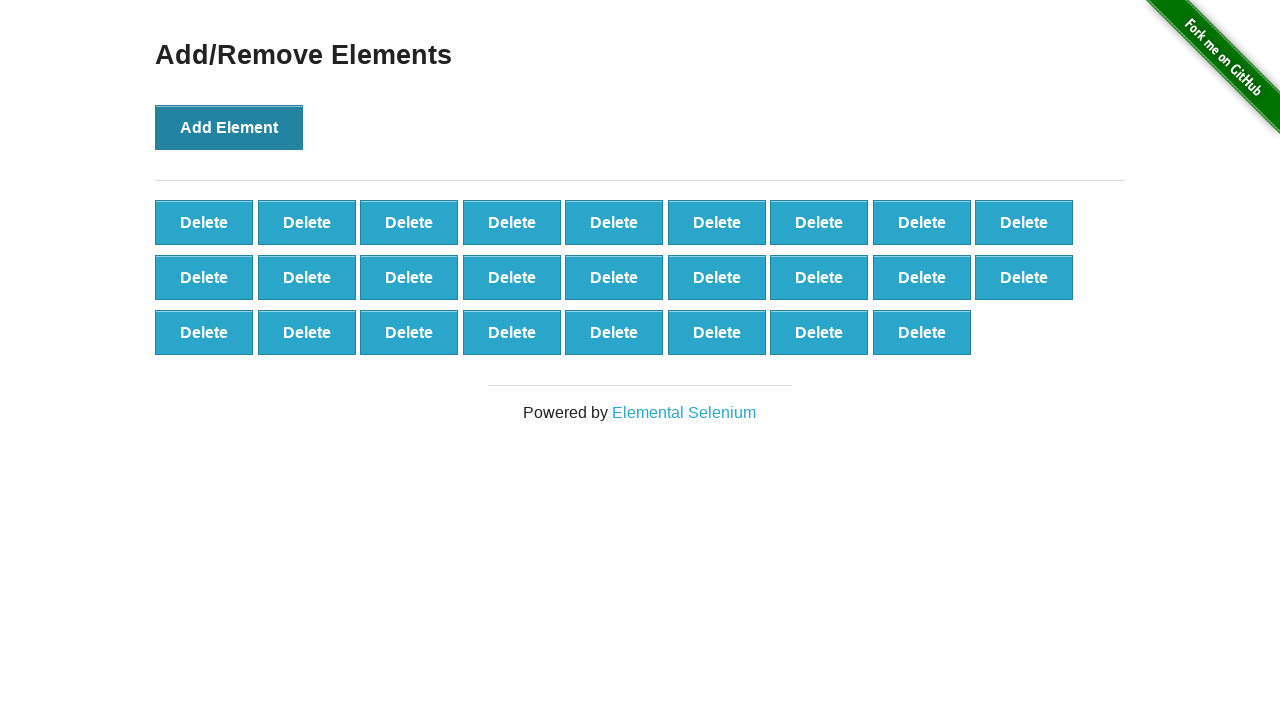

Clicked Add Element button (iteration 27/100) at (229, 127) on button[onclick='addElement()']
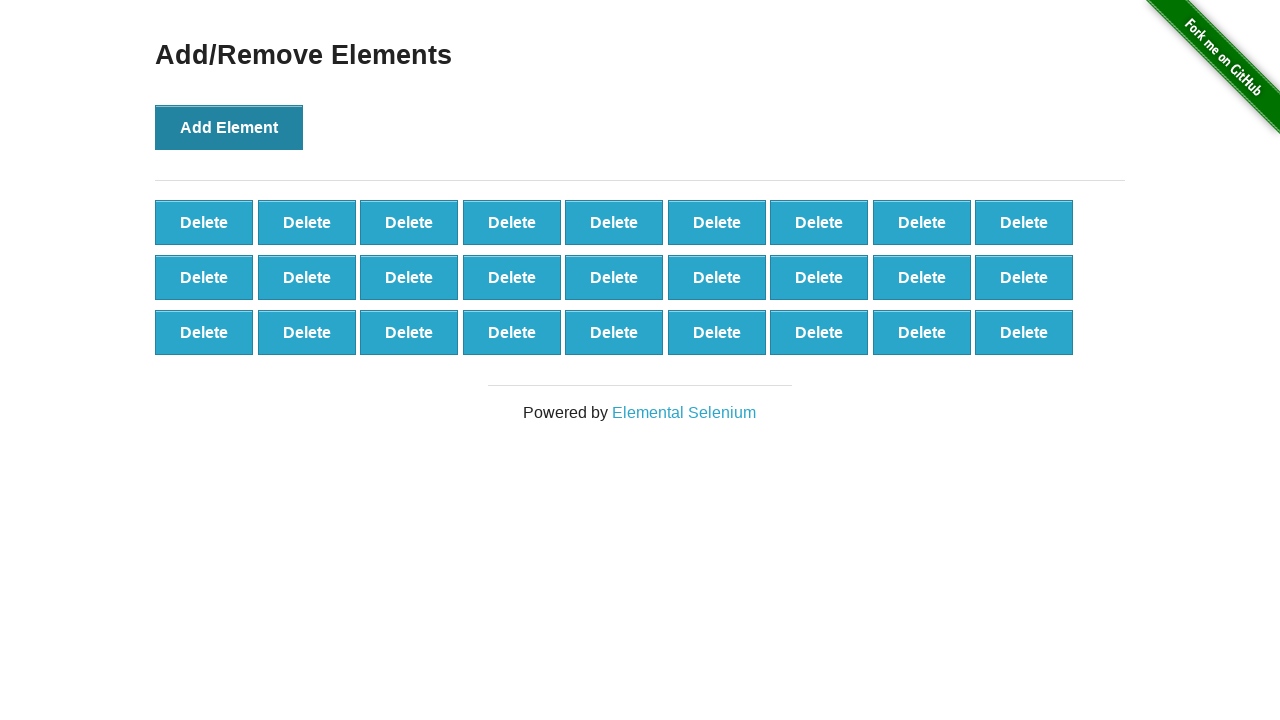

Clicked Add Element button (iteration 28/100) at (229, 127) on button[onclick='addElement()']
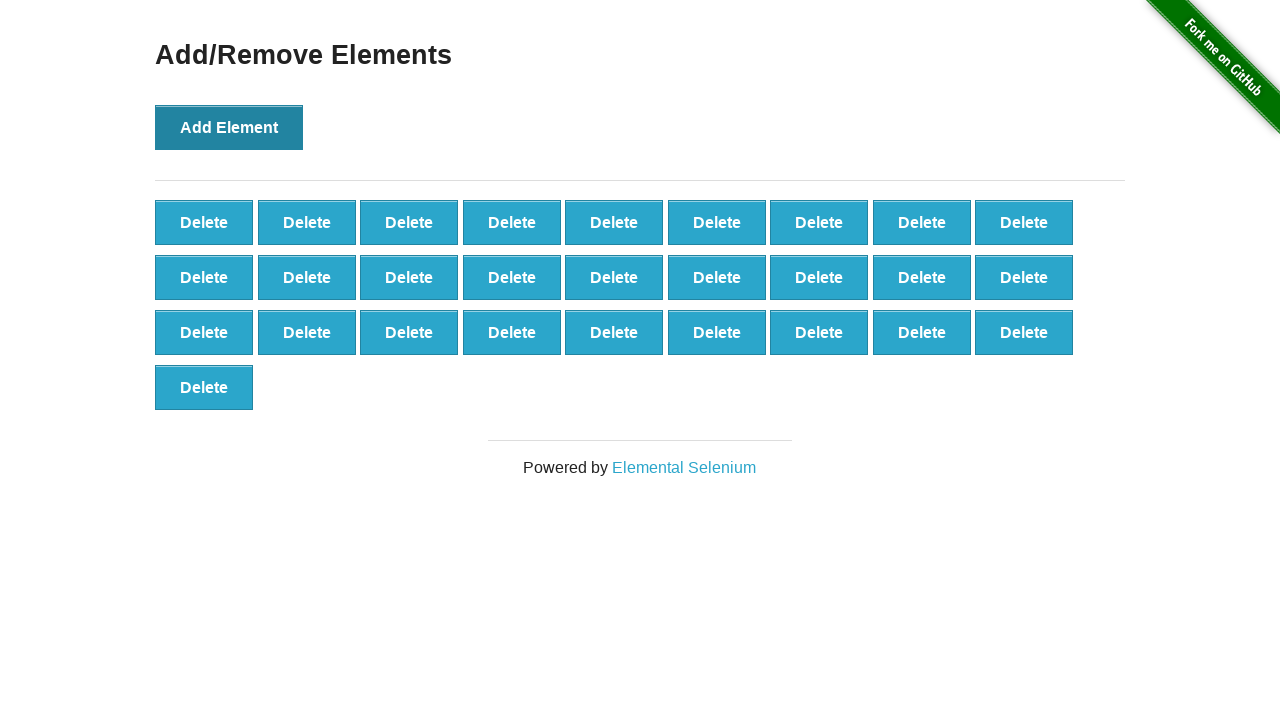

Clicked Add Element button (iteration 29/100) at (229, 127) on button[onclick='addElement()']
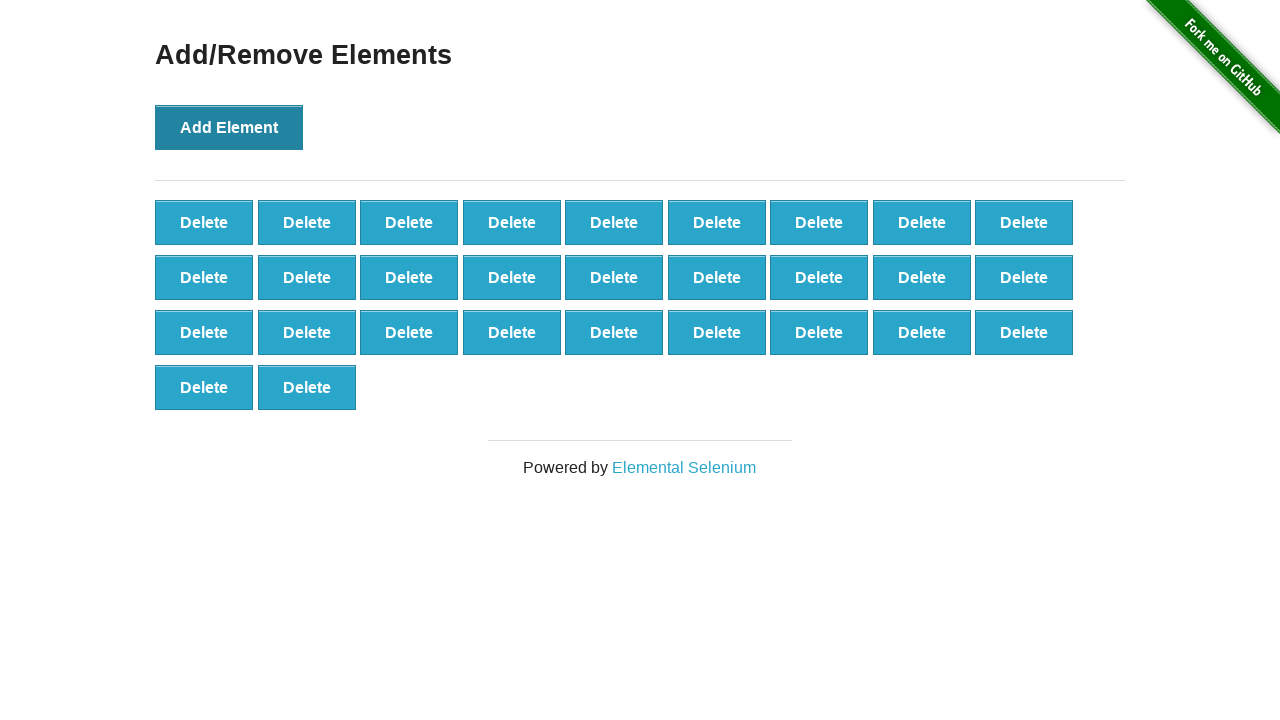

Clicked Add Element button (iteration 30/100) at (229, 127) on button[onclick='addElement()']
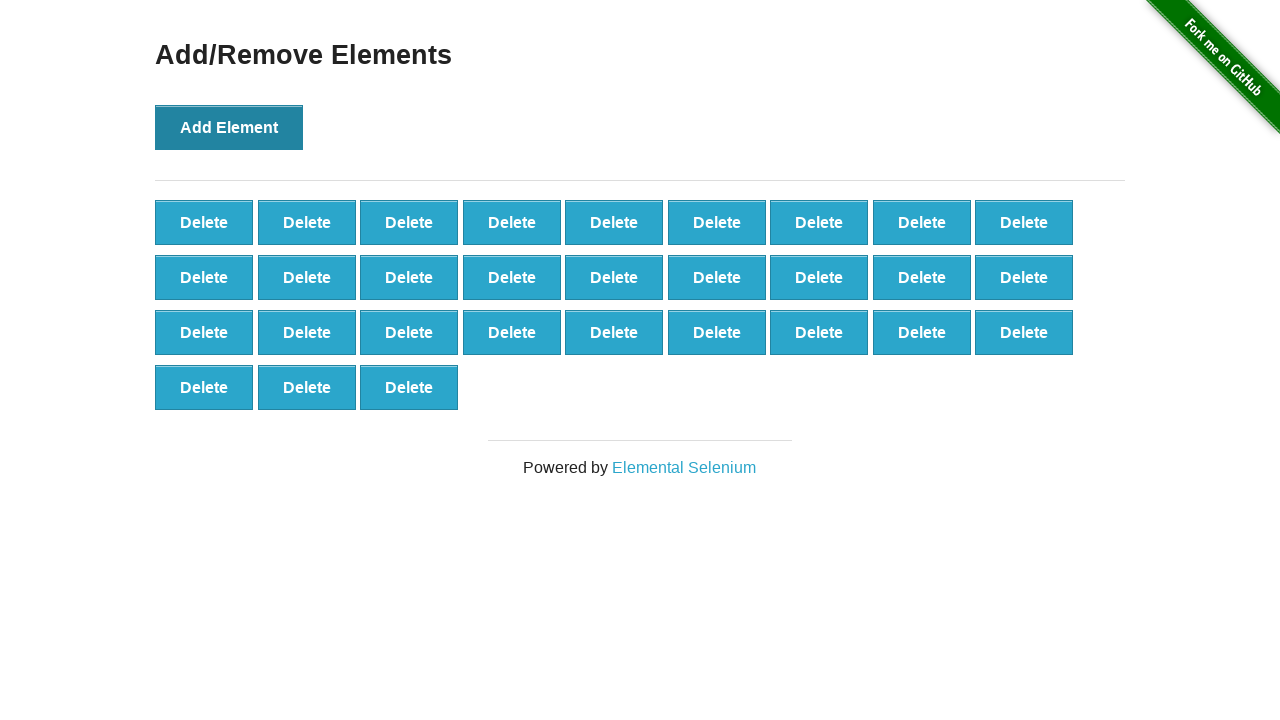

Clicked Add Element button (iteration 31/100) at (229, 127) on button[onclick='addElement()']
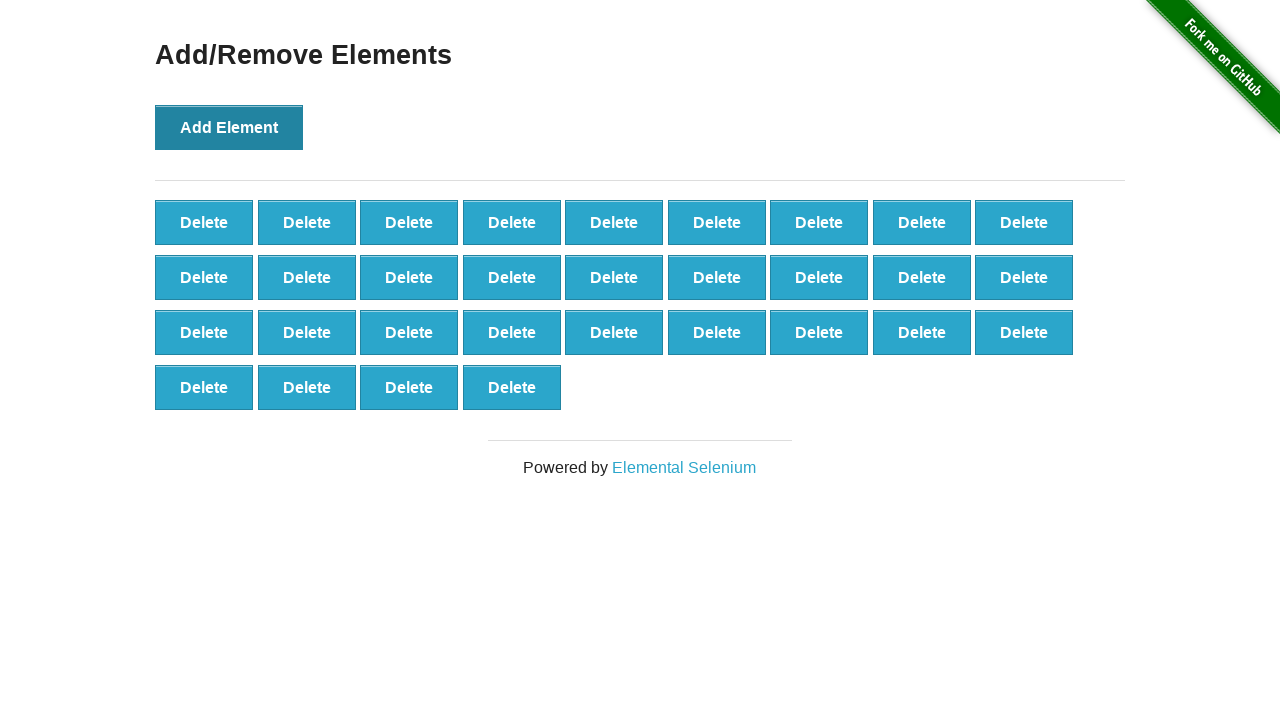

Clicked Add Element button (iteration 32/100) at (229, 127) on button[onclick='addElement()']
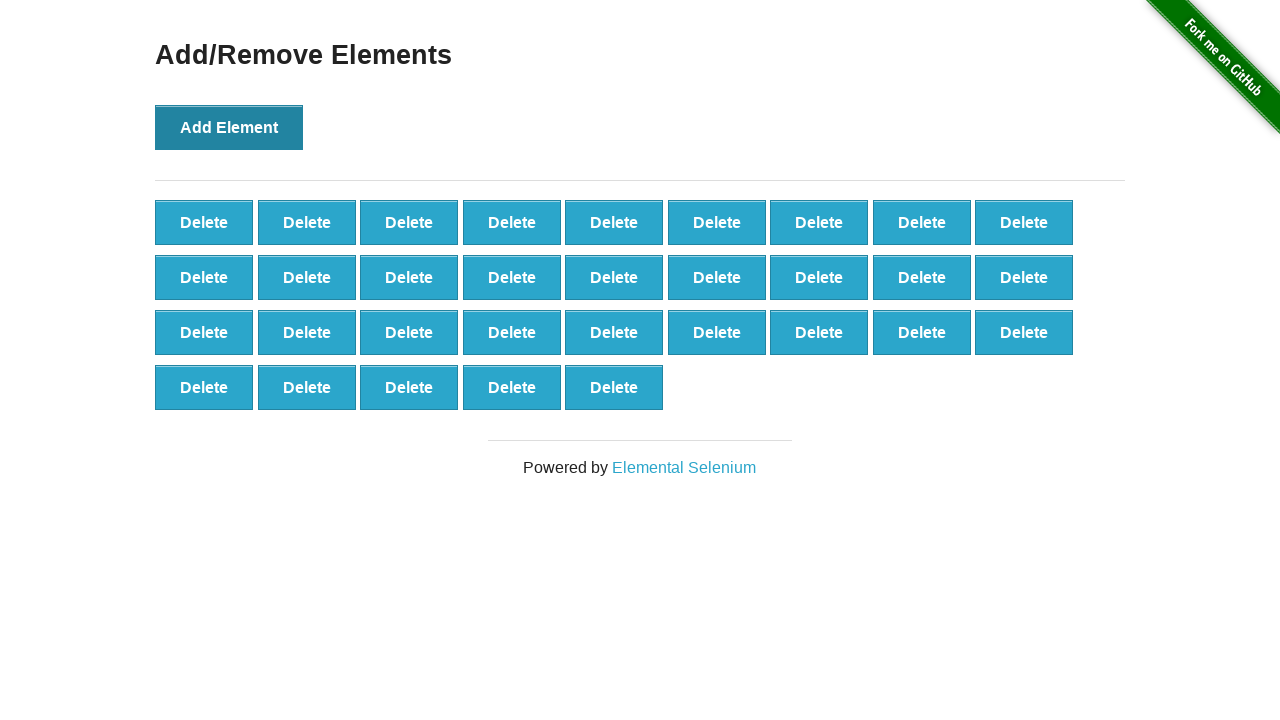

Clicked Add Element button (iteration 33/100) at (229, 127) on button[onclick='addElement()']
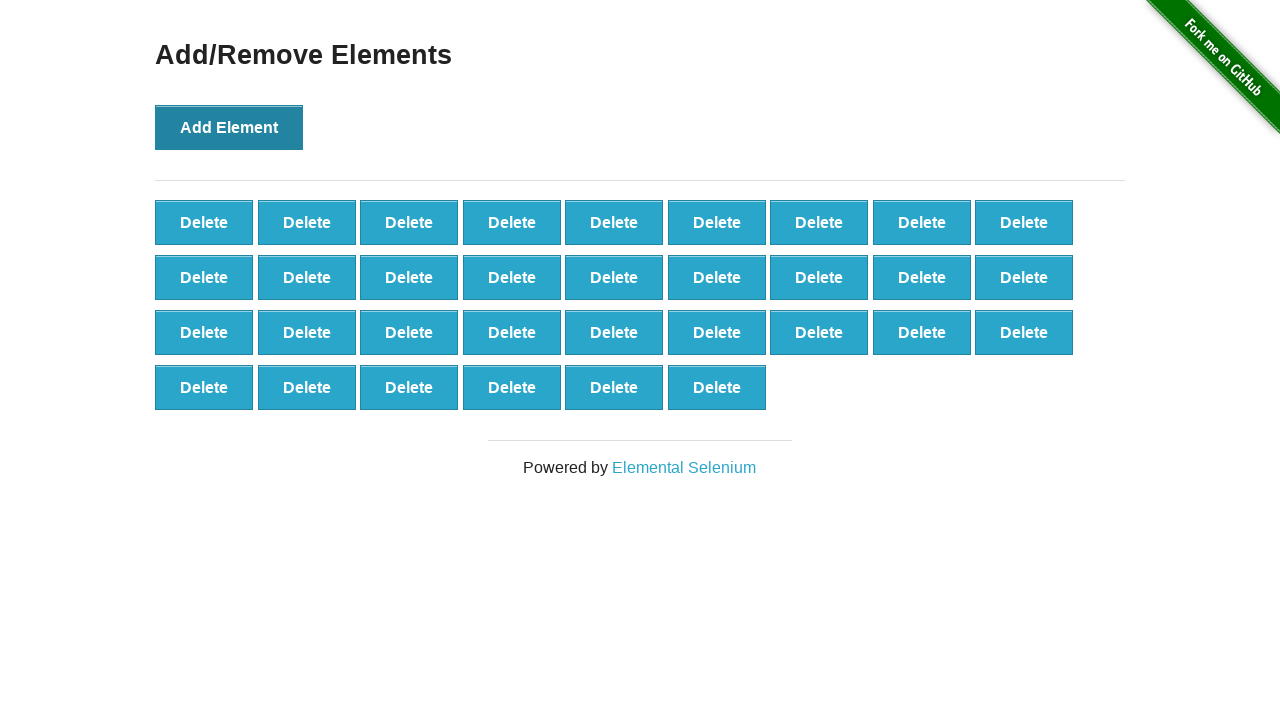

Clicked Add Element button (iteration 34/100) at (229, 127) on button[onclick='addElement()']
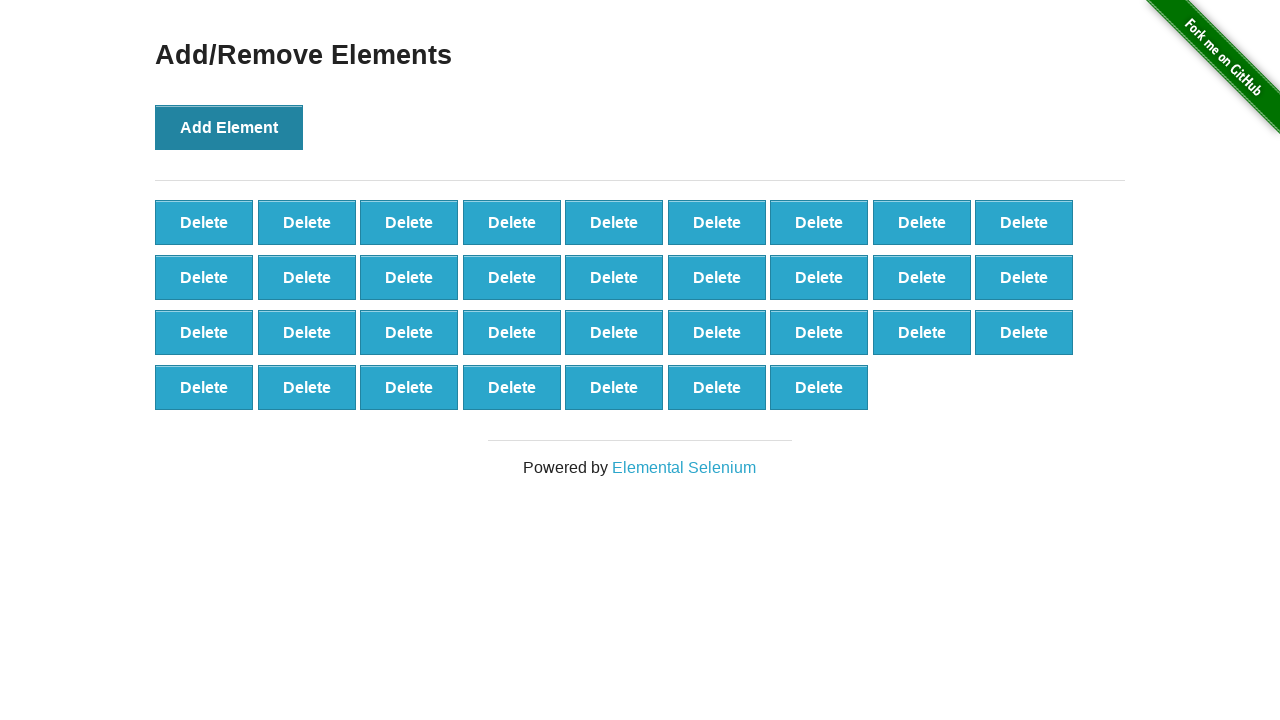

Clicked Add Element button (iteration 35/100) at (229, 127) on button[onclick='addElement()']
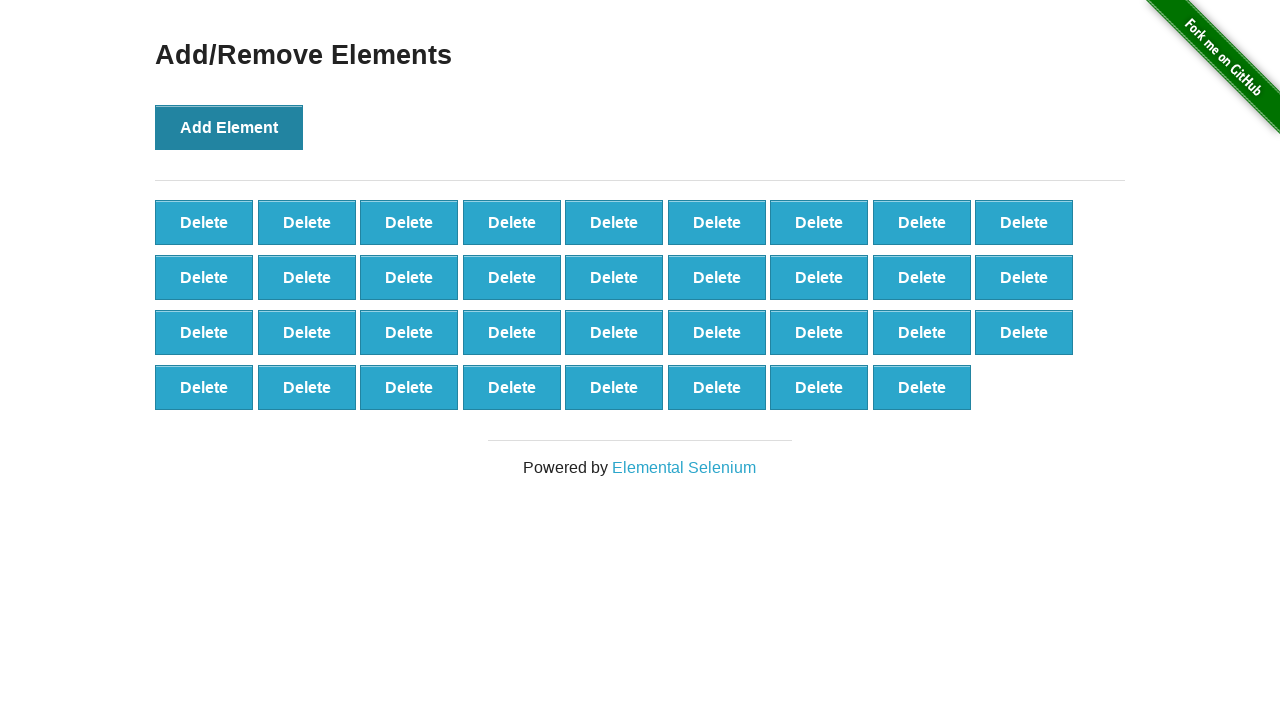

Clicked Add Element button (iteration 36/100) at (229, 127) on button[onclick='addElement()']
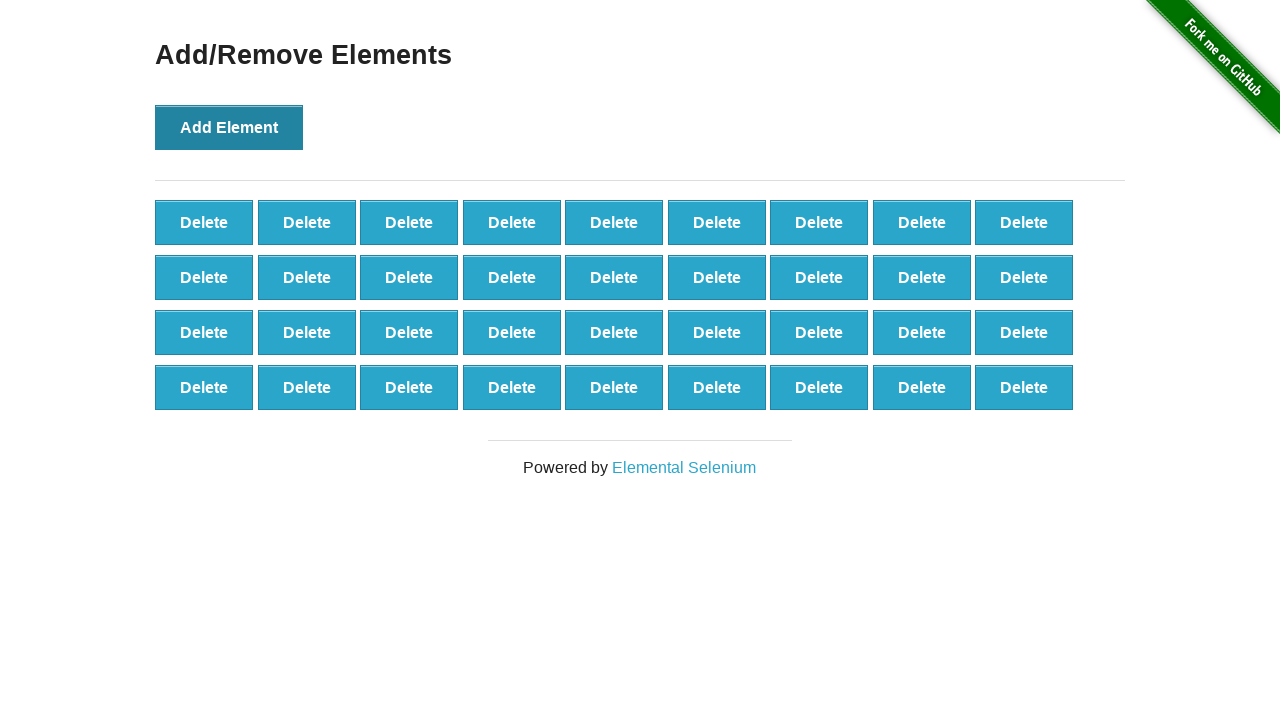

Clicked Add Element button (iteration 37/100) at (229, 127) on button[onclick='addElement()']
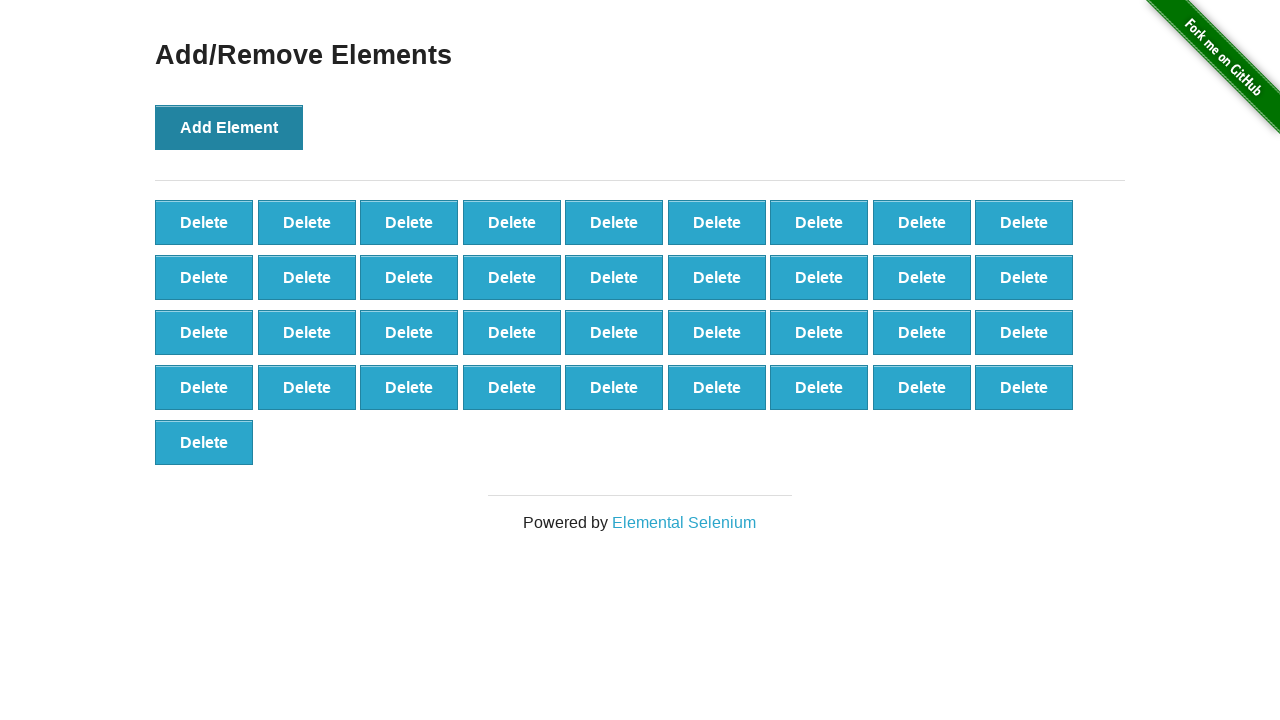

Clicked Add Element button (iteration 38/100) at (229, 127) on button[onclick='addElement()']
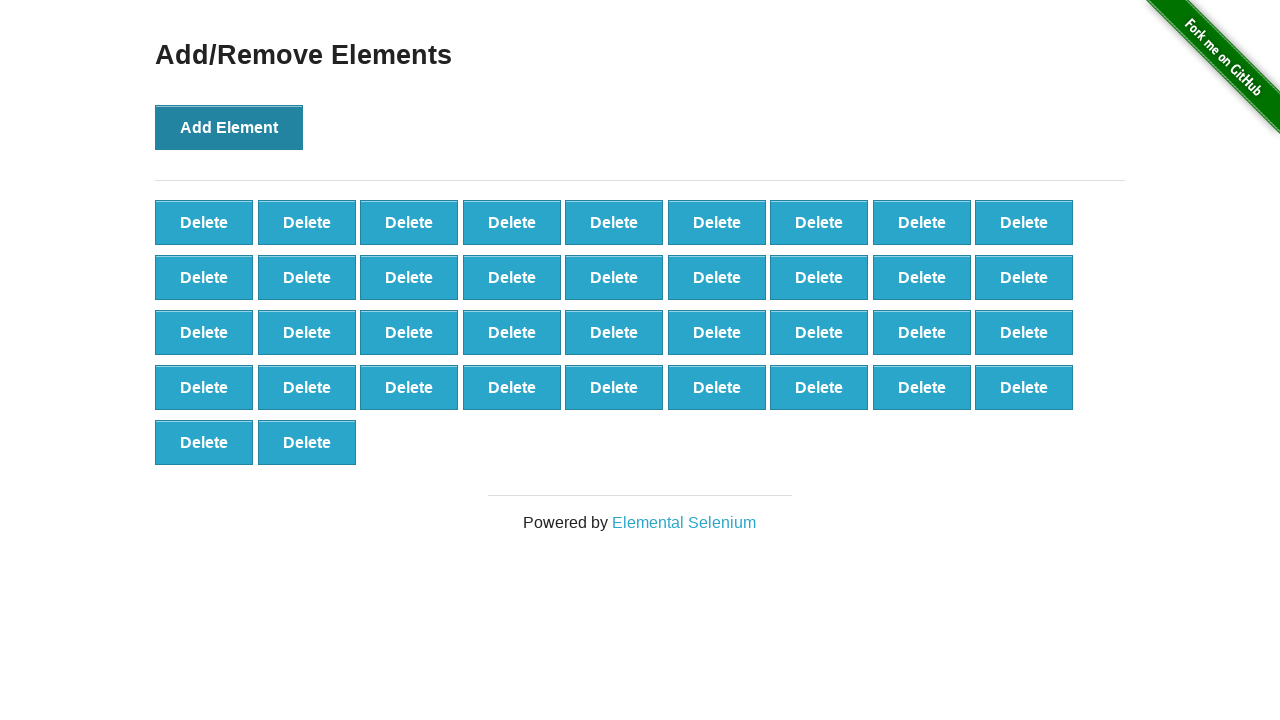

Clicked Add Element button (iteration 39/100) at (229, 127) on button[onclick='addElement()']
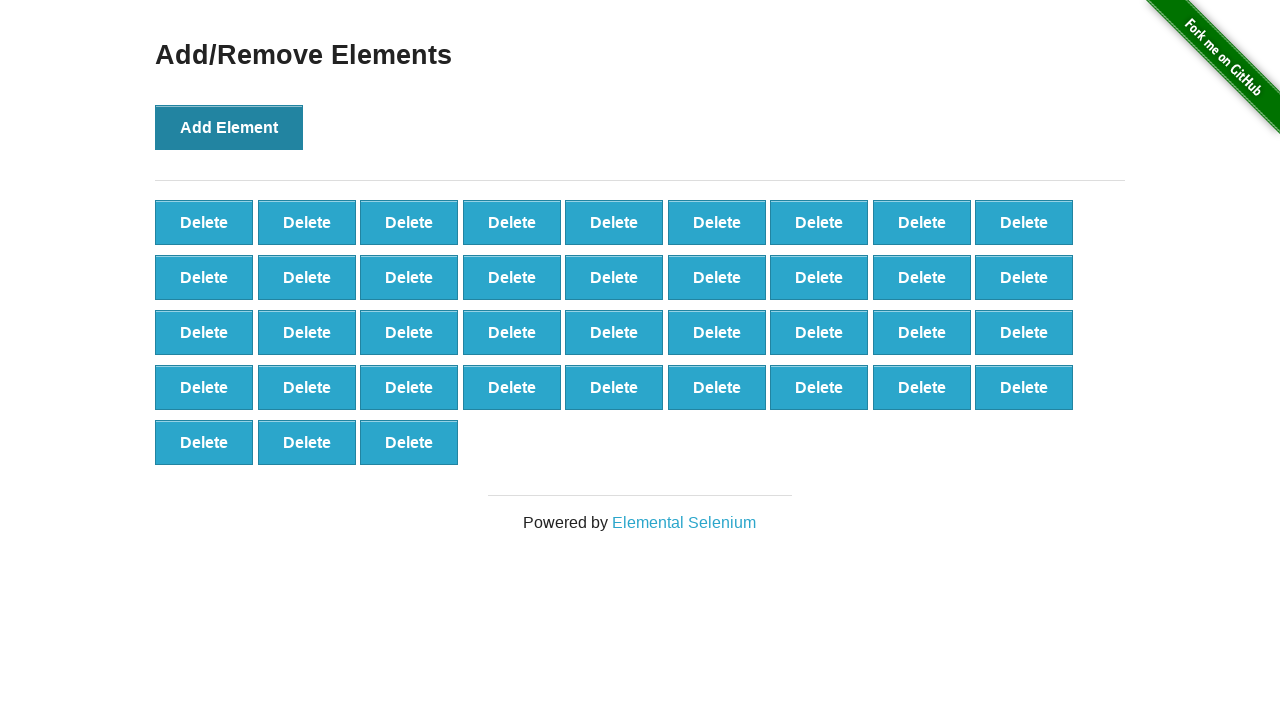

Clicked Add Element button (iteration 40/100) at (229, 127) on button[onclick='addElement()']
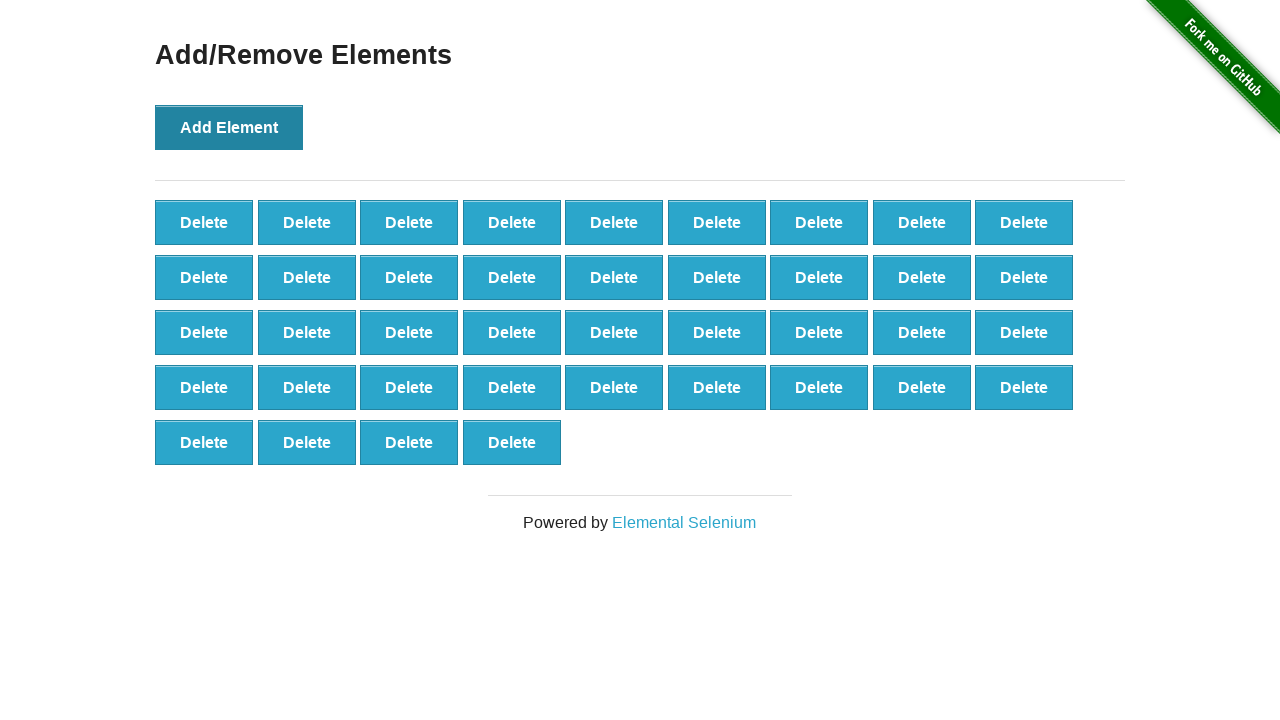

Clicked Add Element button (iteration 41/100) at (229, 127) on button[onclick='addElement()']
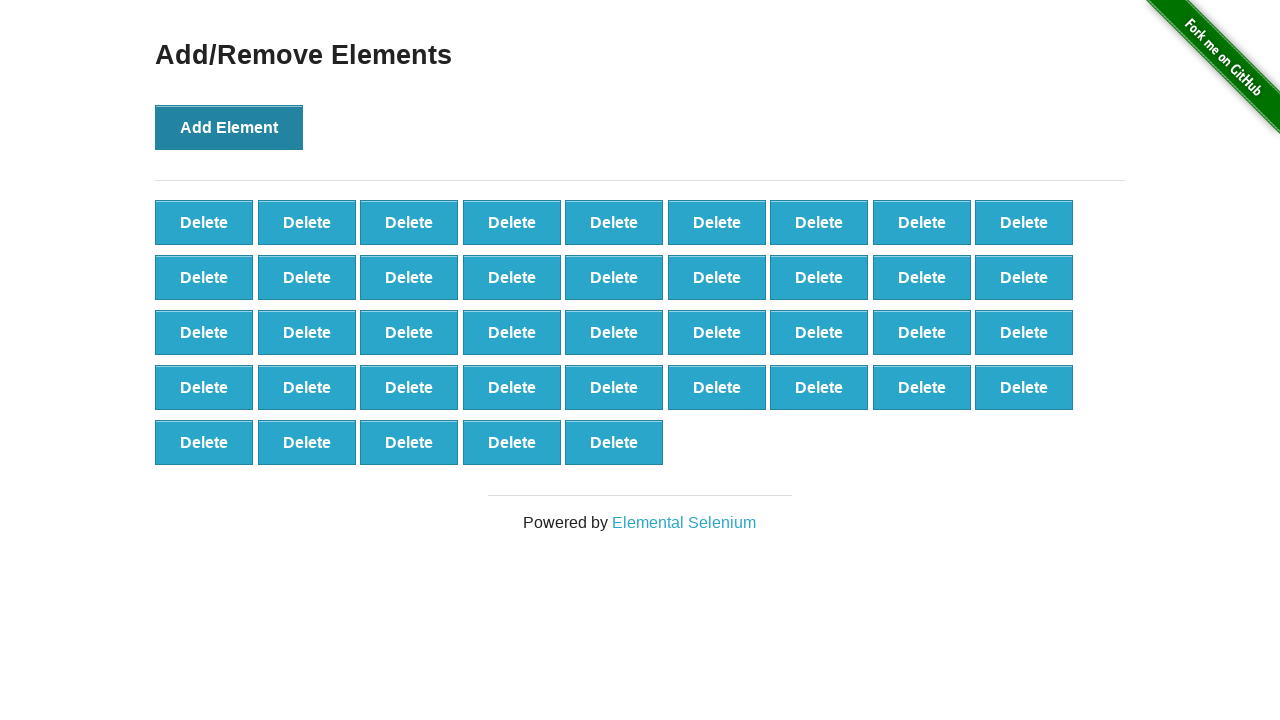

Clicked Add Element button (iteration 42/100) at (229, 127) on button[onclick='addElement()']
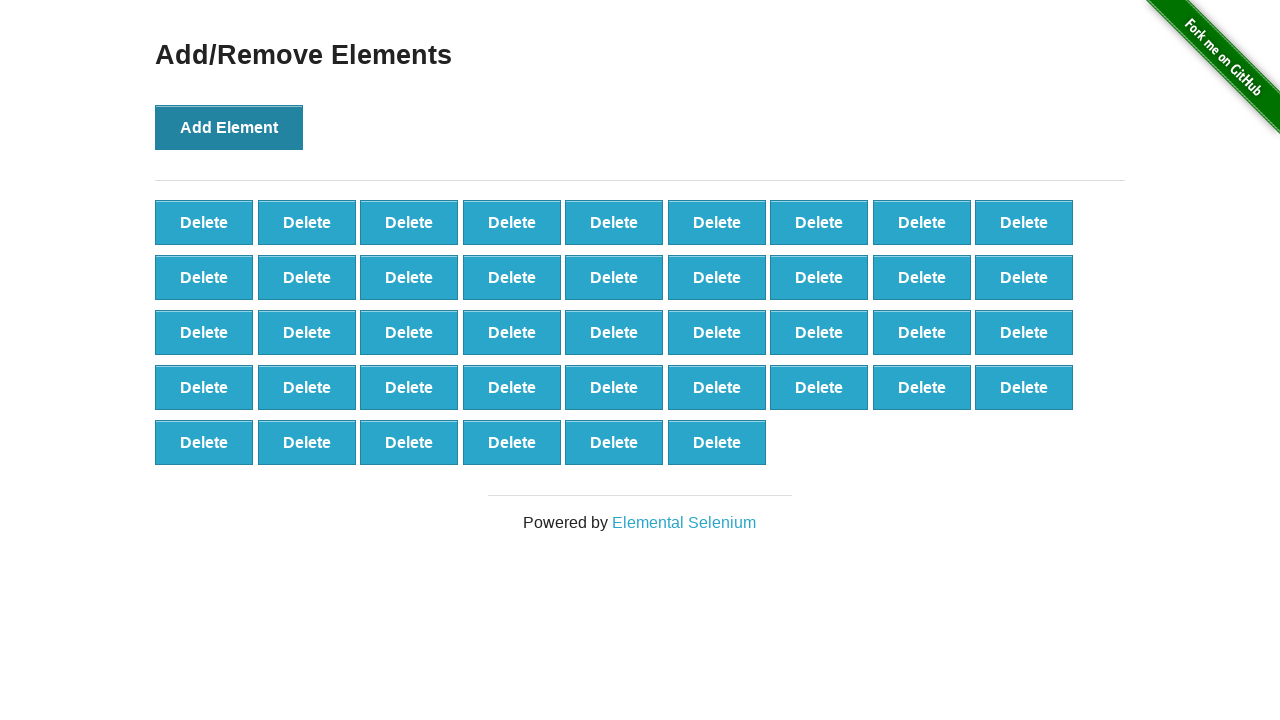

Clicked Add Element button (iteration 43/100) at (229, 127) on button[onclick='addElement()']
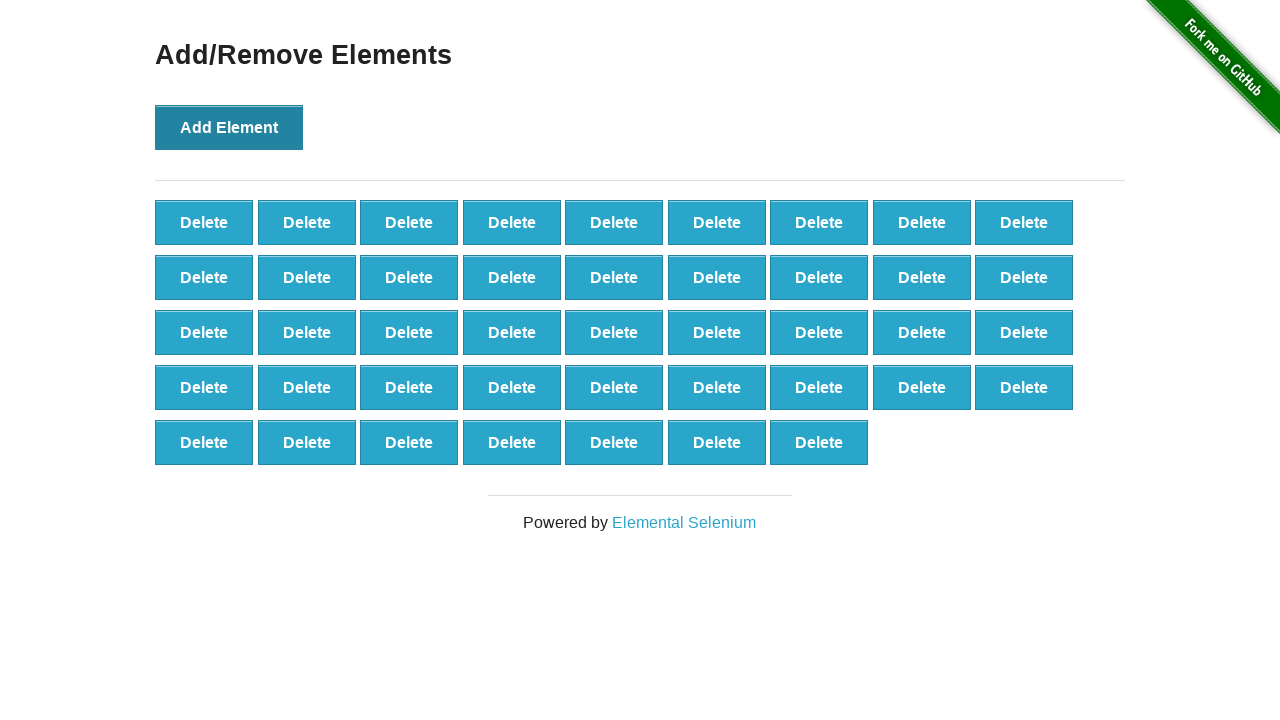

Clicked Add Element button (iteration 44/100) at (229, 127) on button[onclick='addElement()']
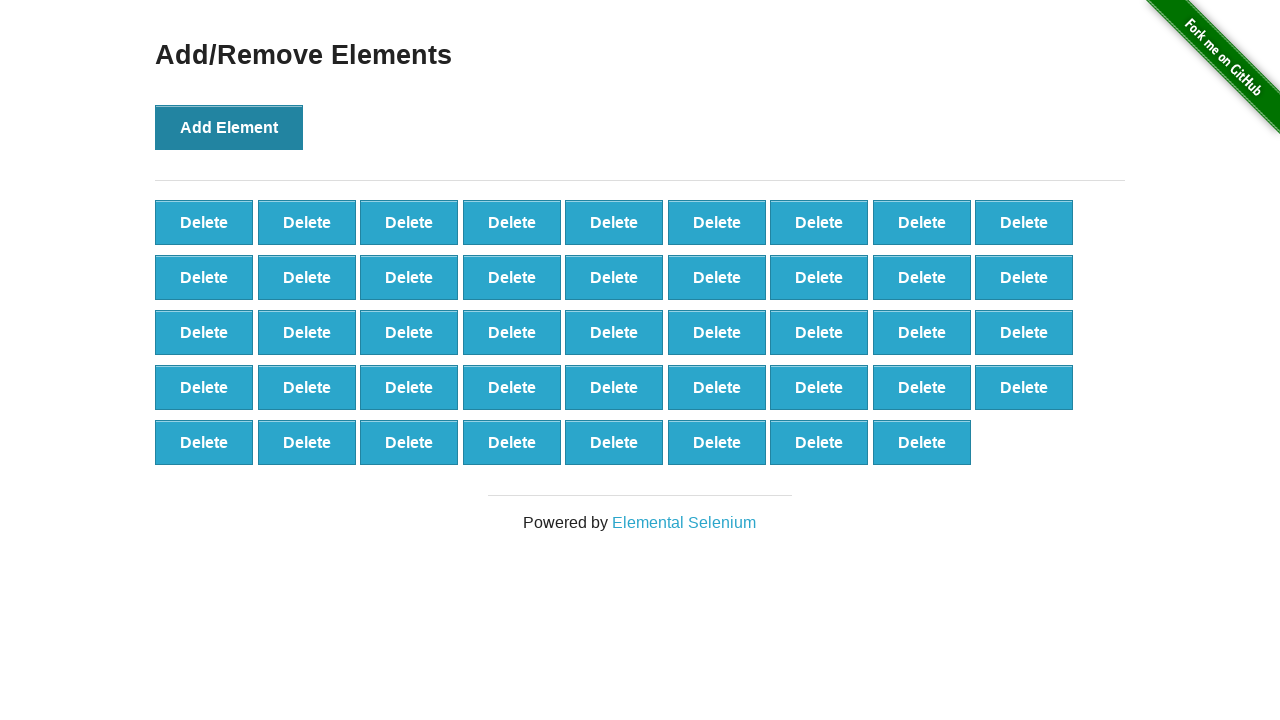

Clicked Add Element button (iteration 45/100) at (229, 127) on button[onclick='addElement()']
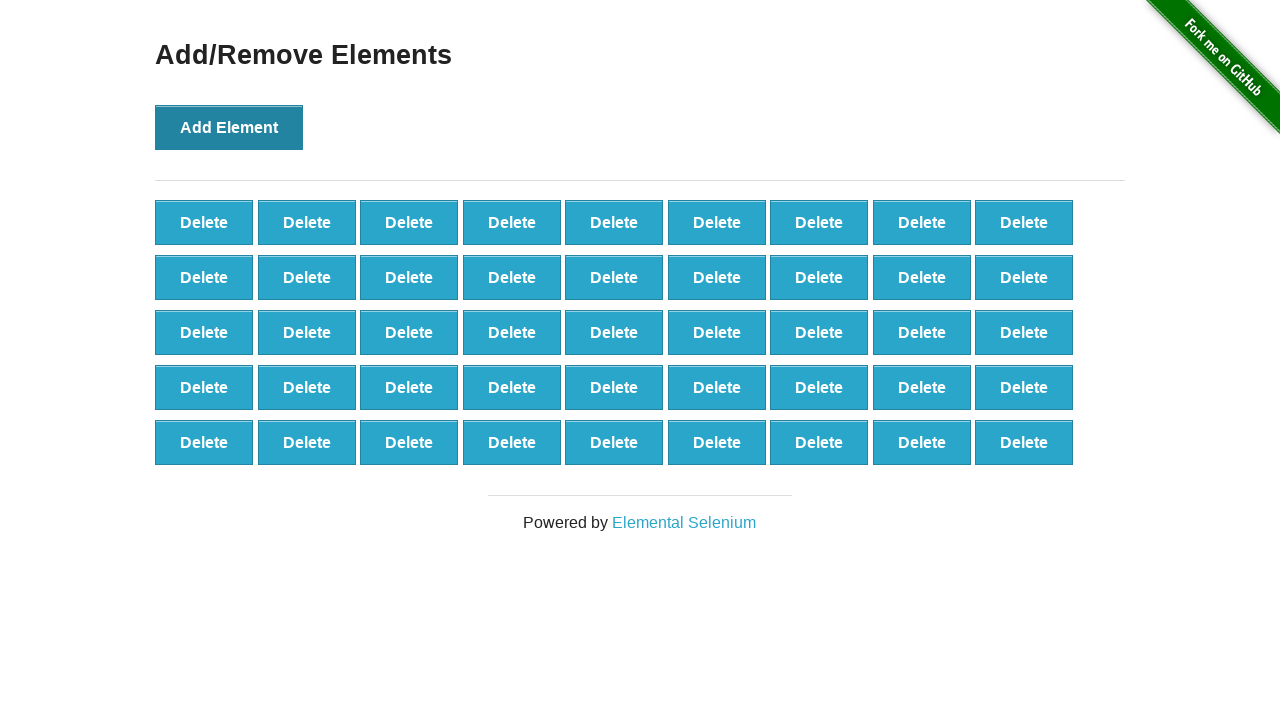

Clicked Add Element button (iteration 46/100) at (229, 127) on button[onclick='addElement()']
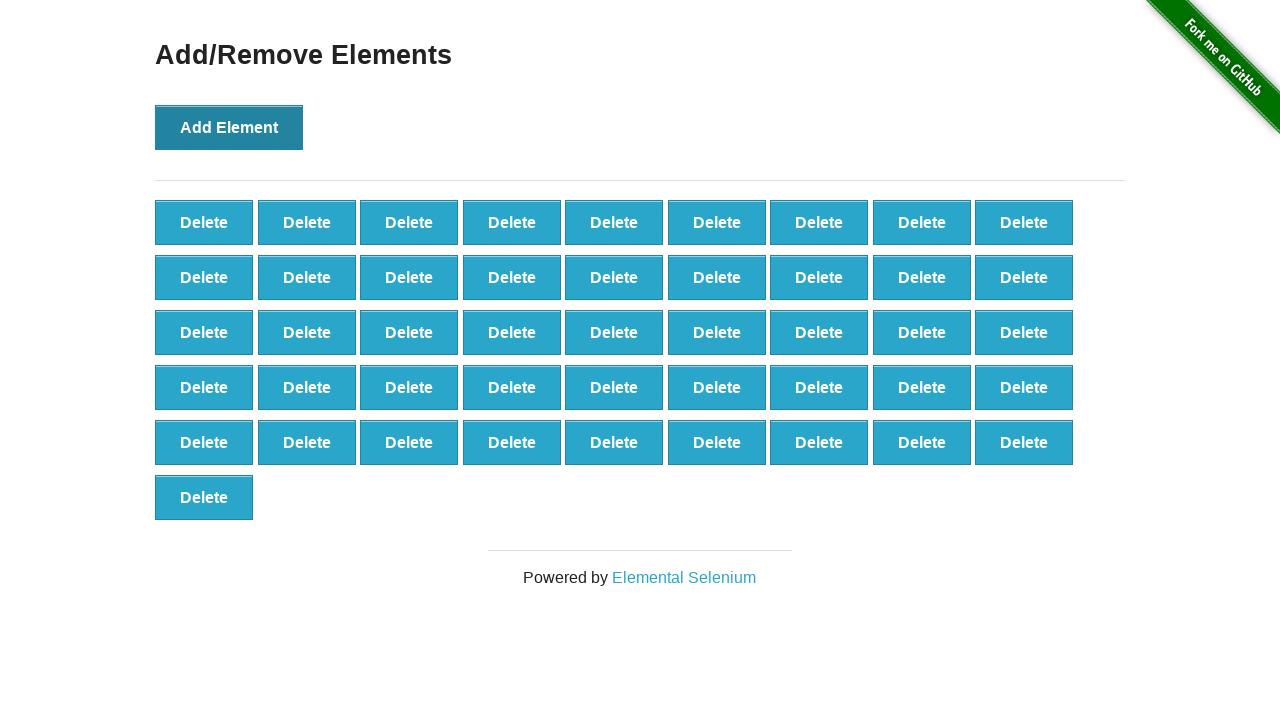

Clicked Add Element button (iteration 47/100) at (229, 127) on button[onclick='addElement()']
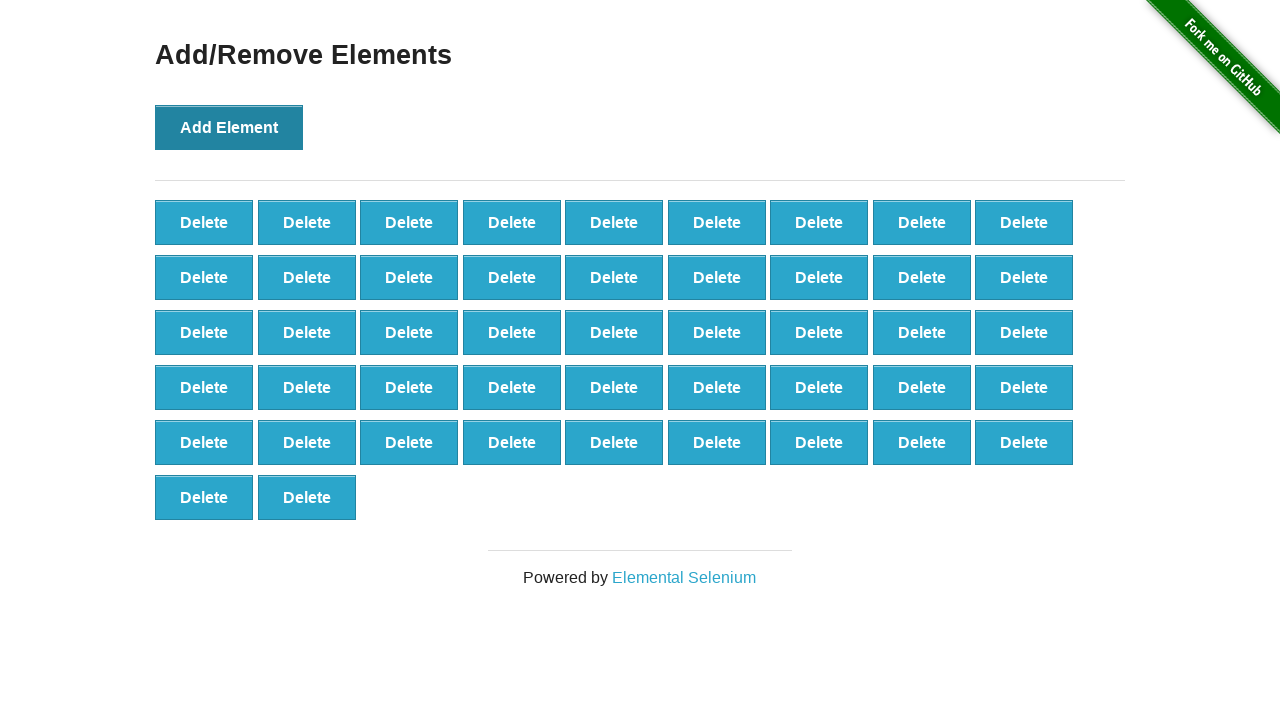

Clicked Add Element button (iteration 48/100) at (229, 127) on button[onclick='addElement()']
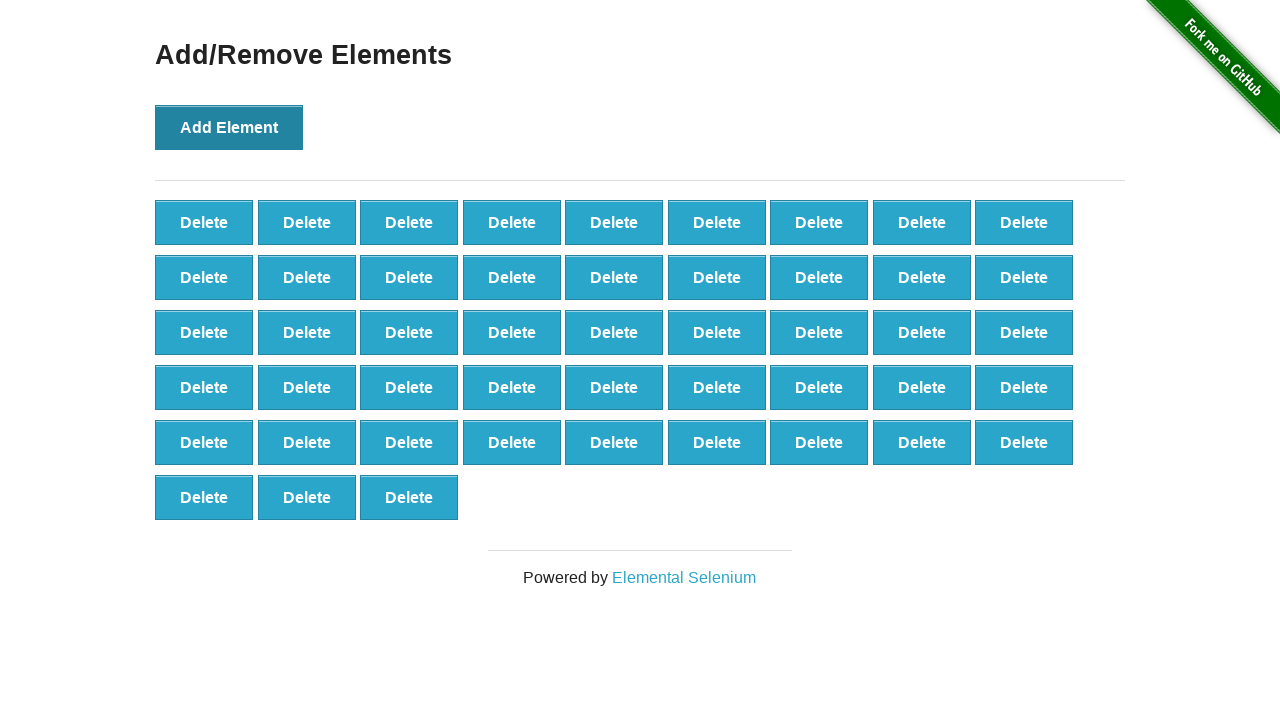

Clicked Add Element button (iteration 49/100) at (229, 127) on button[onclick='addElement()']
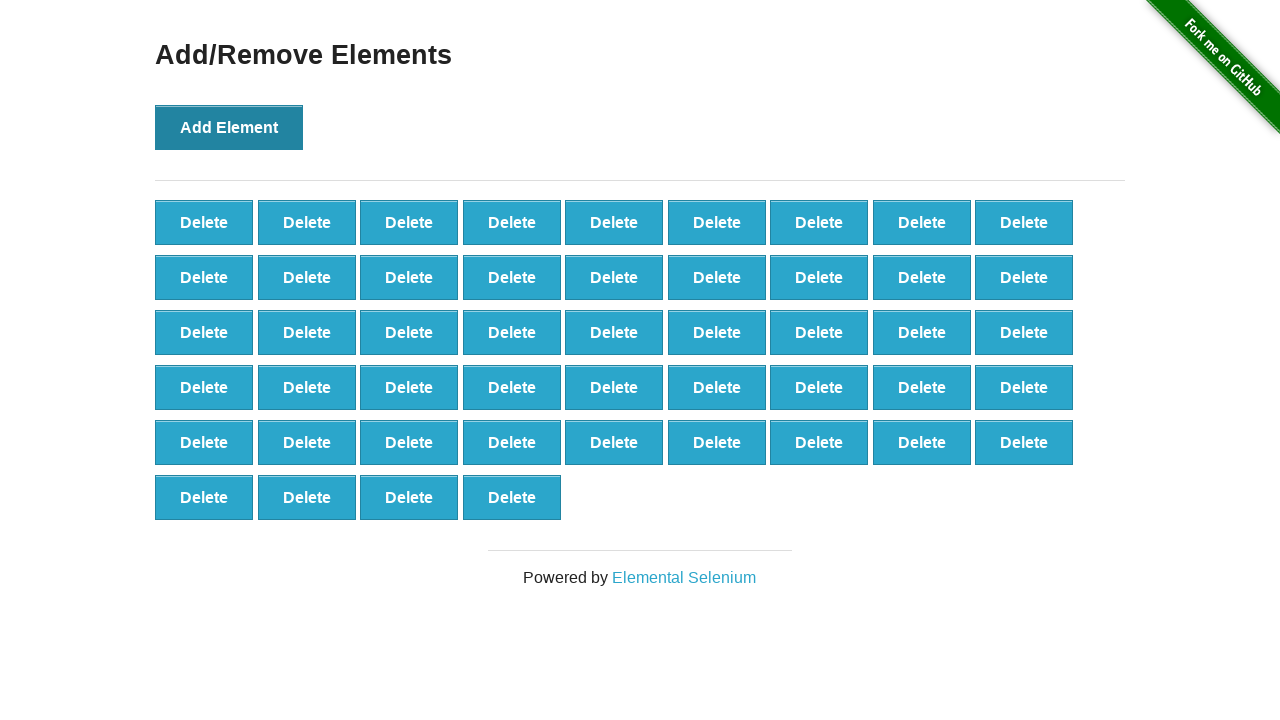

Clicked Add Element button (iteration 50/100) at (229, 127) on button[onclick='addElement()']
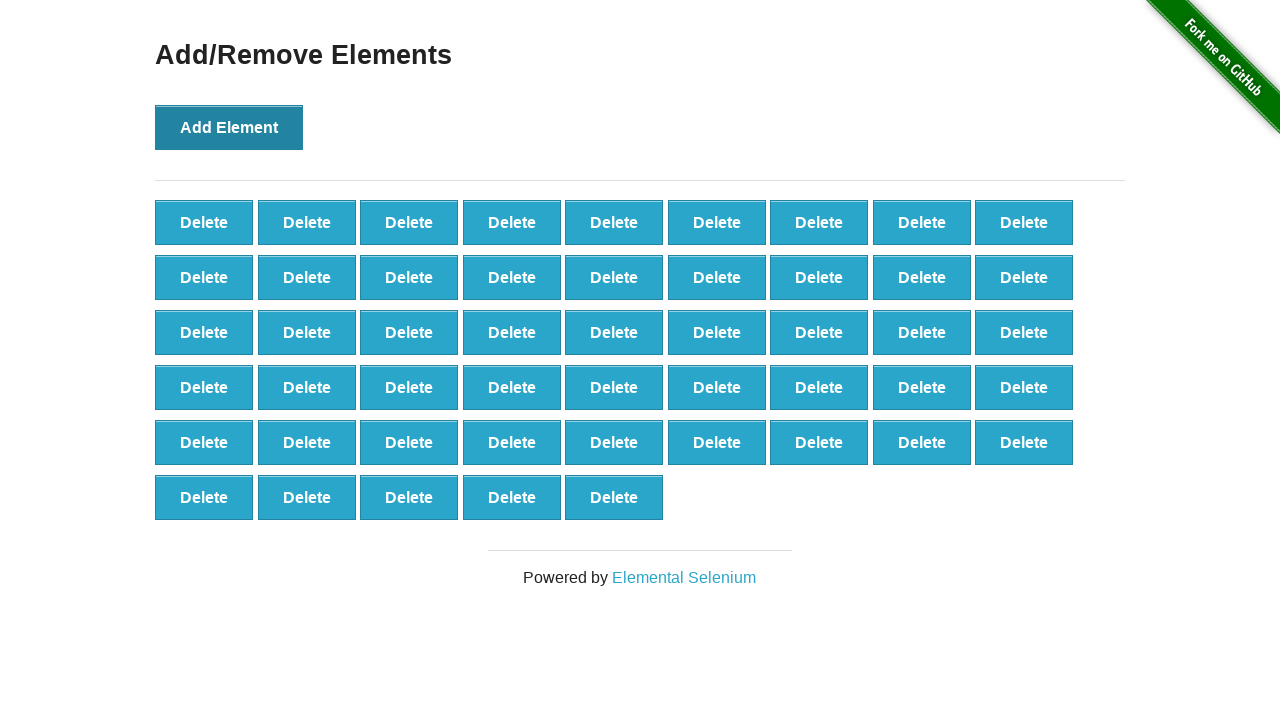

Clicked Add Element button (iteration 51/100) at (229, 127) on button[onclick='addElement()']
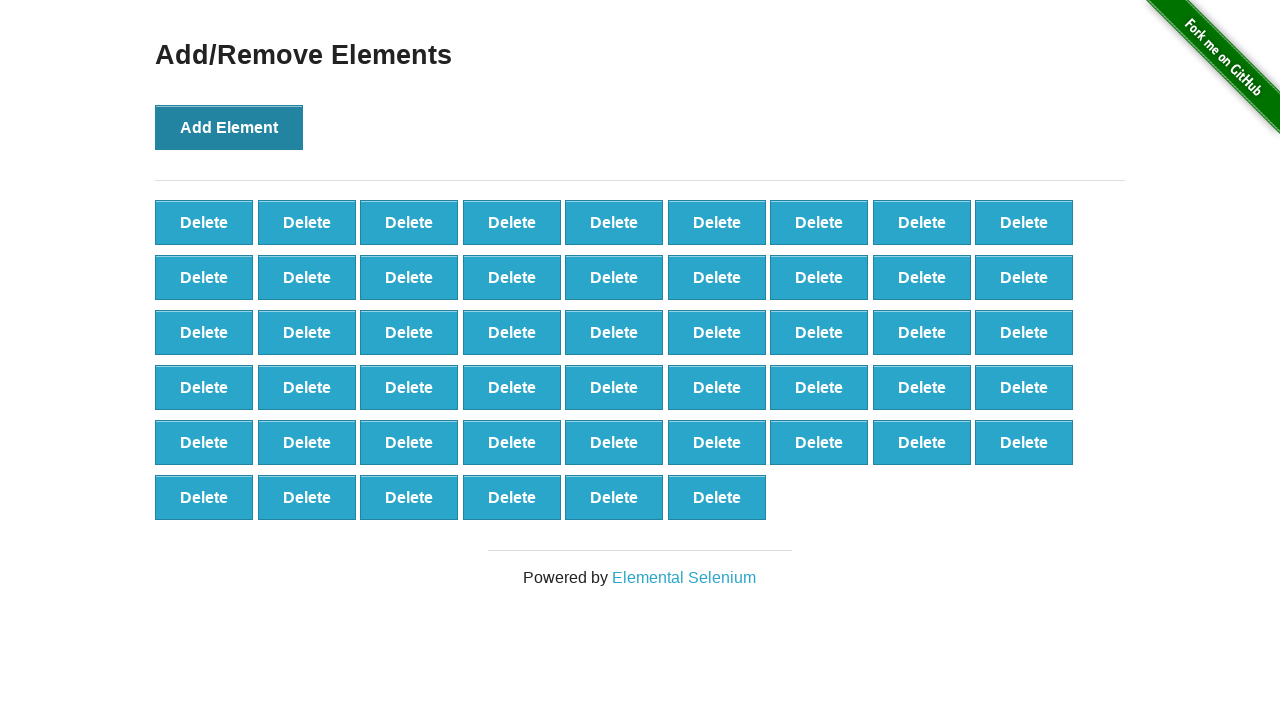

Clicked Add Element button (iteration 52/100) at (229, 127) on button[onclick='addElement()']
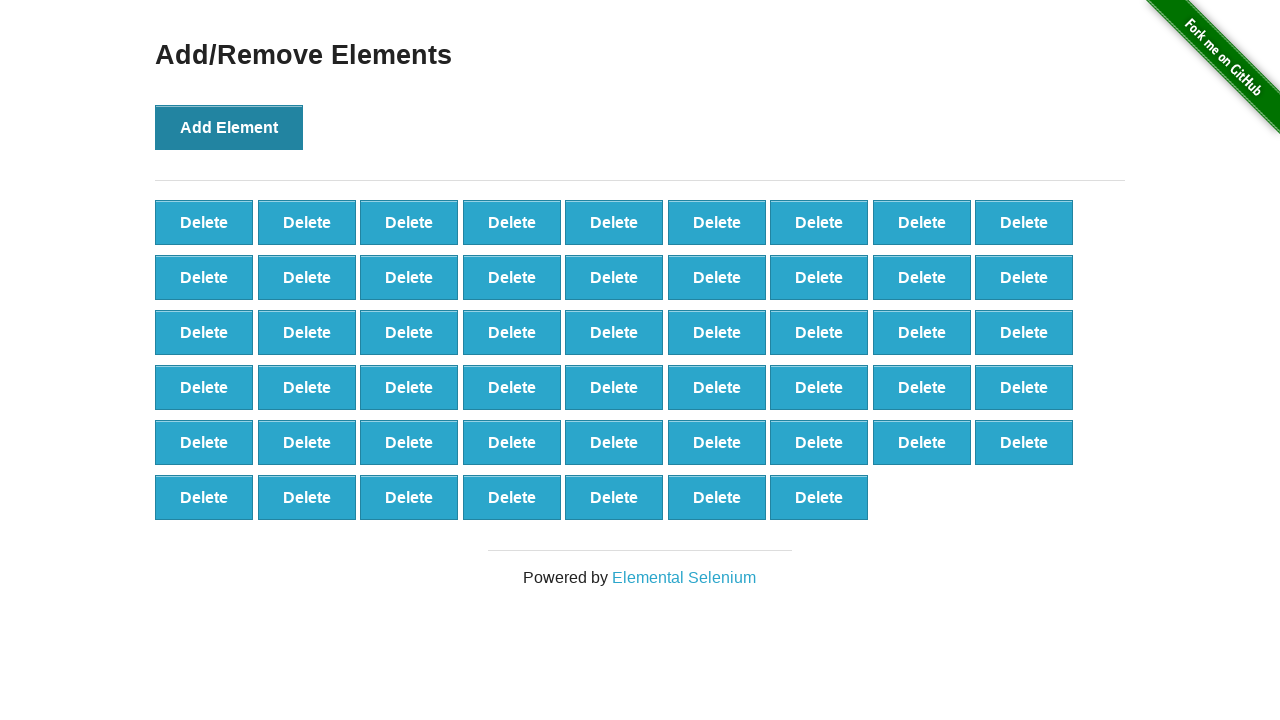

Clicked Add Element button (iteration 53/100) at (229, 127) on button[onclick='addElement()']
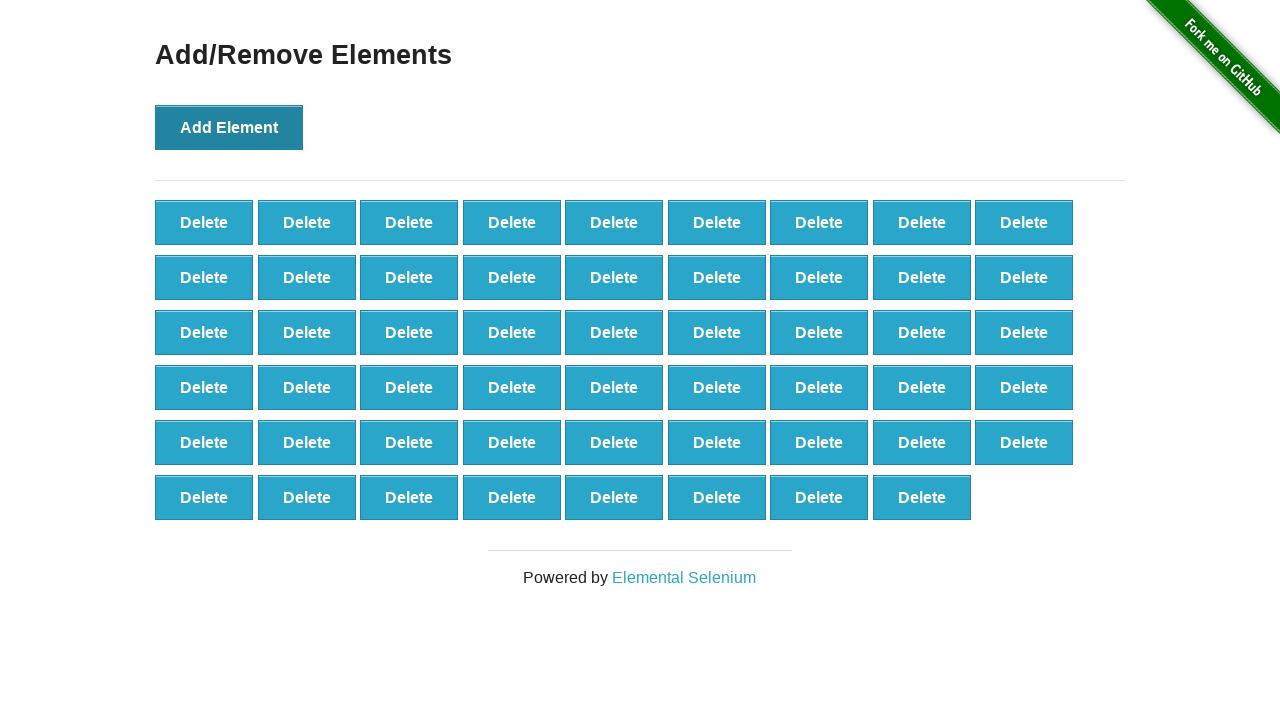

Clicked Add Element button (iteration 54/100) at (229, 127) on button[onclick='addElement()']
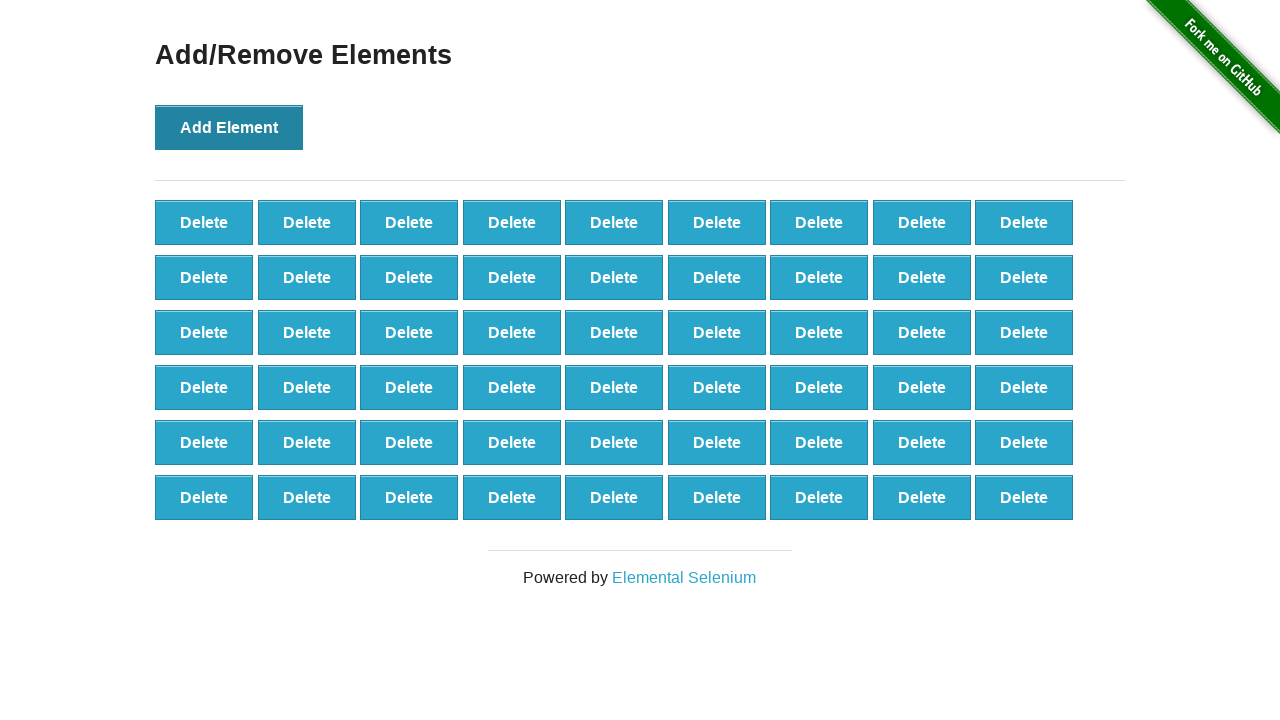

Clicked Add Element button (iteration 55/100) at (229, 127) on button[onclick='addElement()']
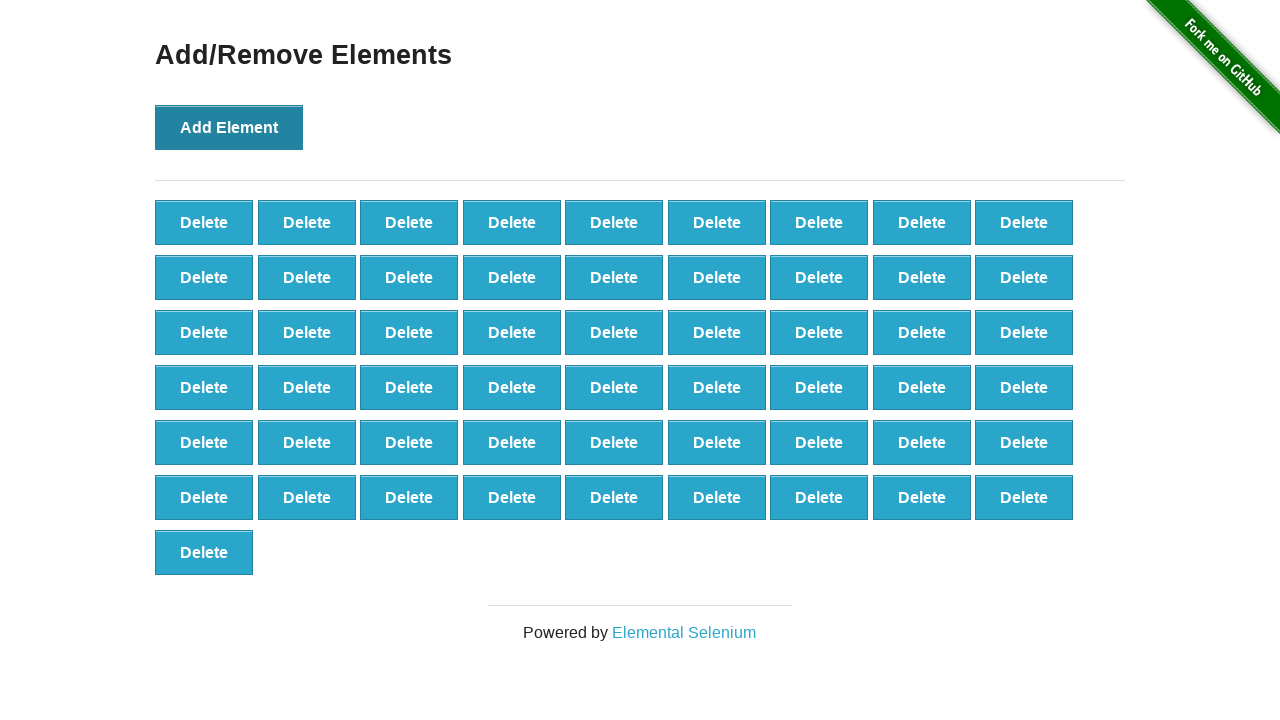

Clicked Add Element button (iteration 56/100) at (229, 127) on button[onclick='addElement()']
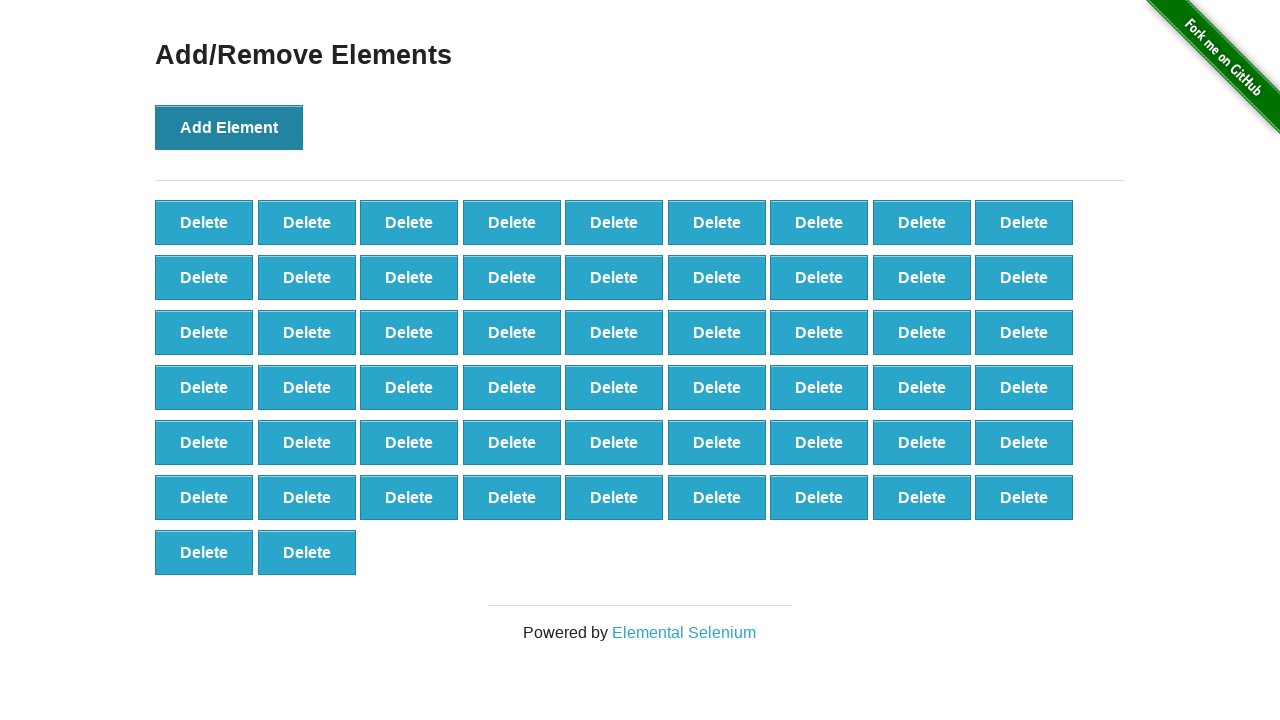

Clicked Add Element button (iteration 57/100) at (229, 127) on button[onclick='addElement()']
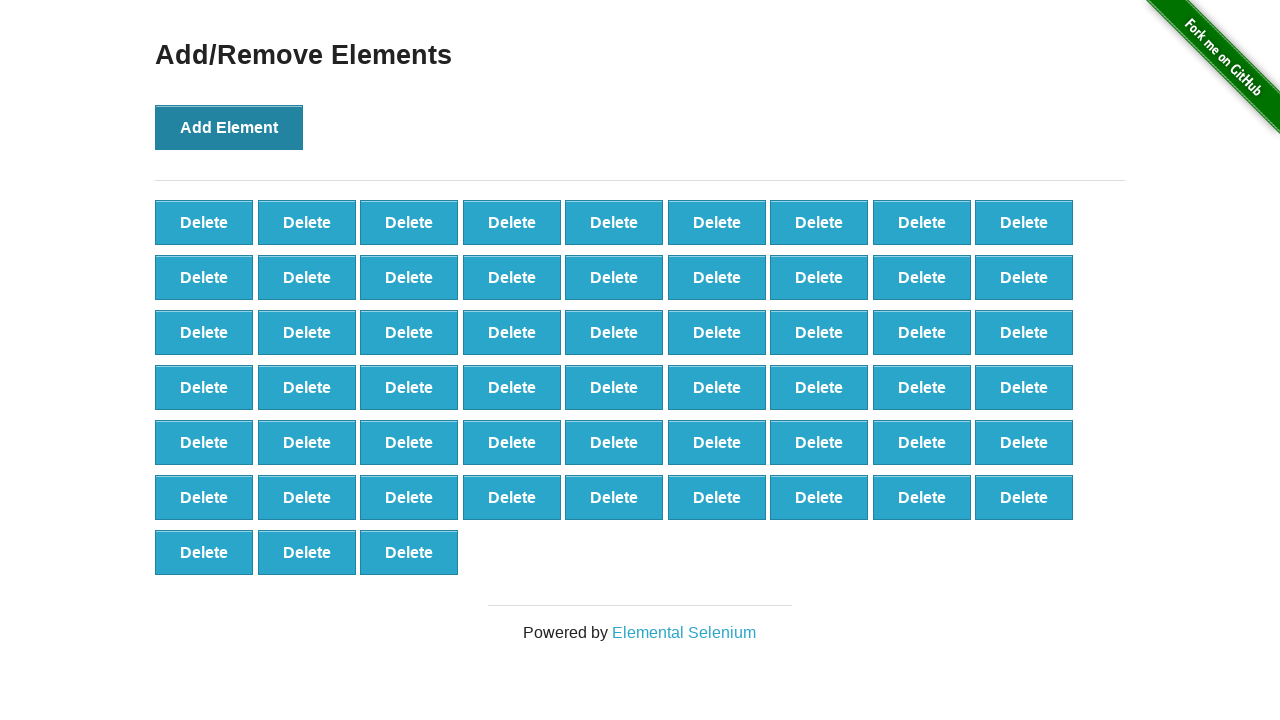

Clicked Add Element button (iteration 58/100) at (229, 127) on button[onclick='addElement()']
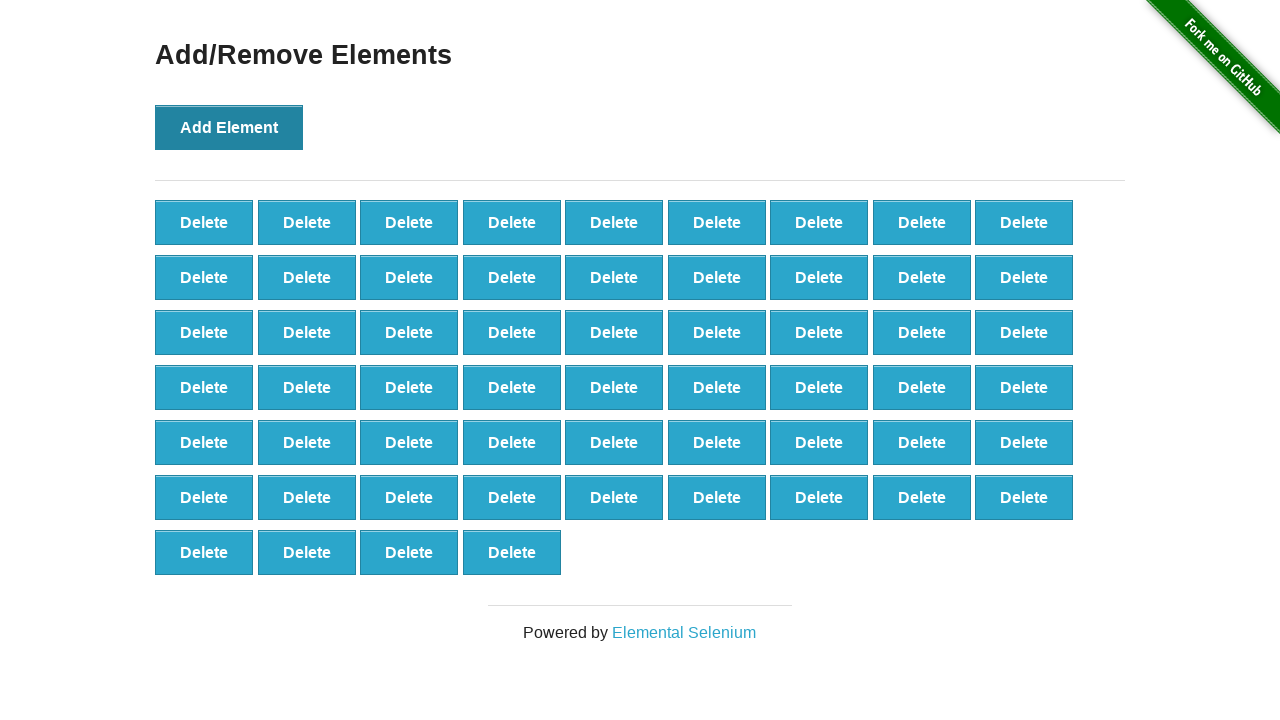

Clicked Add Element button (iteration 59/100) at (229, 127) on button[onclick='addElement()']
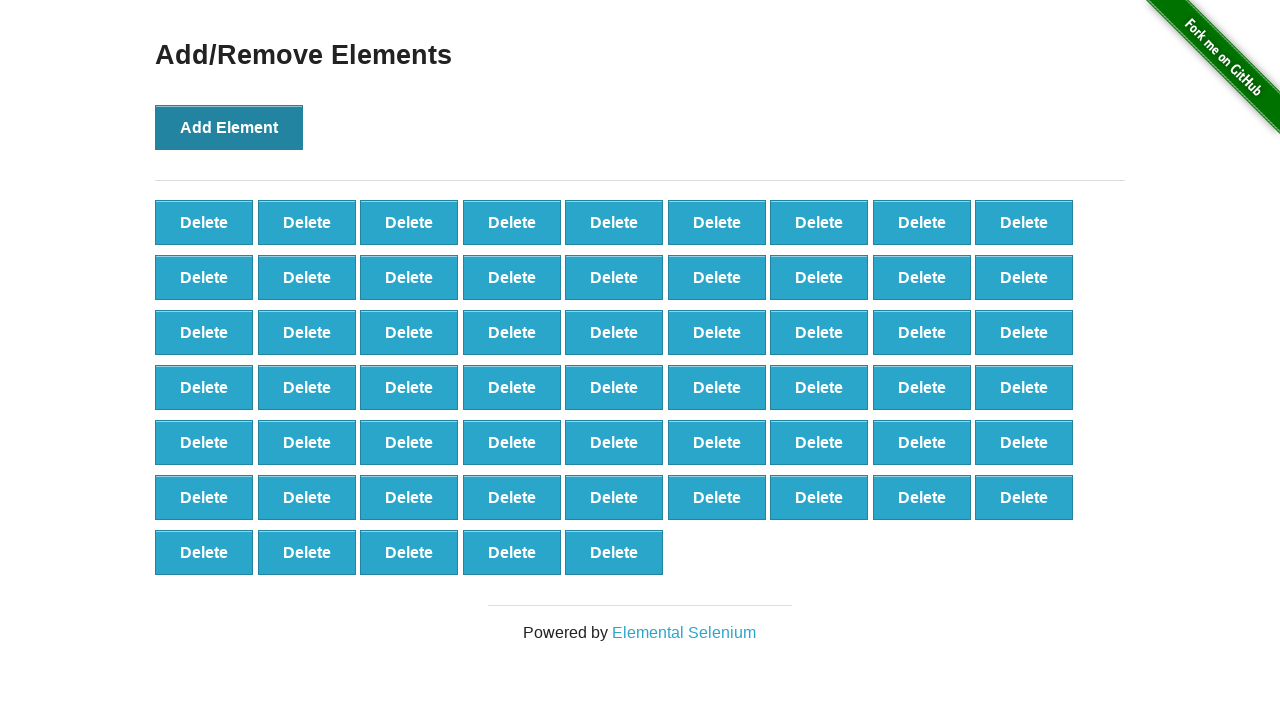

Clicked Add Element button (iteration 60/100) at (229, 127) on button[onclick='addElement()']
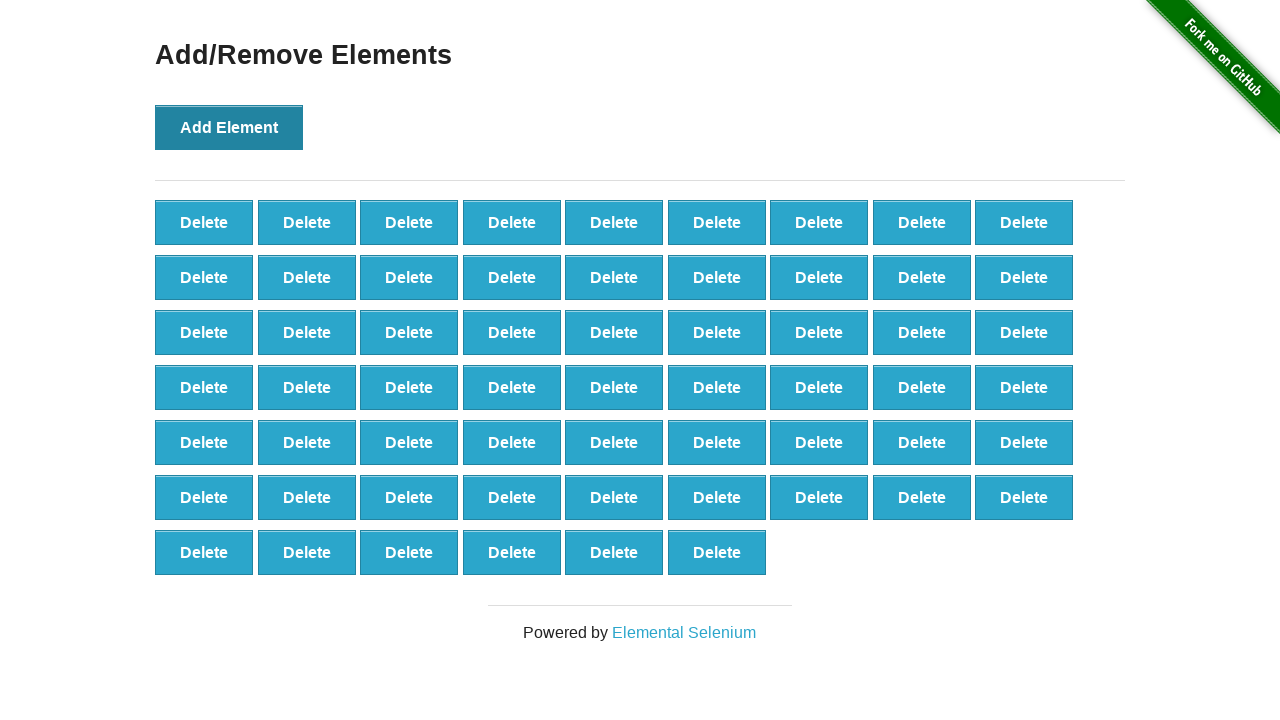

Clicked Add Element button (iteration 61/100) at (229, 127) on button[onclick='addElement()']
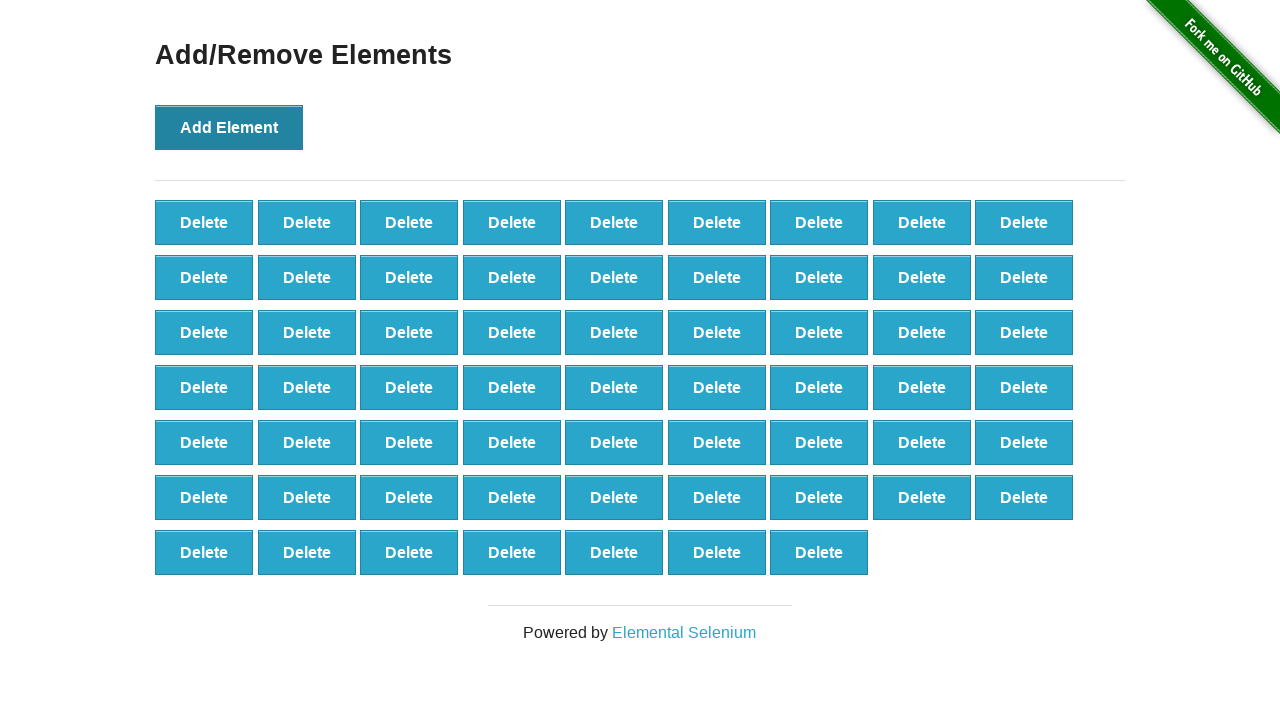

Clicked Add Element button (iteration 62/100) at (229, 127) on button[onclick='addElement()']
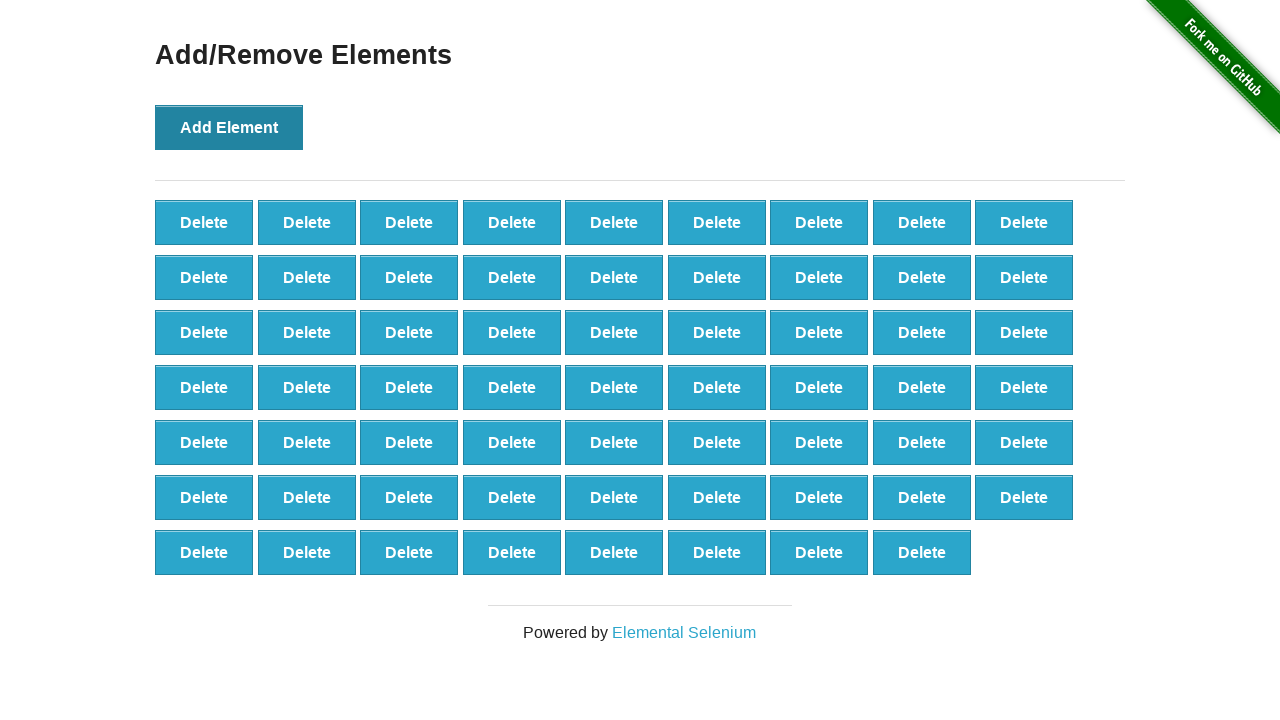

Clicked Add Element button (iteration 63/100) at (229, 127) on button[onclick='addElement()']
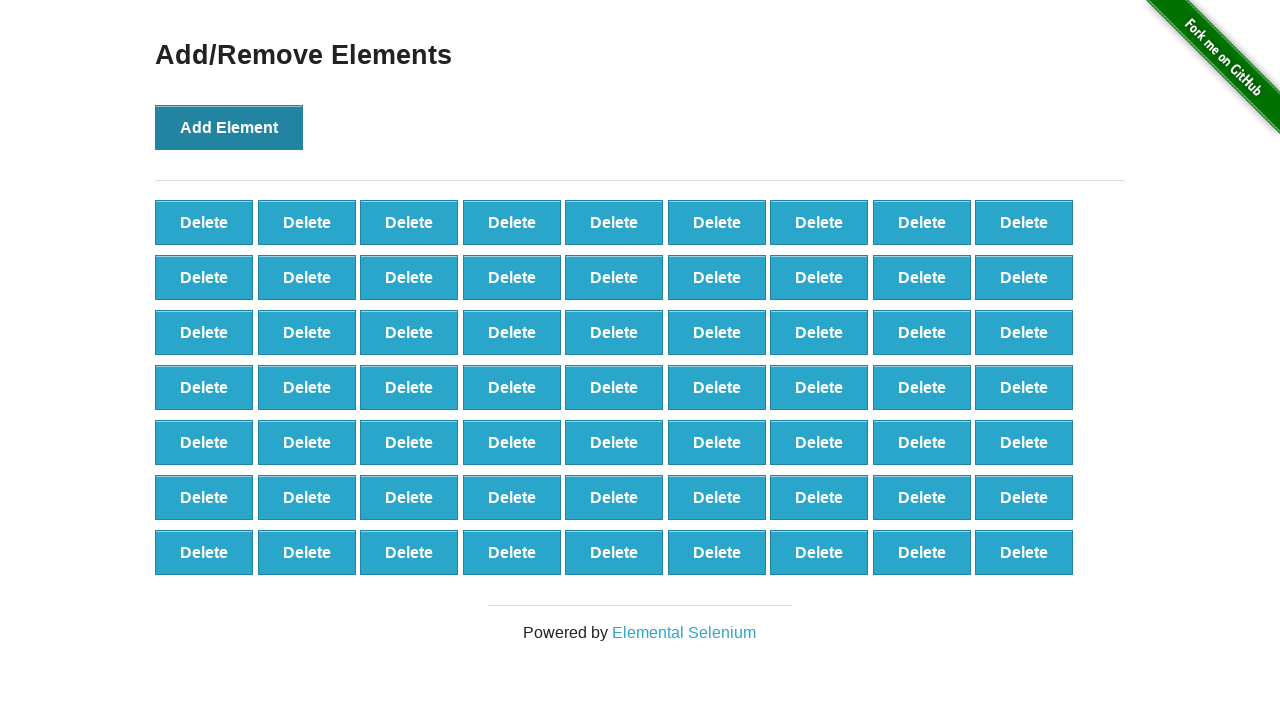

Clicked Add Element button (iteration 64/100) at (229, 127) on button[onclick='addElement()']
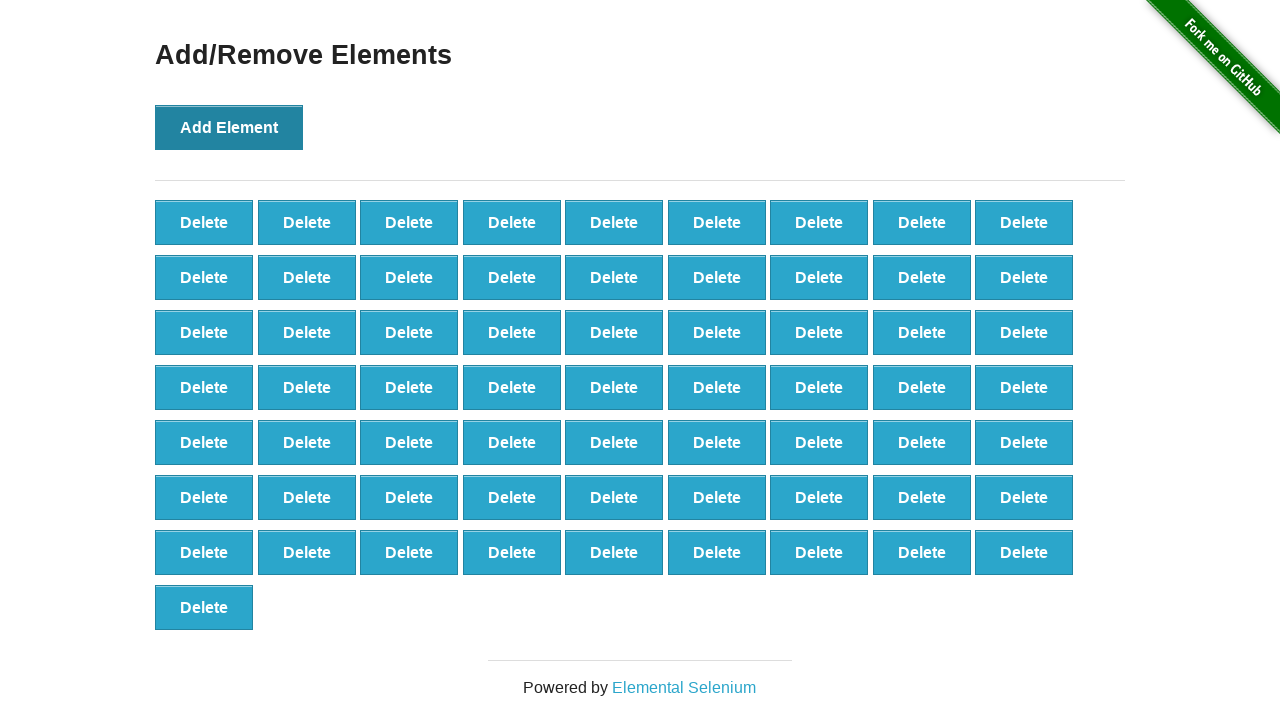

Clicked Add Element button (iteration 65/100) at (229, 127) on button[onclick='addElement()']
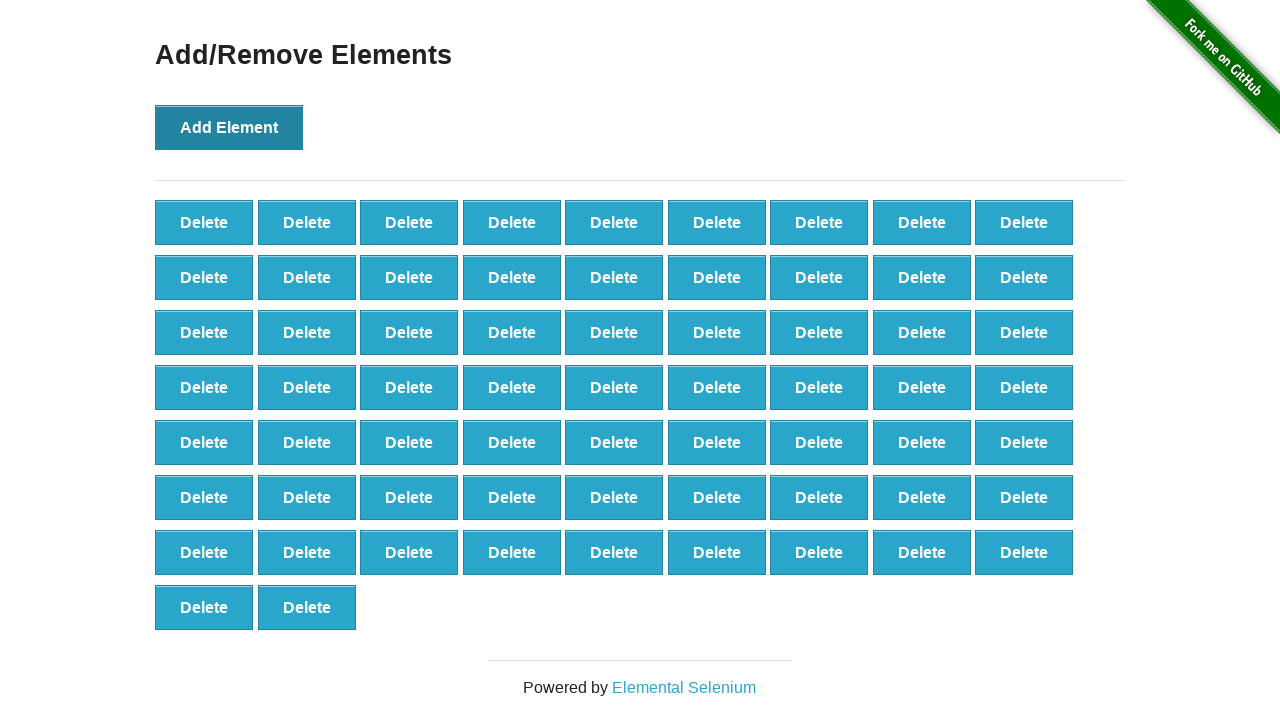

Clicked Add Element button (iteration 66/100) at (229, 127) on button[onclick='addElement()']
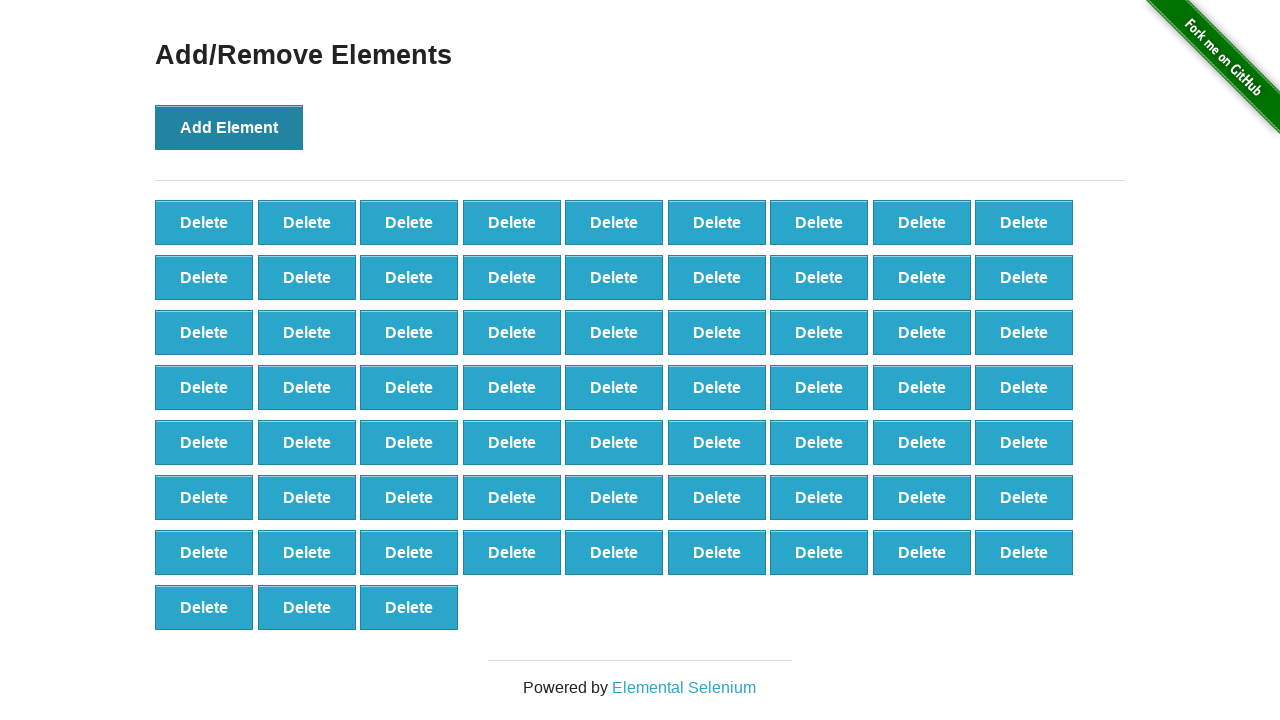

Clicked Add Element button (iteration 67/100) at (229, 127) on button[onclick='addElement()']
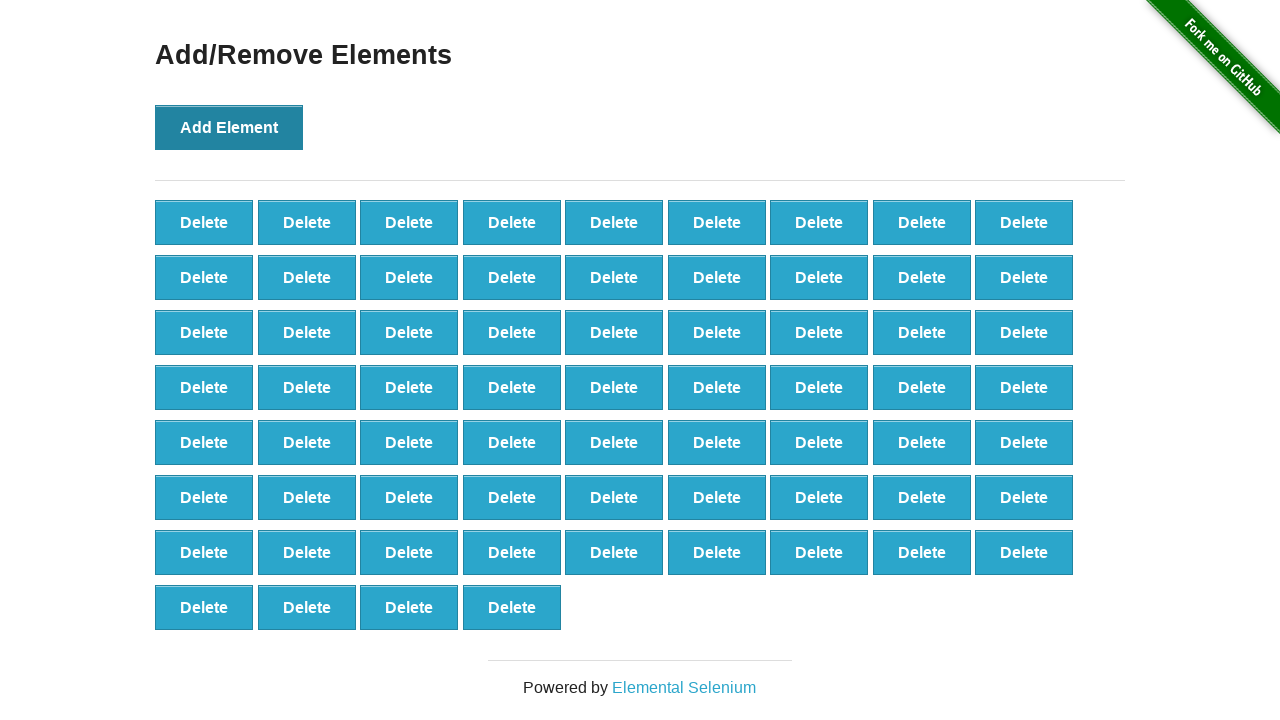

Clicked Add Element button (iteration 68/100) at (229, 127) on button[onclick='addElement()']
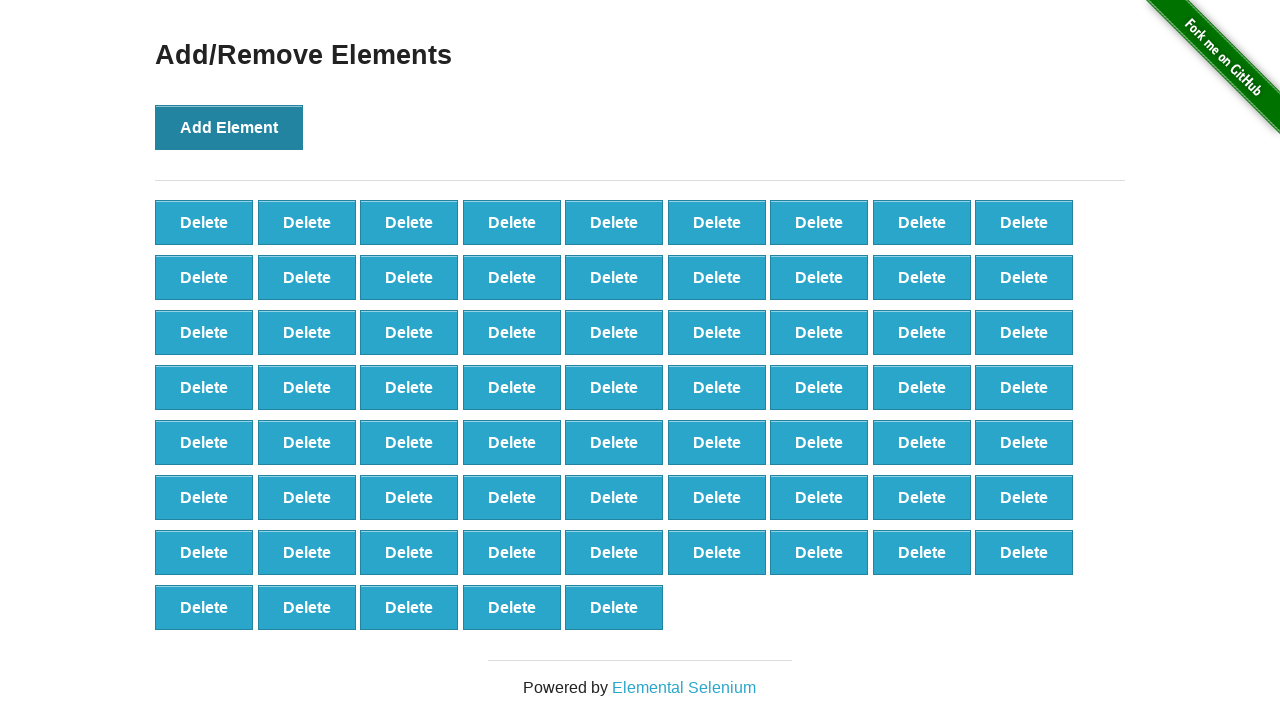

Clicked Add Element button (iteration 69/100) at (229, 127) on button[onclick='addElement()']
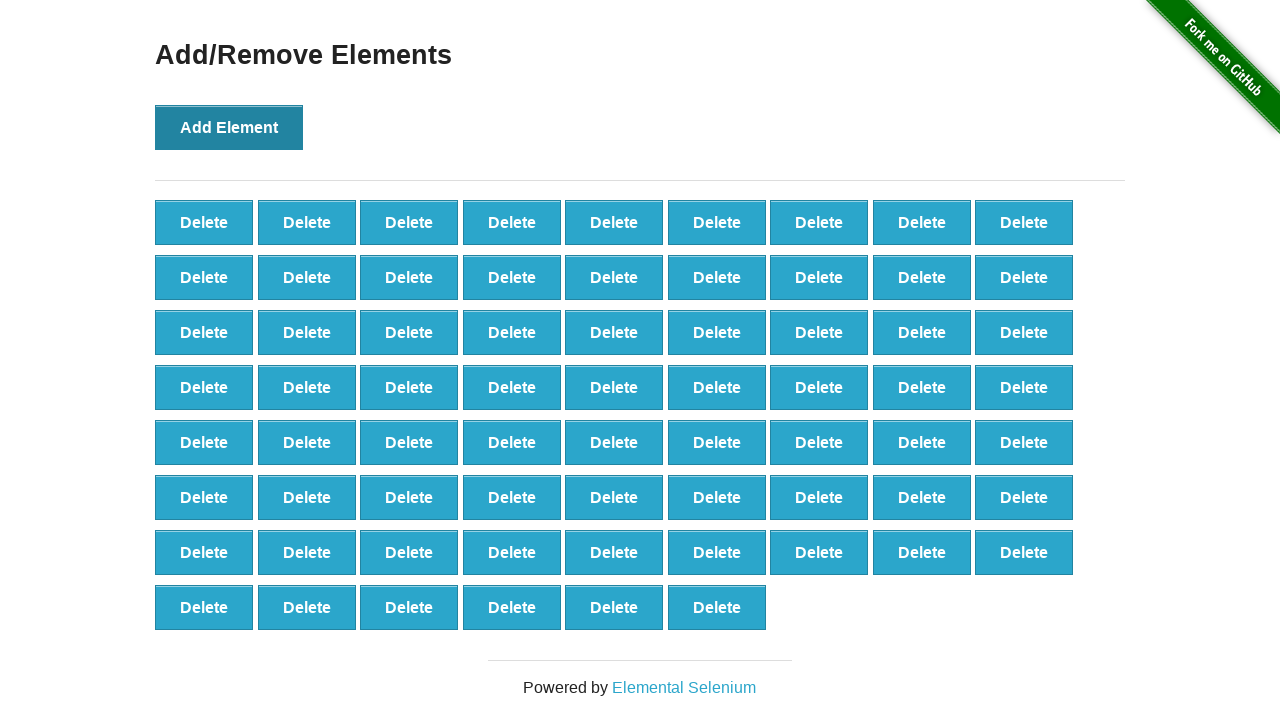

Clicked Add Element button (iteration 70/100) at (229, 127) on button[onclick='addElement()']
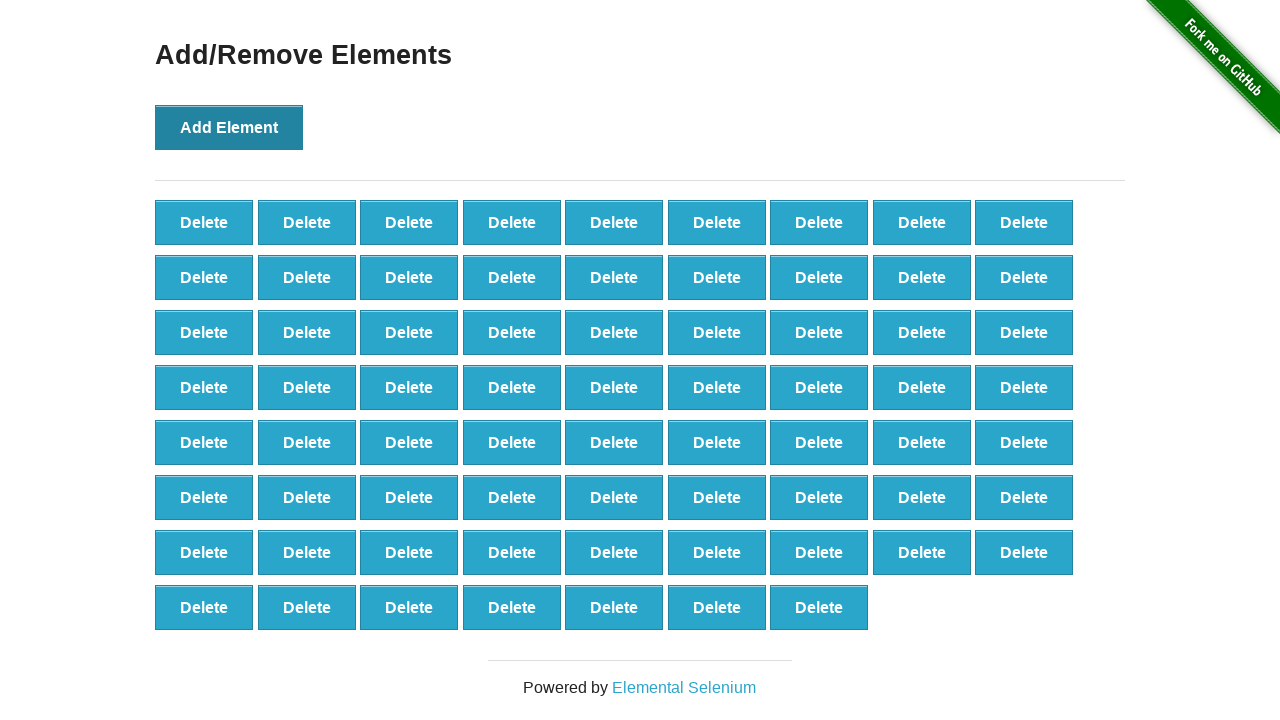

Clicked Add Element button (iteration 71/100) at (229, 127) on button[onclick='addElement()']
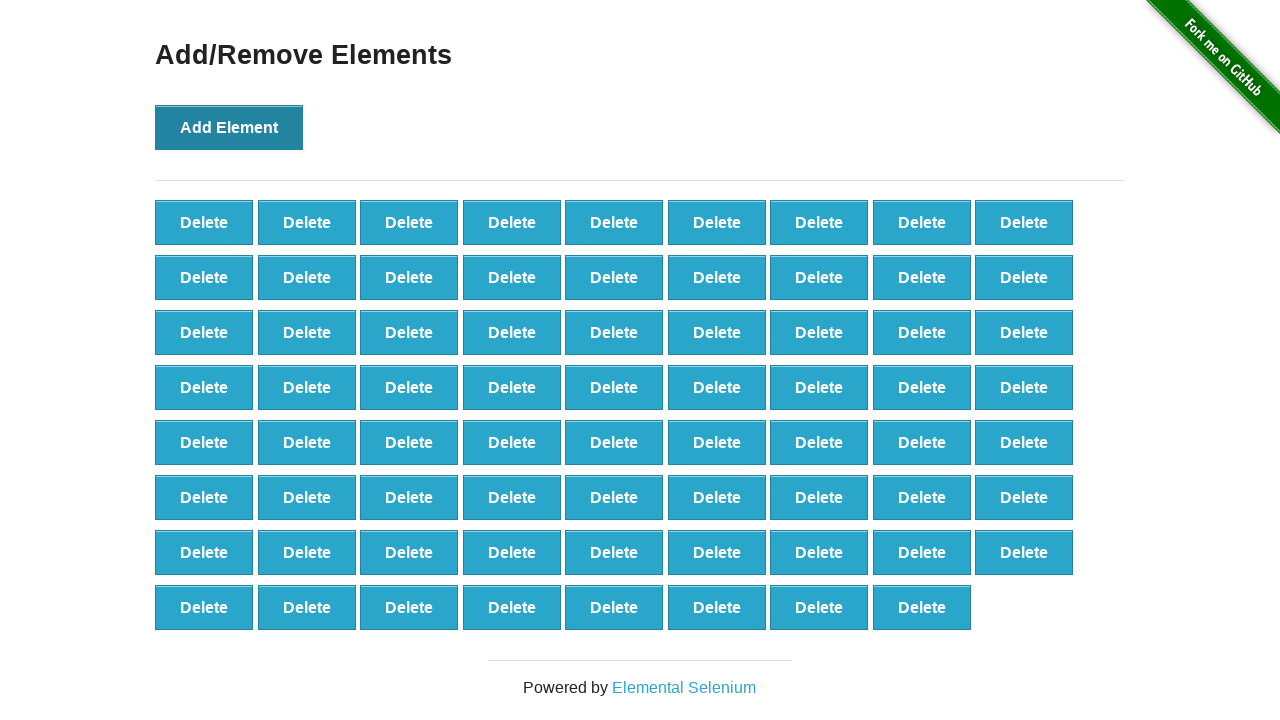

Clicked Add Element button (iteration 72/100) at (229, 127) on button[onclick='addElement()']
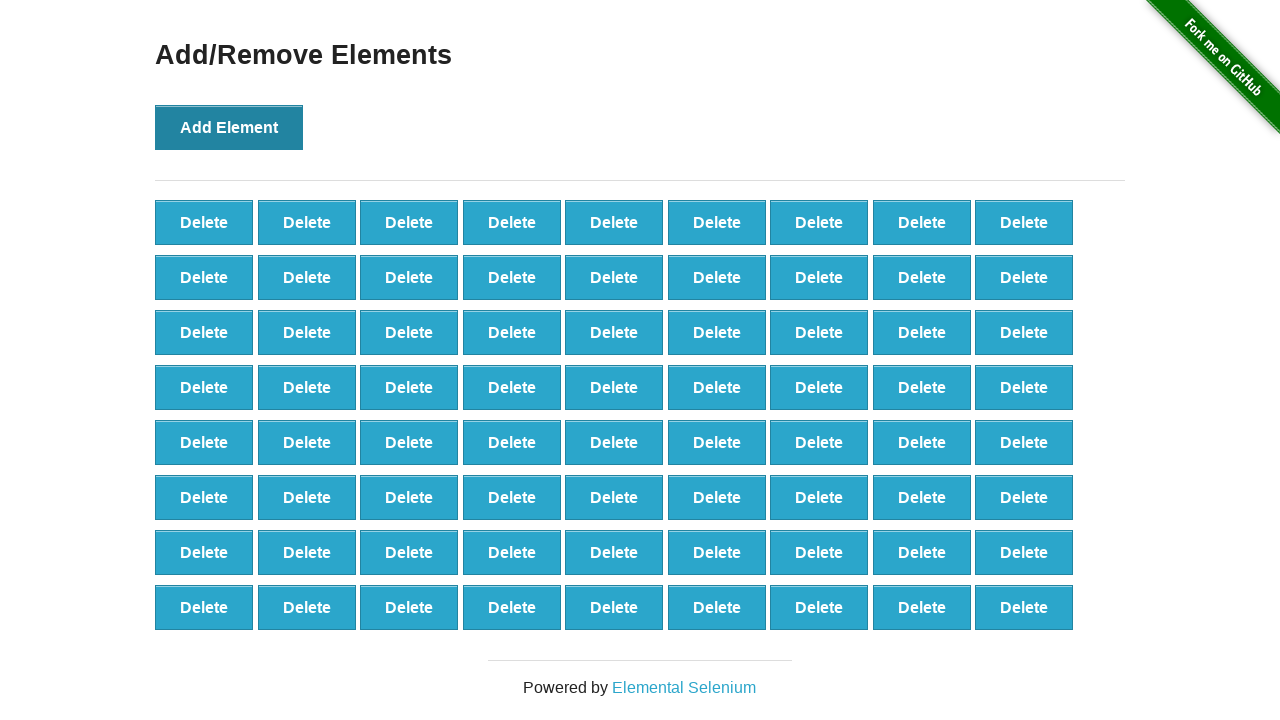

Clicked Add Element button (iteration 73/100) at (229, 127) on button[onclick='addElement()']
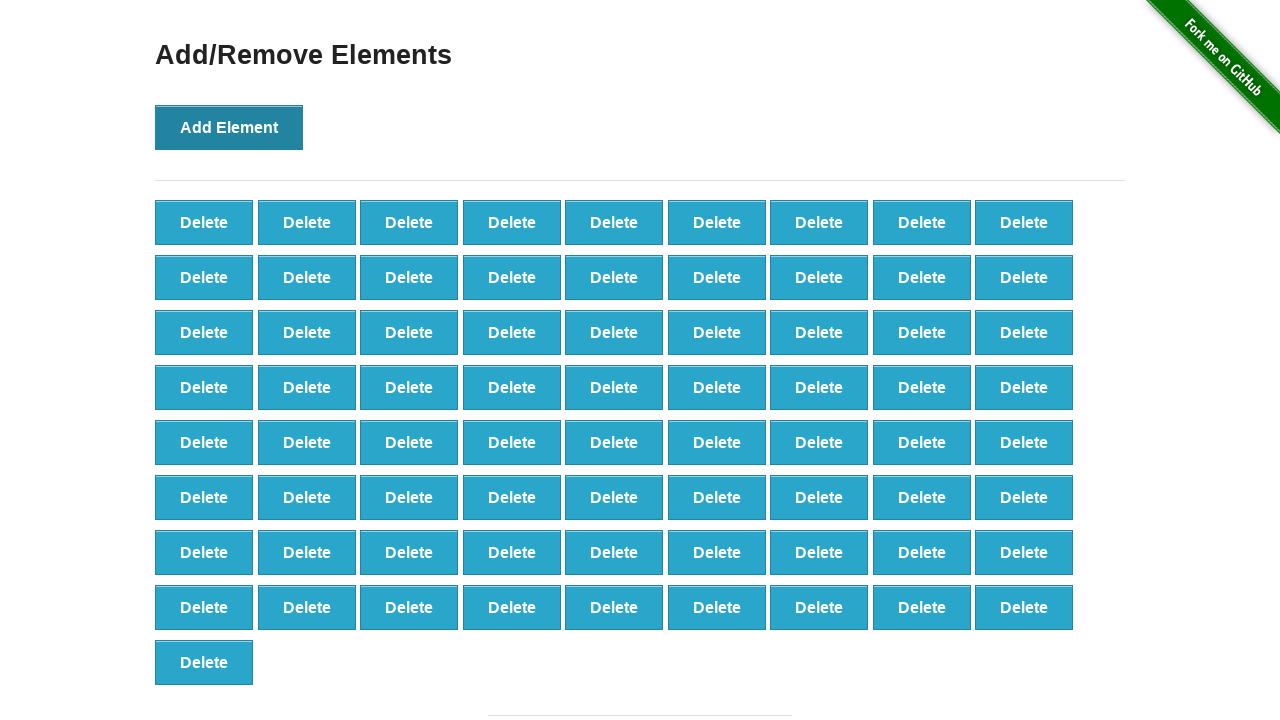

Clicked Add Element button (iteration 74/100) at (229, 127) on button[onclick='addElement()']
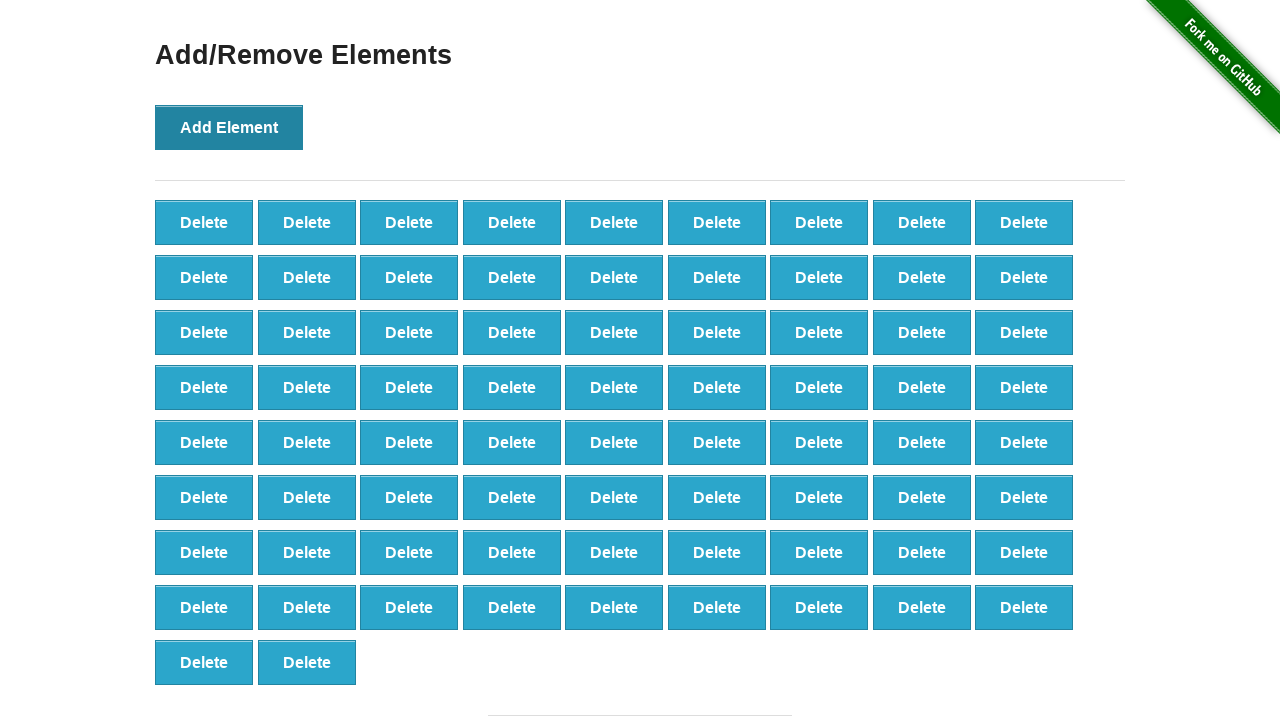

Clicked Add Element button (iteration 75/100) at (229, 127) on button[onclick='addElement()']
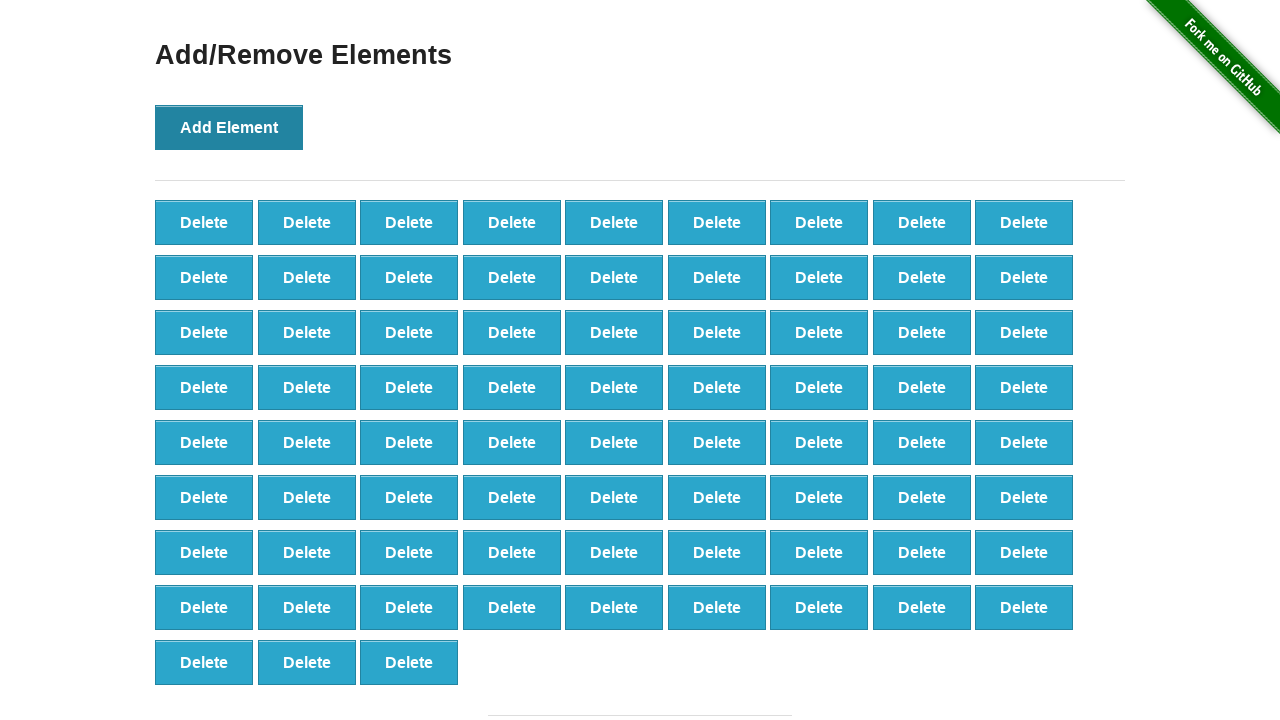

Clicked Add Element button (iteration 76/100) at (229, 127) on button[onclick='addElement()']
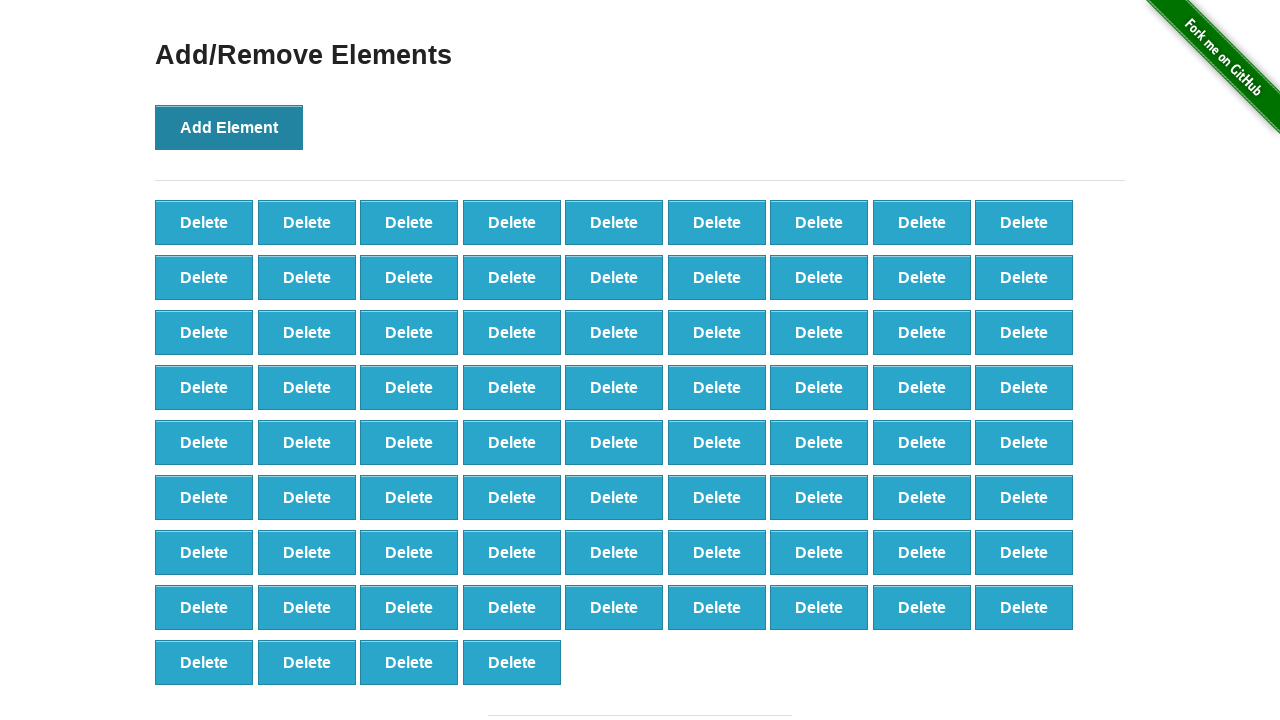

Clicked Add Element button (iteration 77/100) at (229, 127) on button[onclick='addElement()']
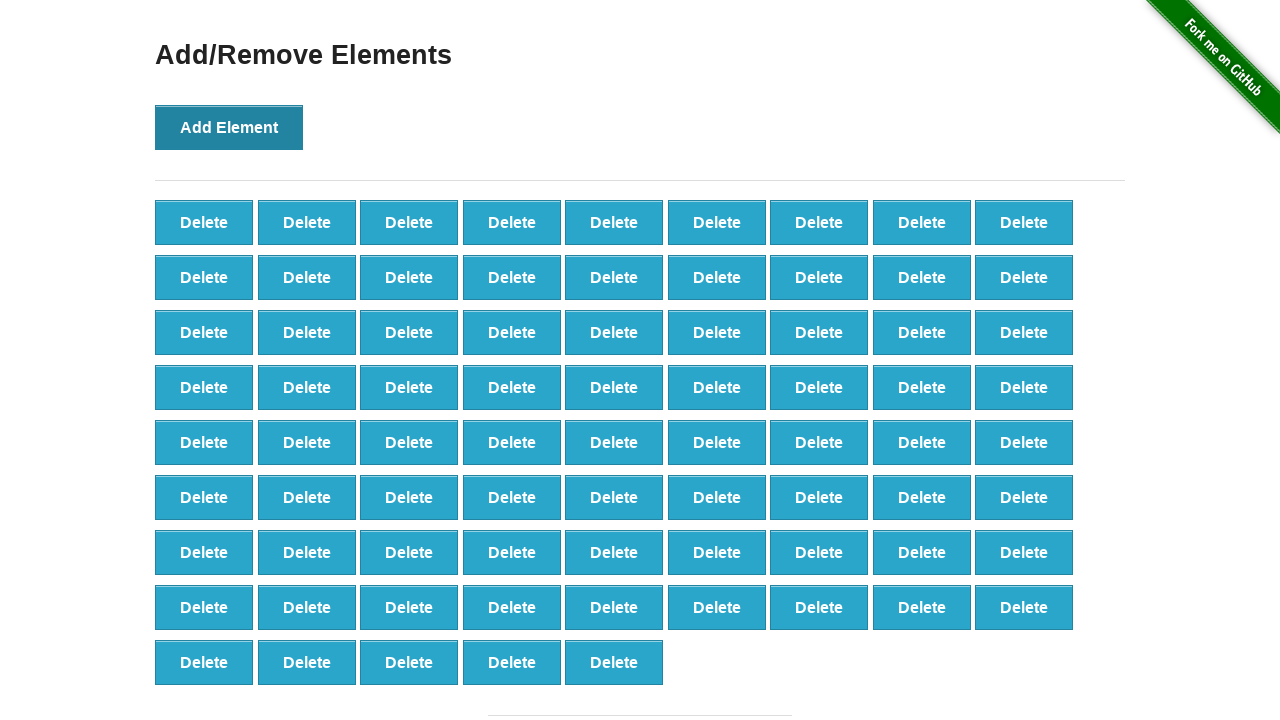

Clicked Add Element button (iteration 78/100) at (229, 127) on button[onclick='addElement()']
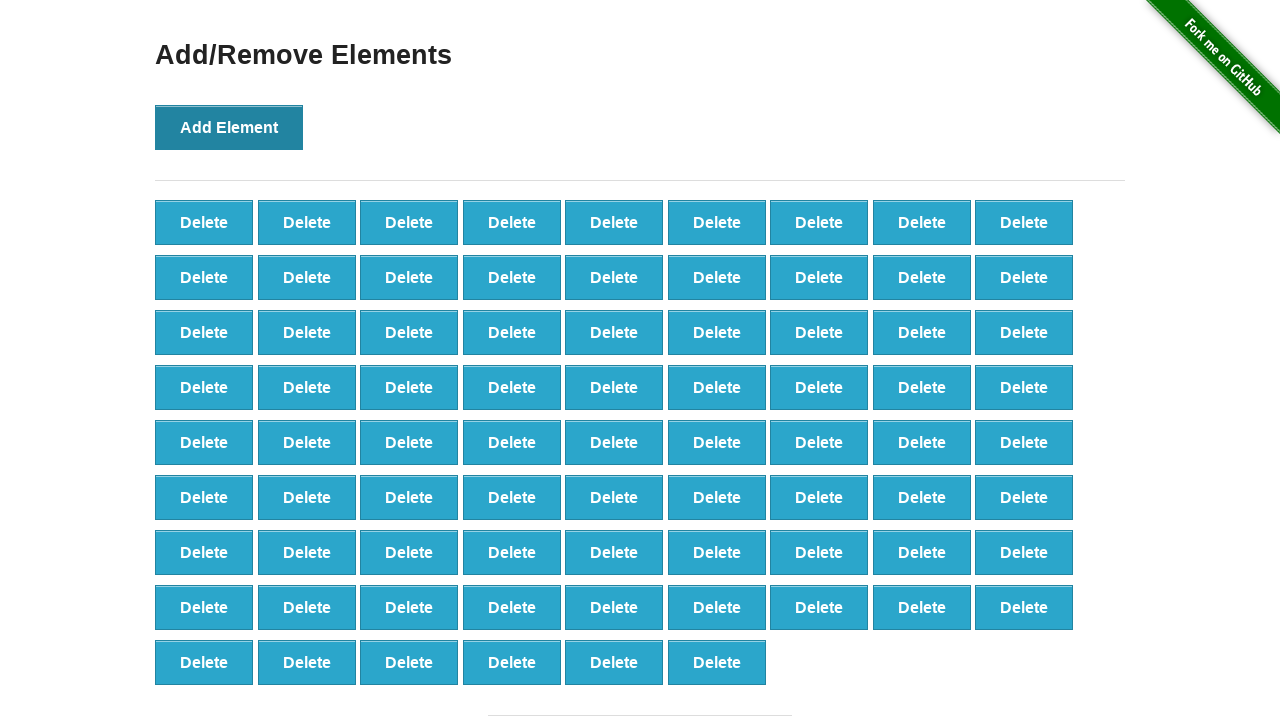

Clicked Add Element button (iteration 79/100) at (229, 127) on button[onclick='addElement()']
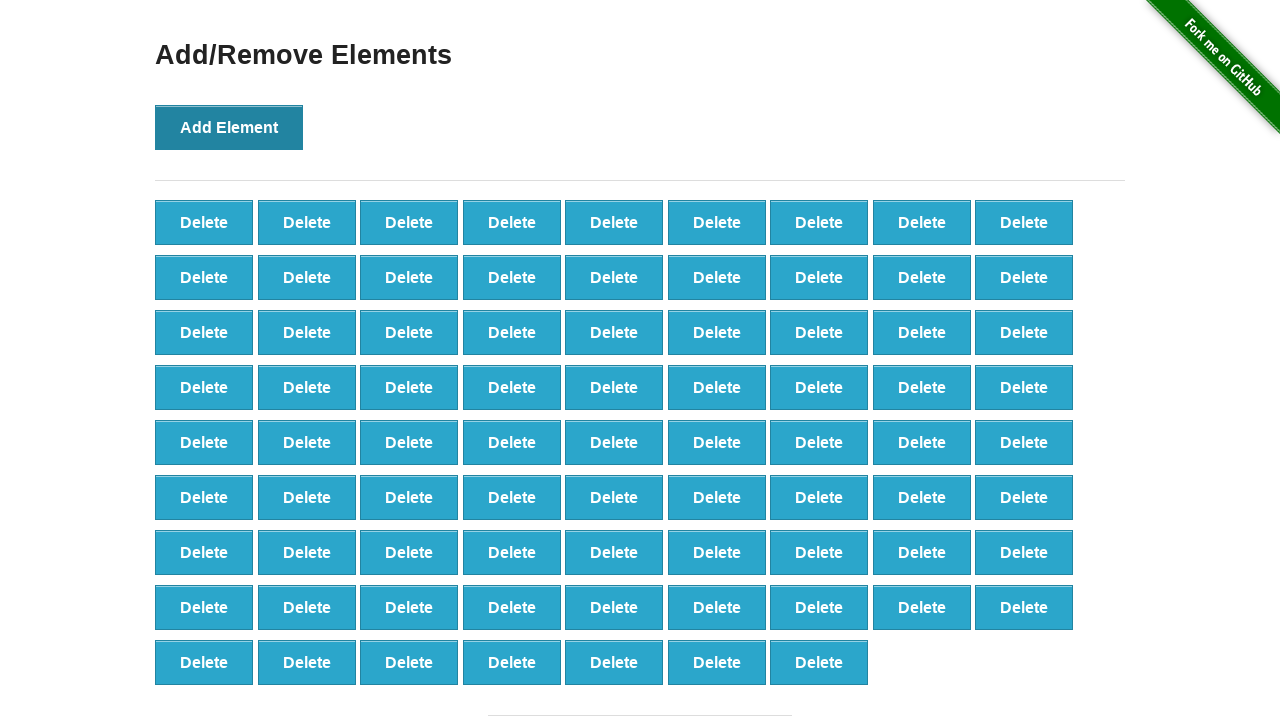

Clicked Add Element button (iteration 80/100) at (229, 127) on button[onclick='addElement()']
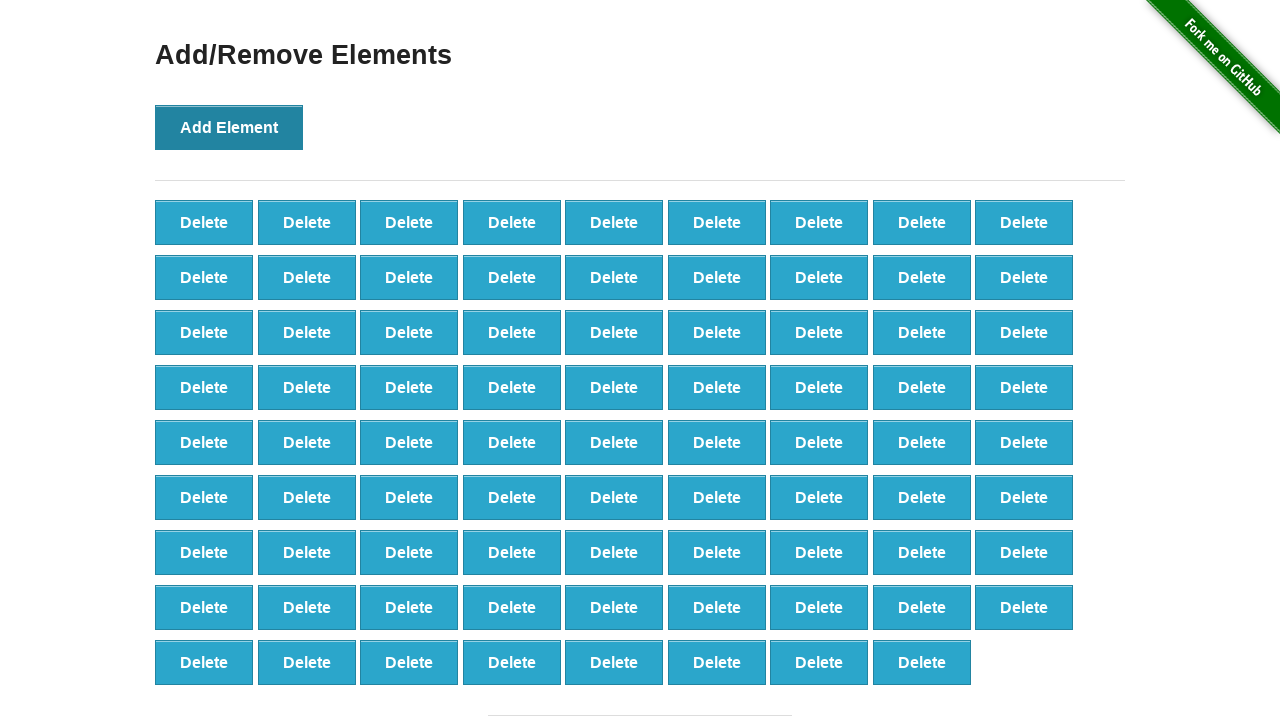

Clicked Add Element button (iteration 81/100) at (229, 127) on button[onclick='addElement()']
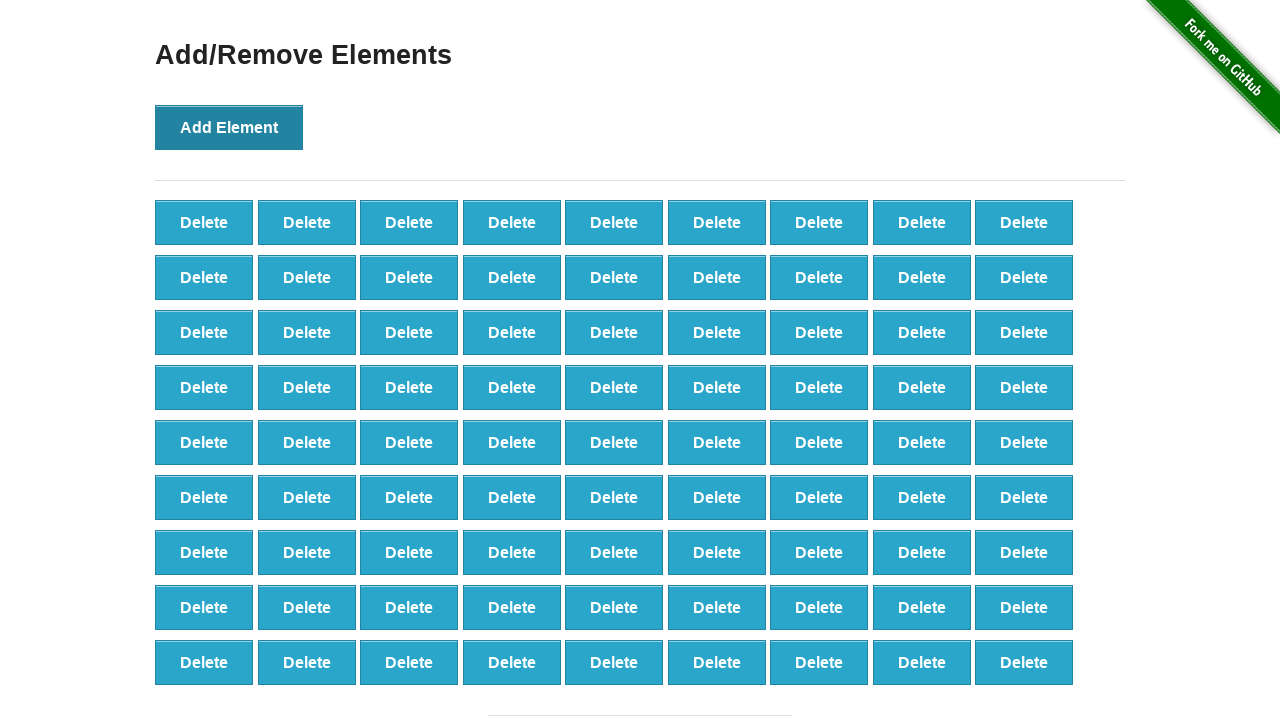

Clicked Add Element button (iteration 82/100) at (229, 127) on button[onclick='addElement()']
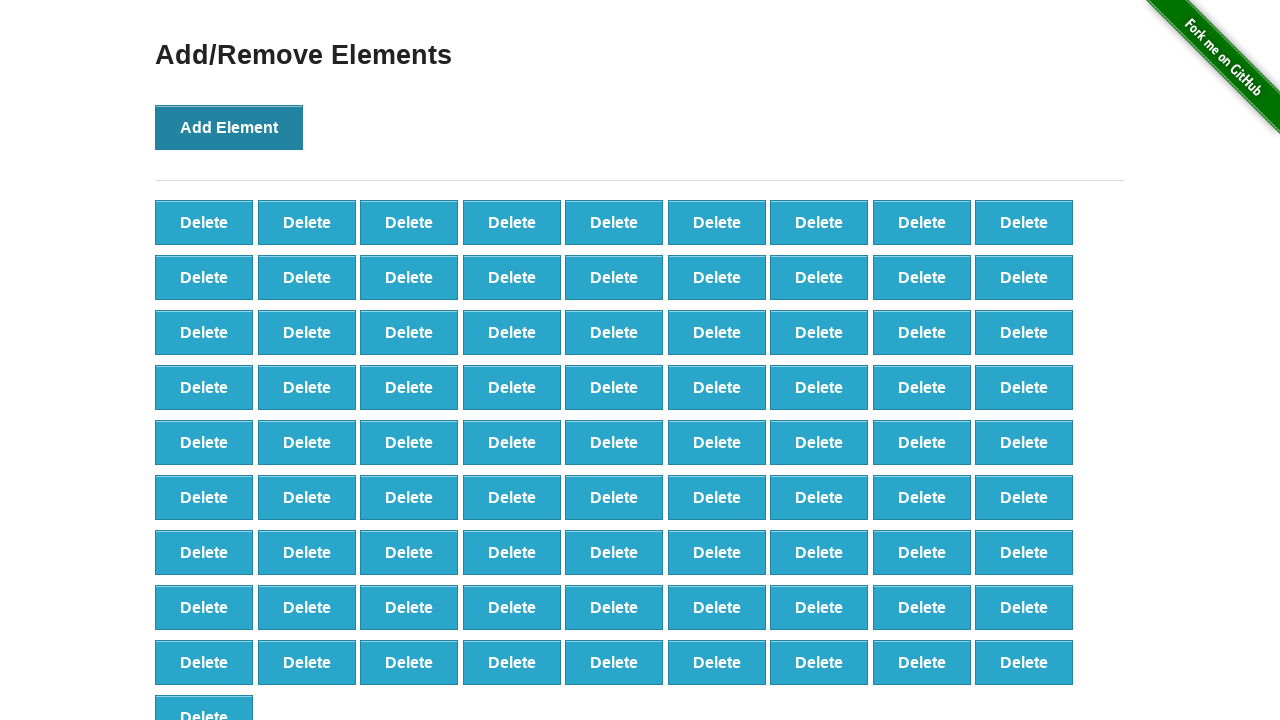

Clicked Add Element button (iteration 83/100) at (229, 127) on button[onclick='addElement()']
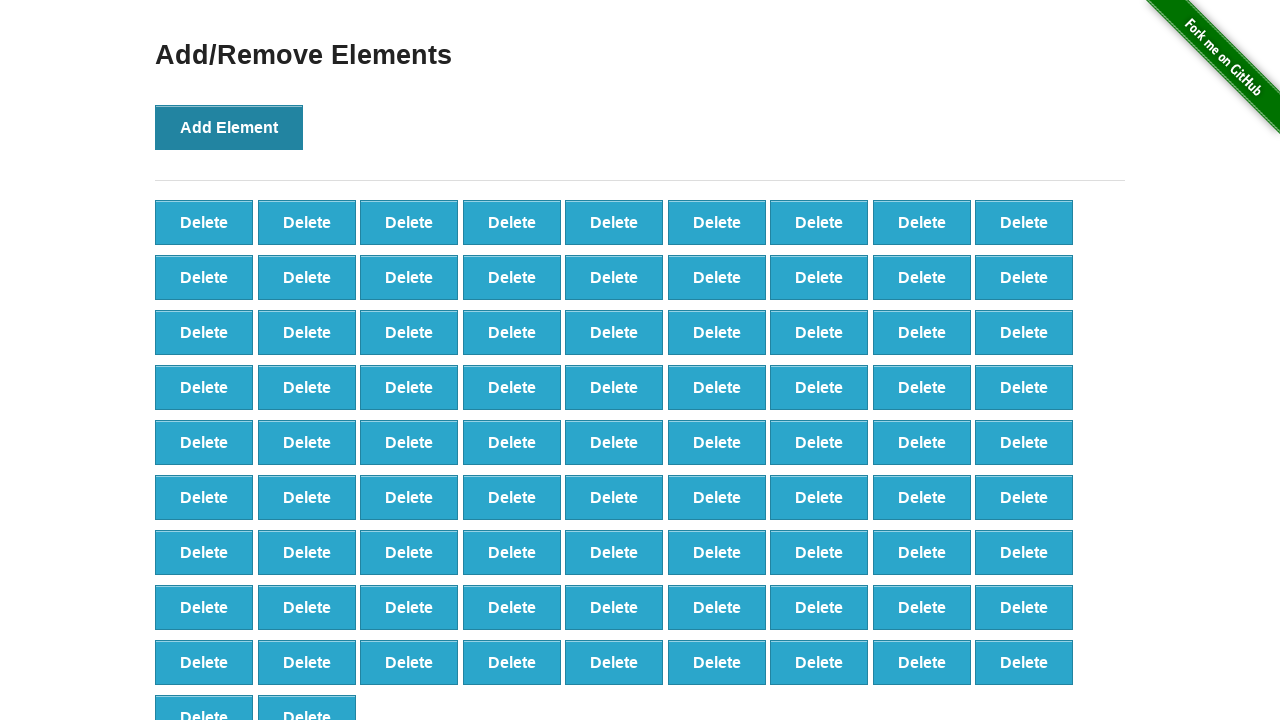

Clicked Add Element button (iteration 84/100) at (229, 127) on button[onclick='addElement()']
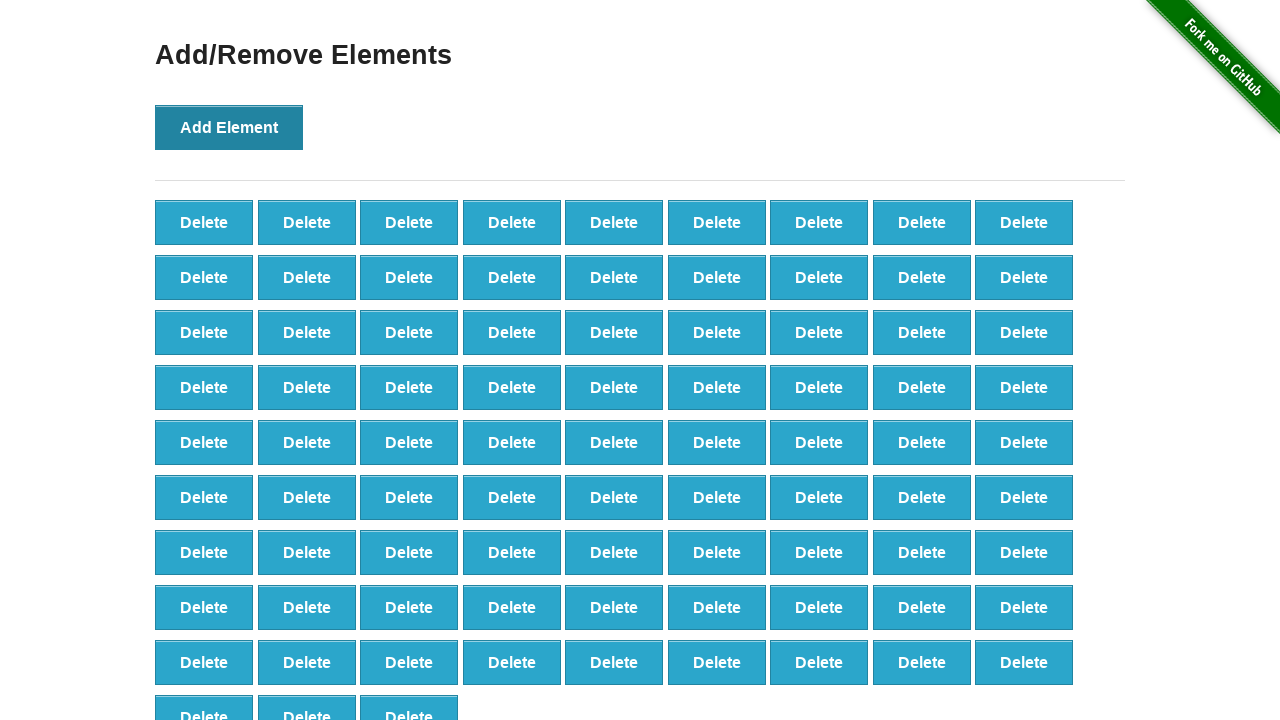

Clicked Add Element button (iteration 85/100) at (229, 127) on button[onclick='addElement()']
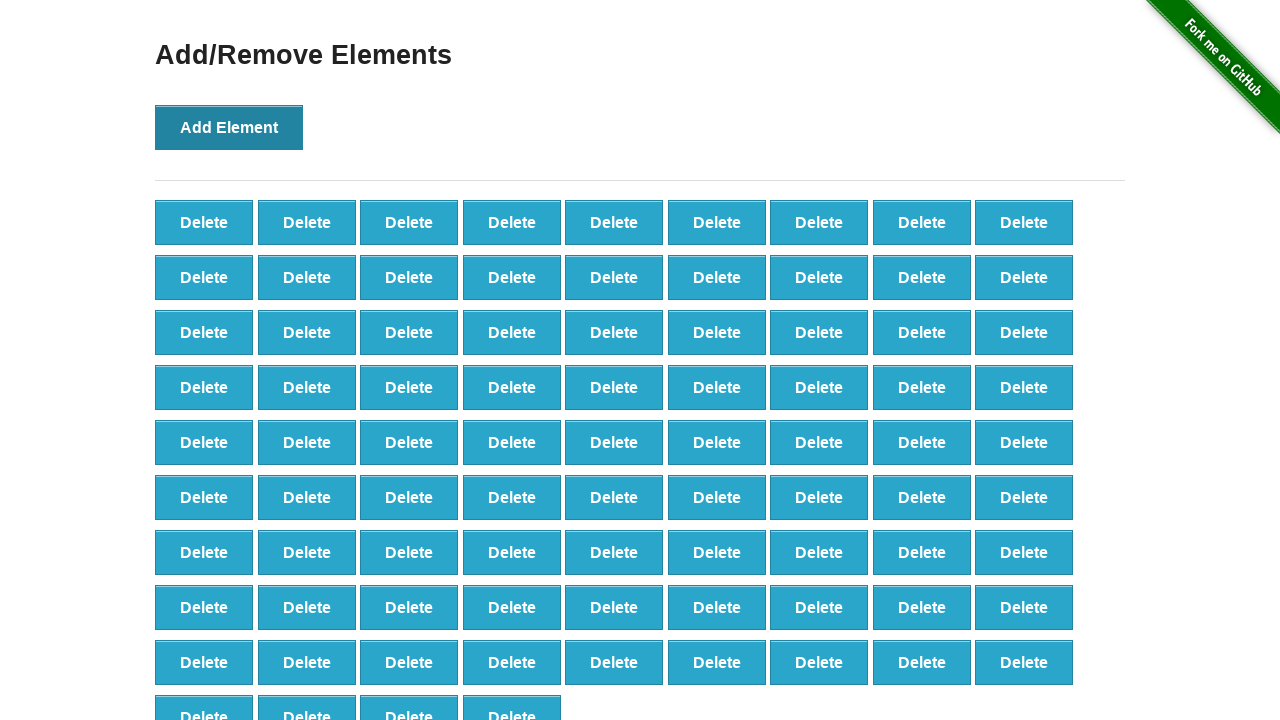

Clicked Add Element button (iteration 86/100) at (229, 127) on button[onclick='addElement()']
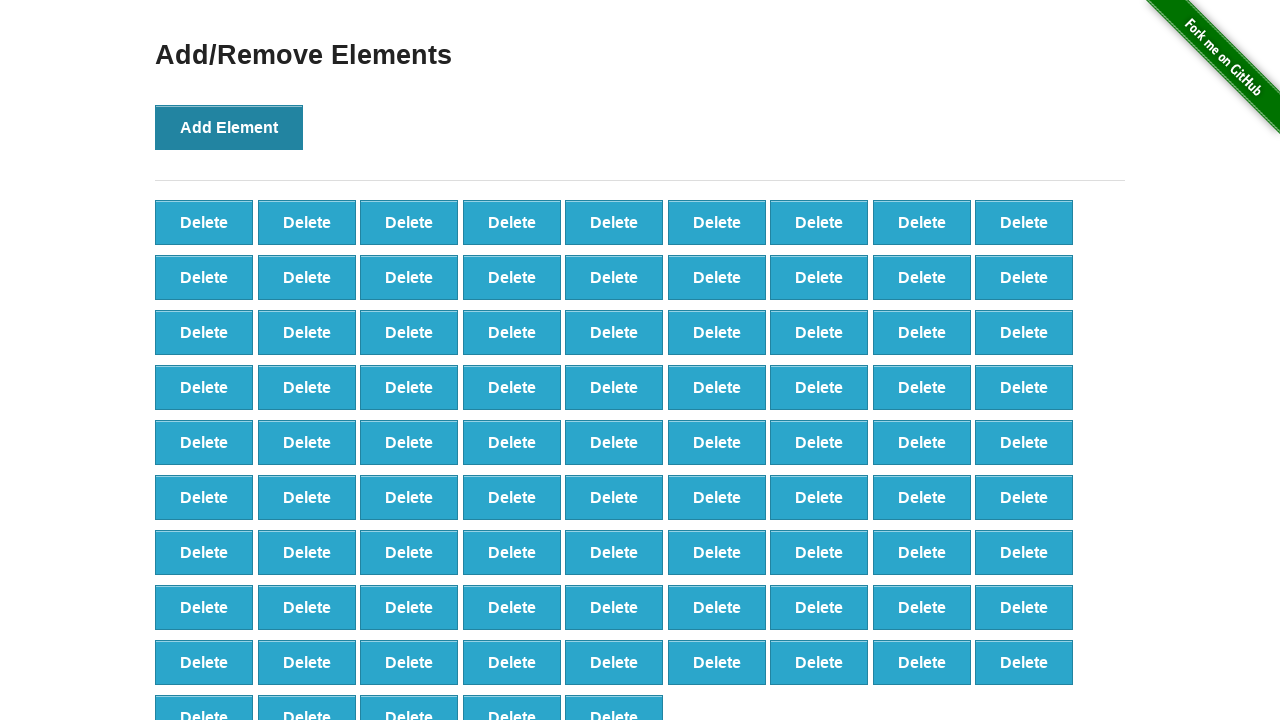

Clicked Add Element button (iteration 87/100) at (229, 127) on button[onclick='addElement()']
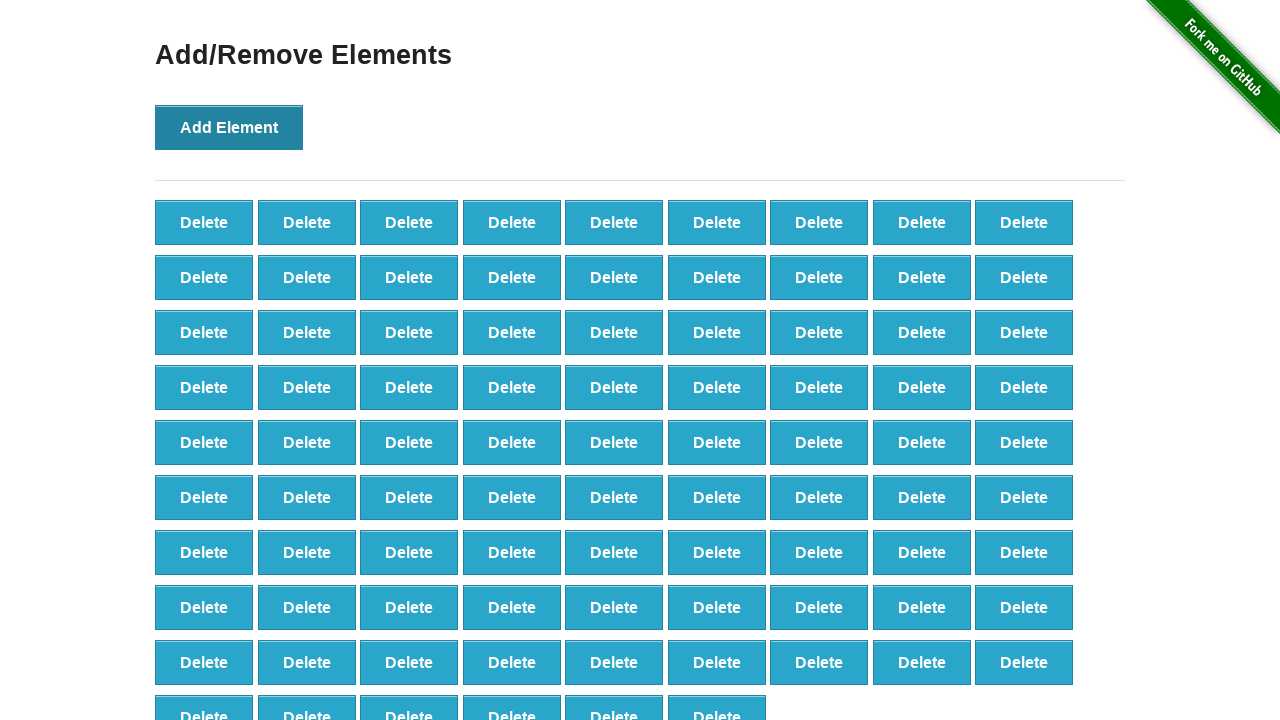

Clicked Add Element button (iteration 88/100) at (229, 127) on button[onclick='addElement()']
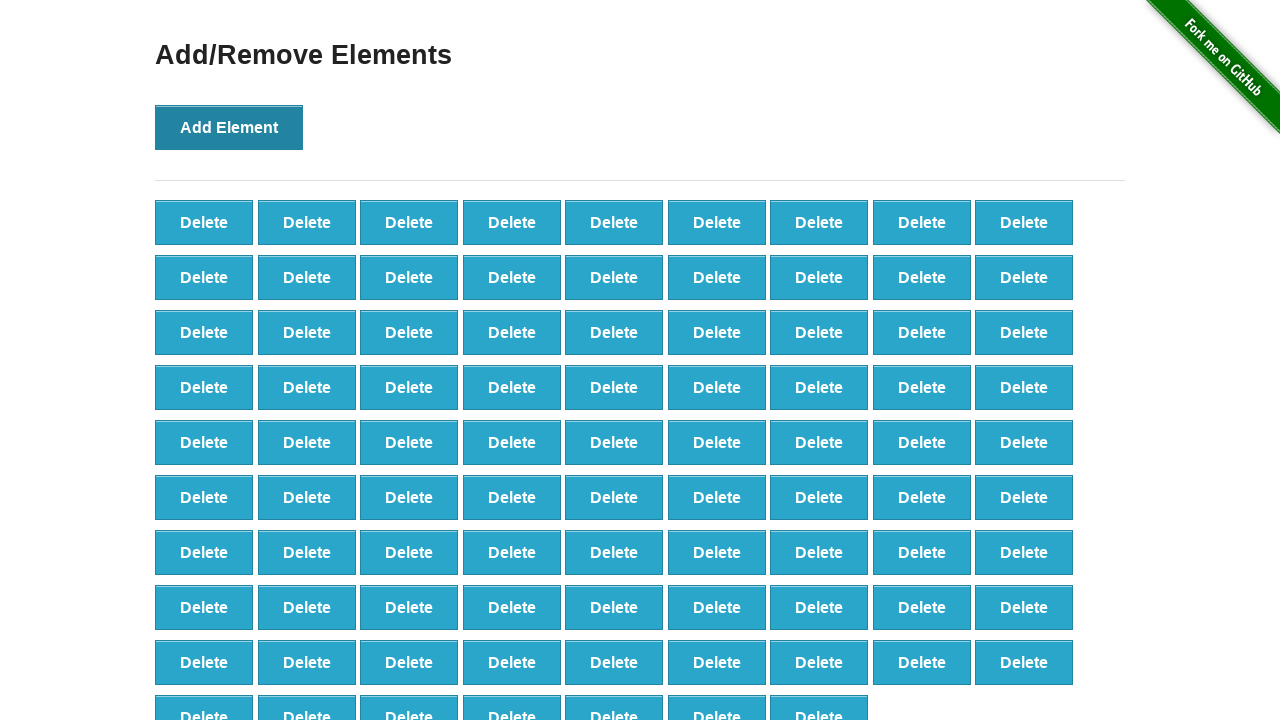

Clicked Add Element button (iteration 89/100) at (229, 127) on button[onclick='addElement()']
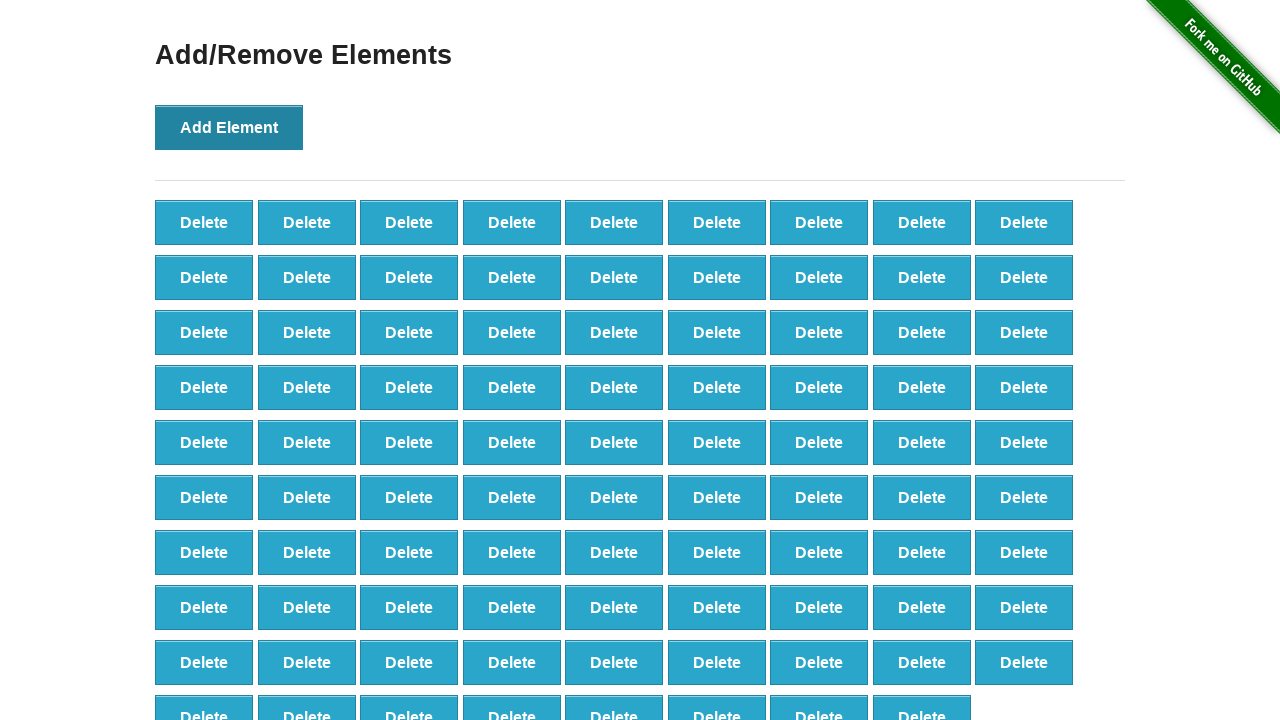

Clicked Add Element button (iteration 90/100) at (229, 127) on button[onclick='addElement()']
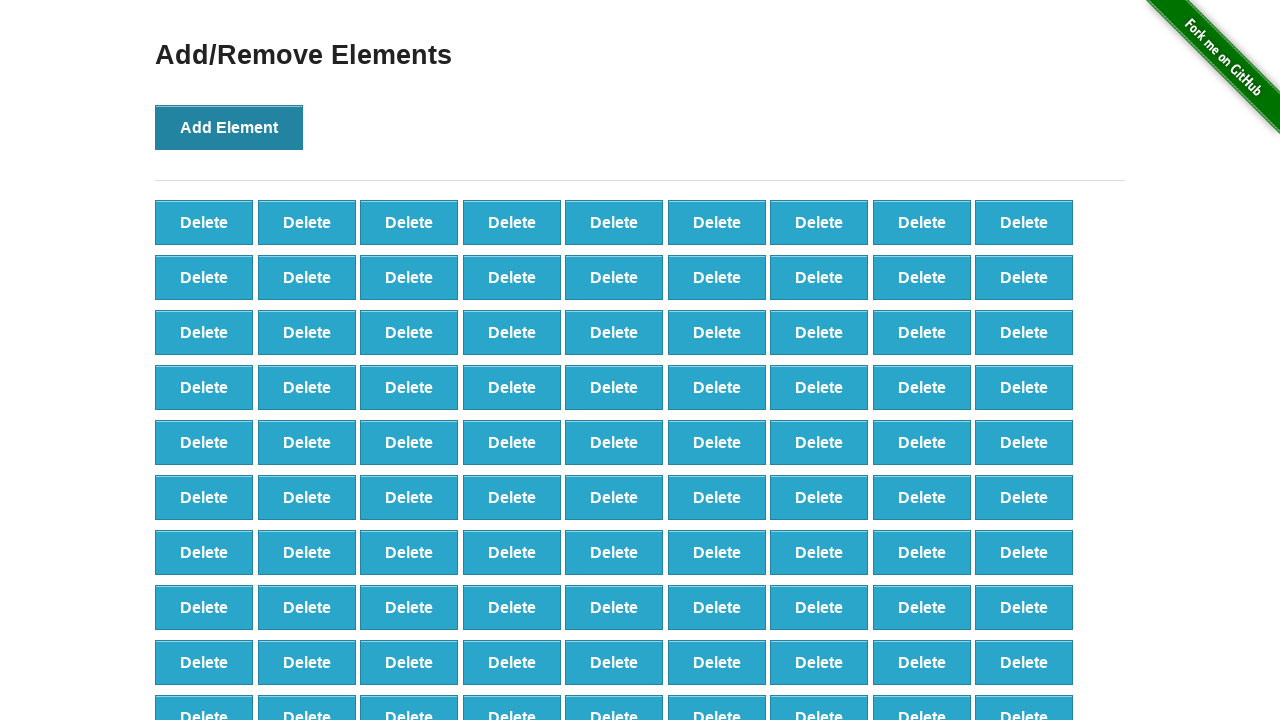

Clicked Add Element button (iteration 91/100) at (229, 127) on button[onclick='addElement()']
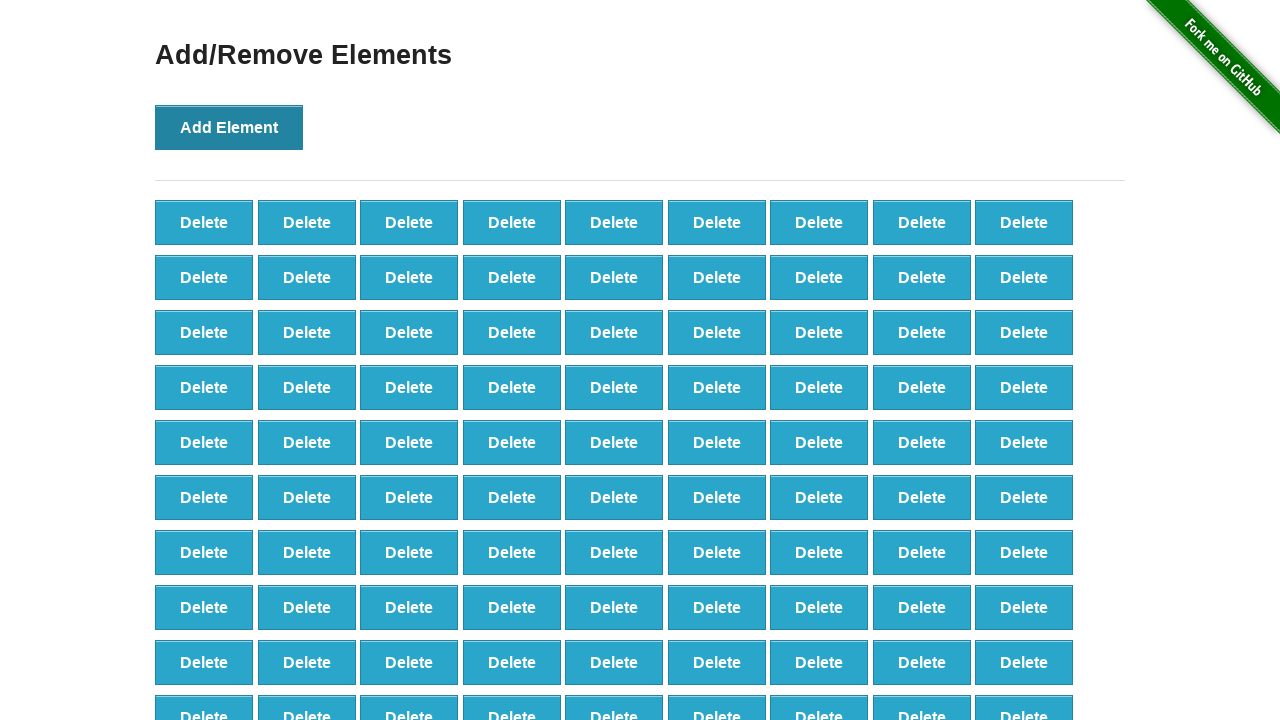

Clicked Add Element button (iteration 92/100) at (229, 127) on button[onclick='addElement()']
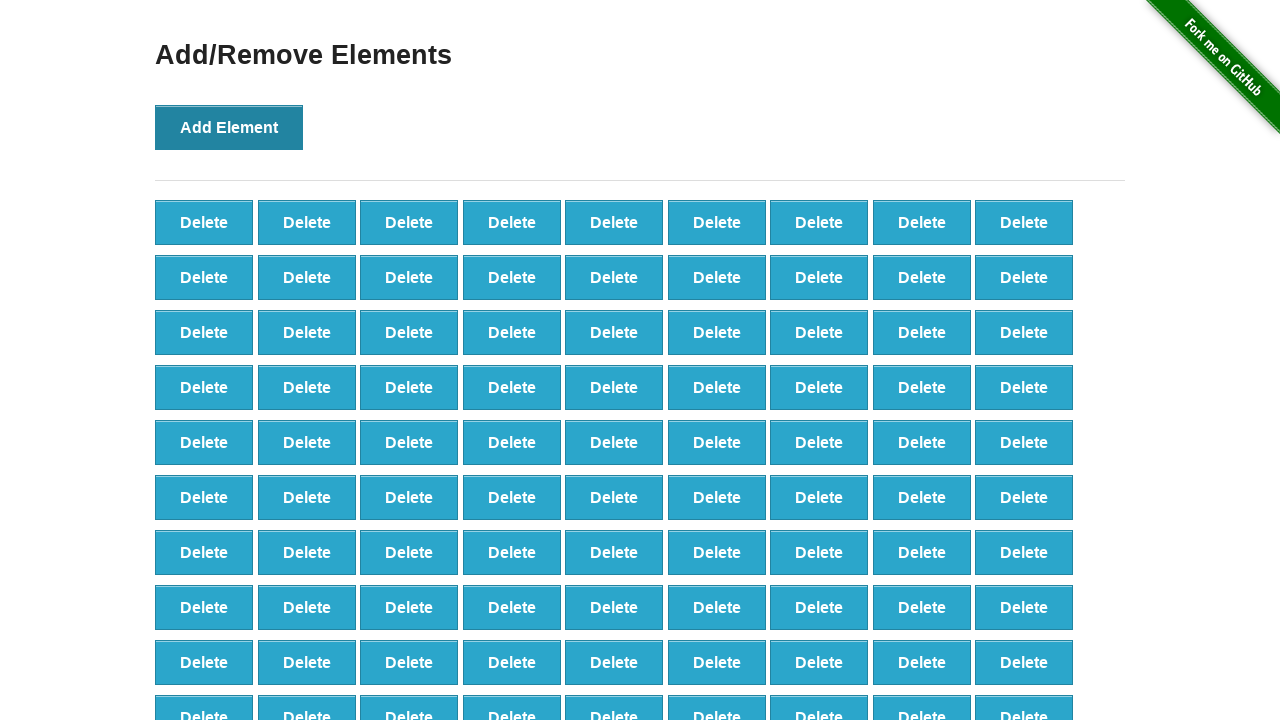

Clicked Add Element button (iteration 93/100) at (229, 127) on button[onclick='addElement()']
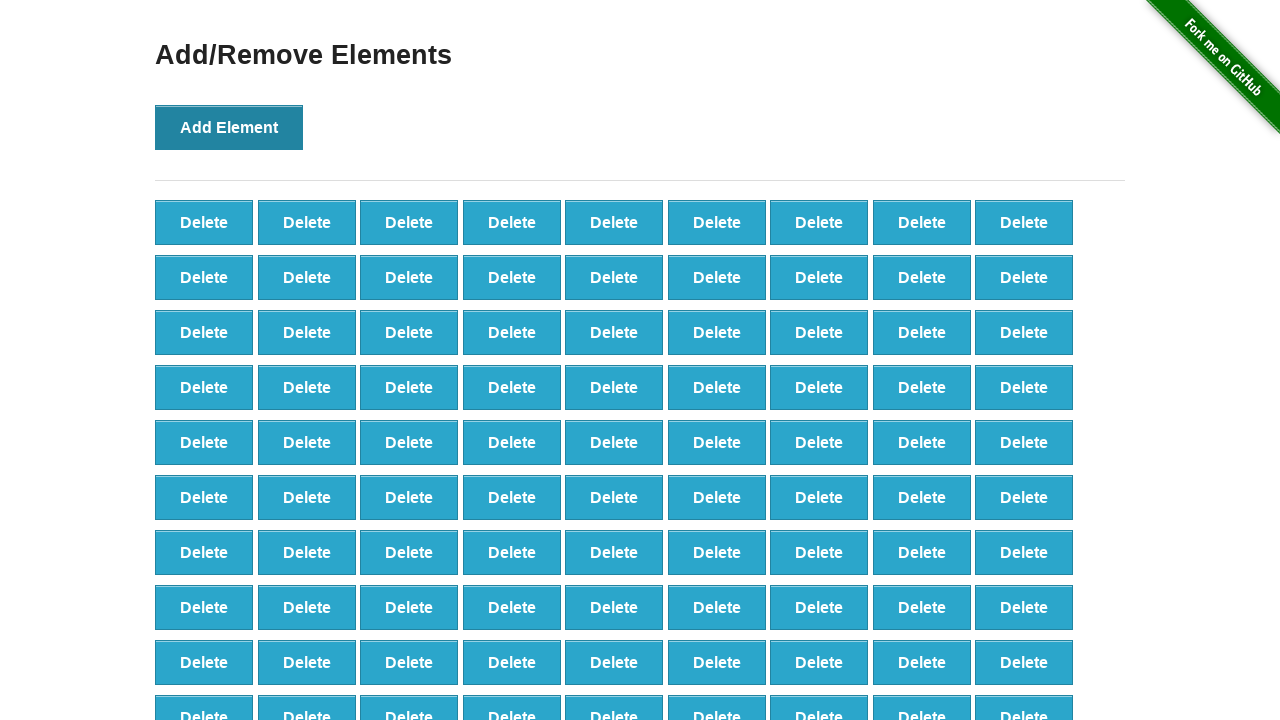

Clicked Add Element button (iteration 94/100) at (229, 127) on button[onclick='addElement()']
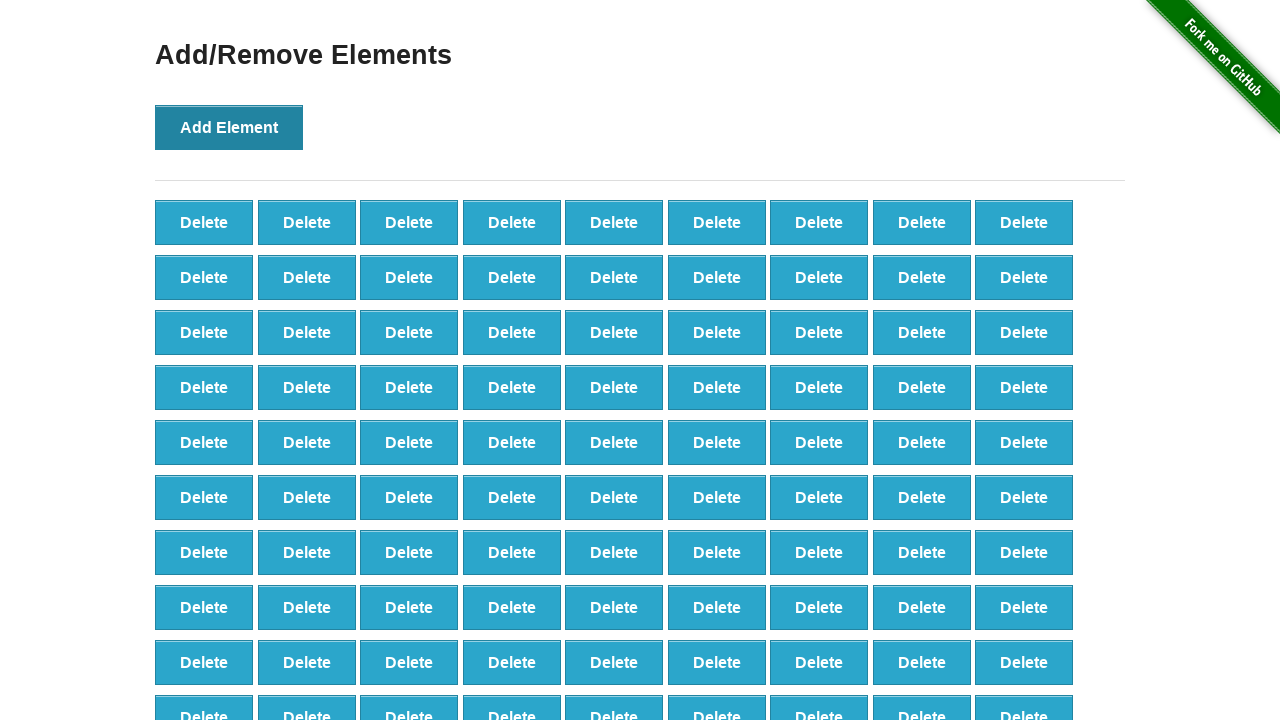

Clicked Add Element button (iteration 95/100) at (229, 127) on button[onclick='addElement()']
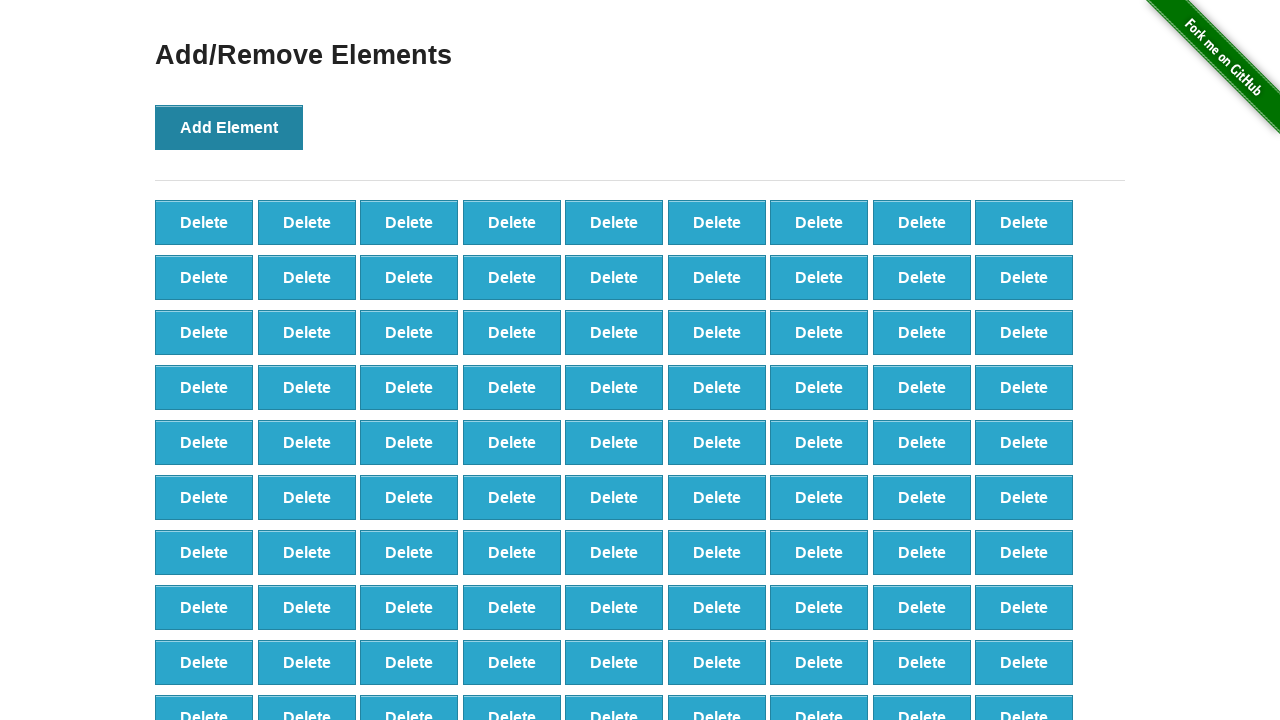

Clicked Add Element button (iteration 96/100) at (229, 127) on button[onclick='addElement()']
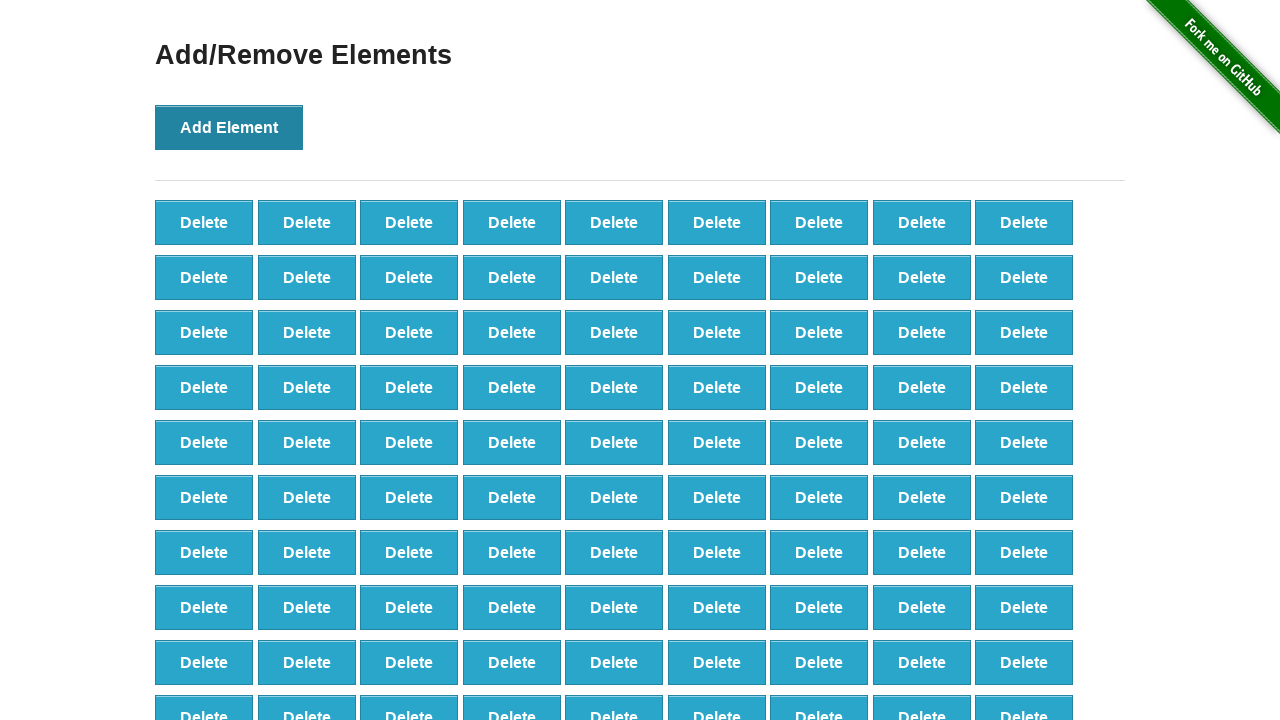

Clicked Add Element button (iteration 97/100) at (229, 127) on button[onclick='addElement()']
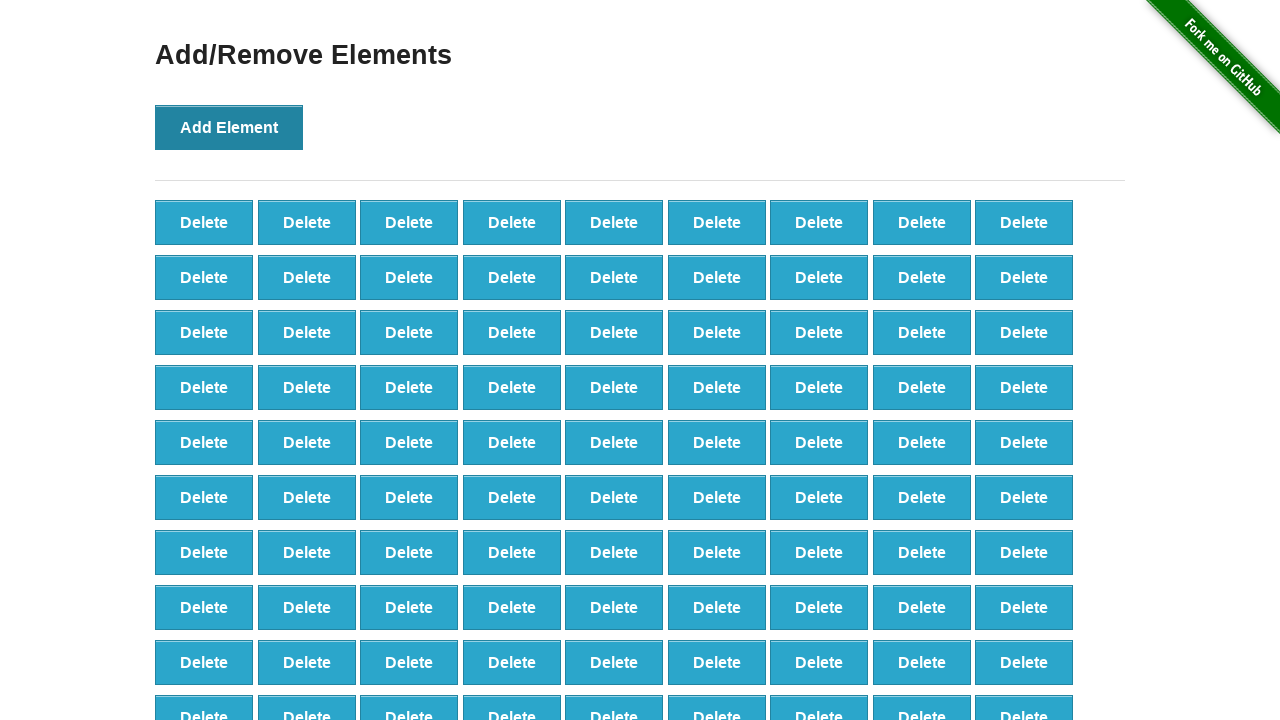

Clicked Add Element button (iteration 98/100) at (229, 127) on button[onclick='addElement()']
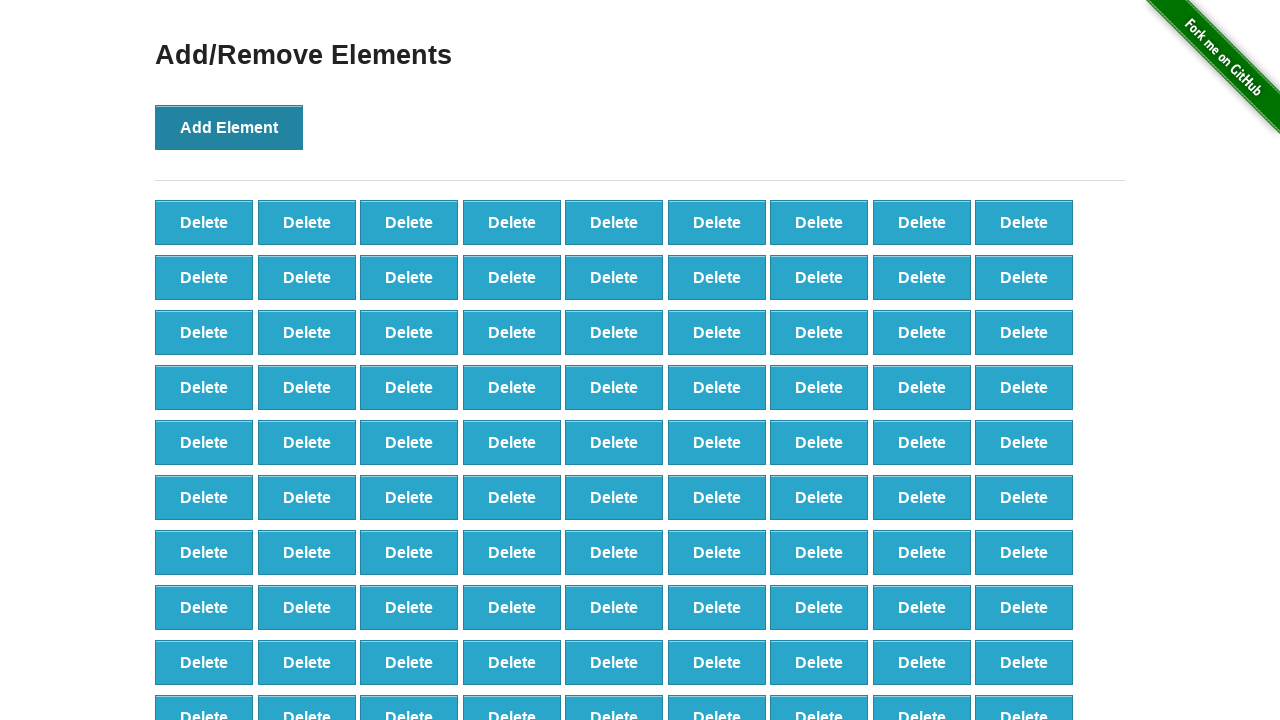

Clicked Add Element button (iteration 99/100) at (229, 127) on button[onclick='addElement()']
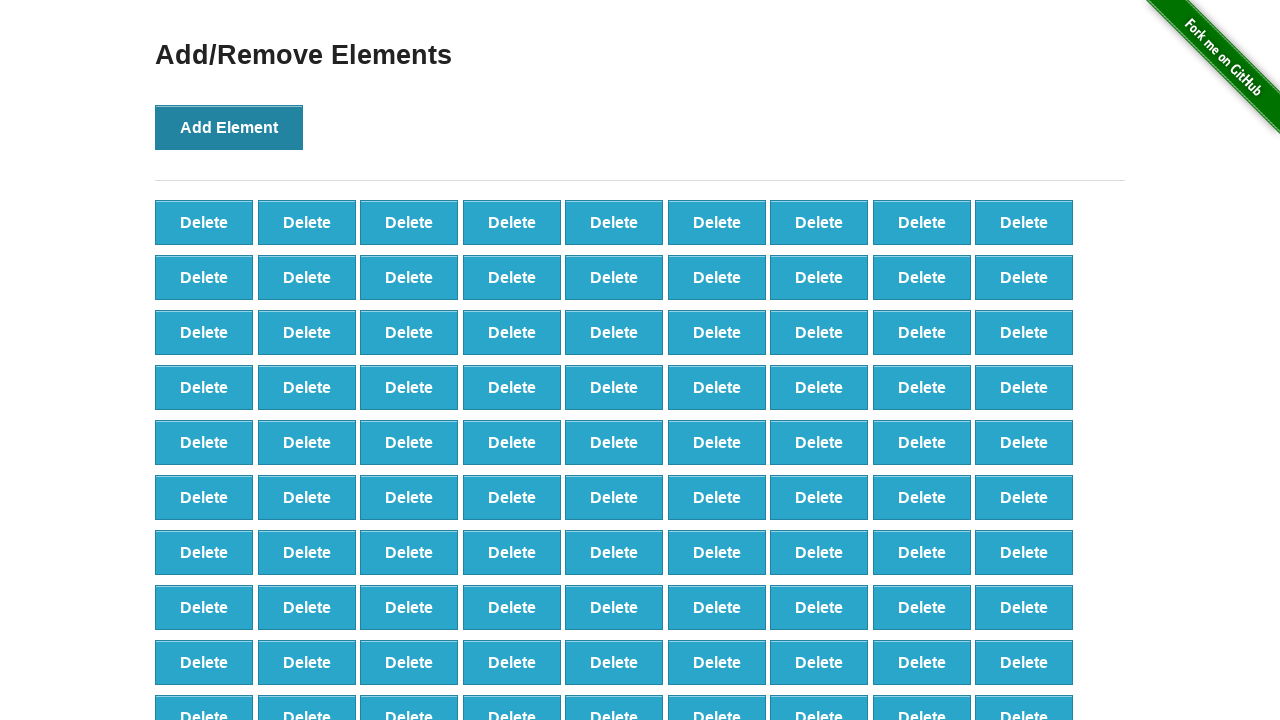

Clicked Add Element button (iteration 100/100) at (229, 127) on button[onclick='addElement()']
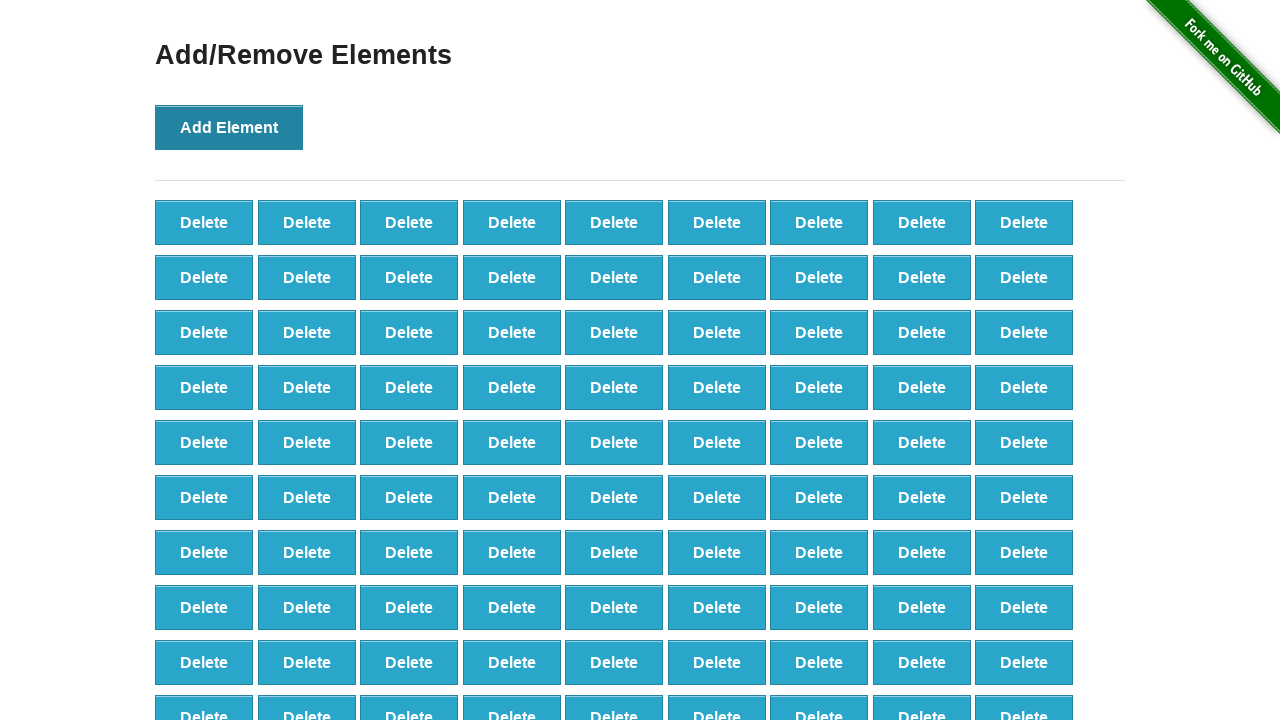

Clicked Delete button (iteration 1/20) at (204, 222) on button[onclick='deleteElement()']
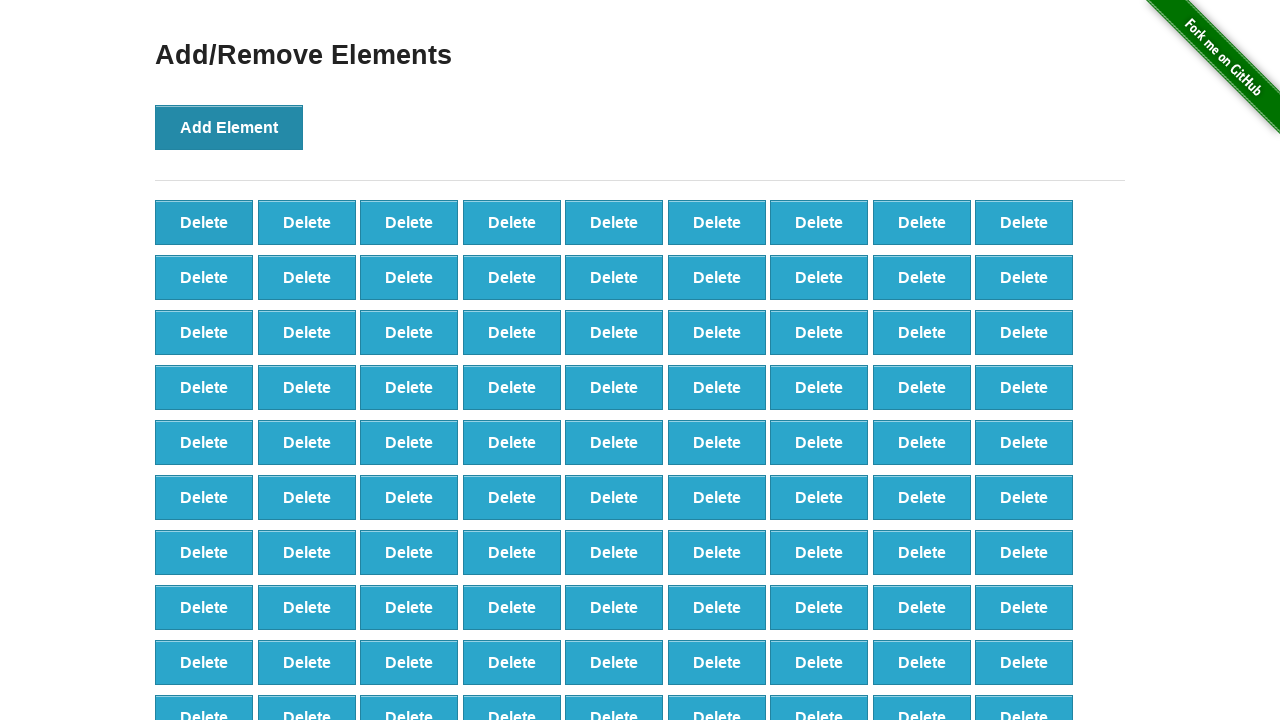

Clicked Delete button (iteration 2/20) at (204, 222) on button[onclick='deleteElement()']
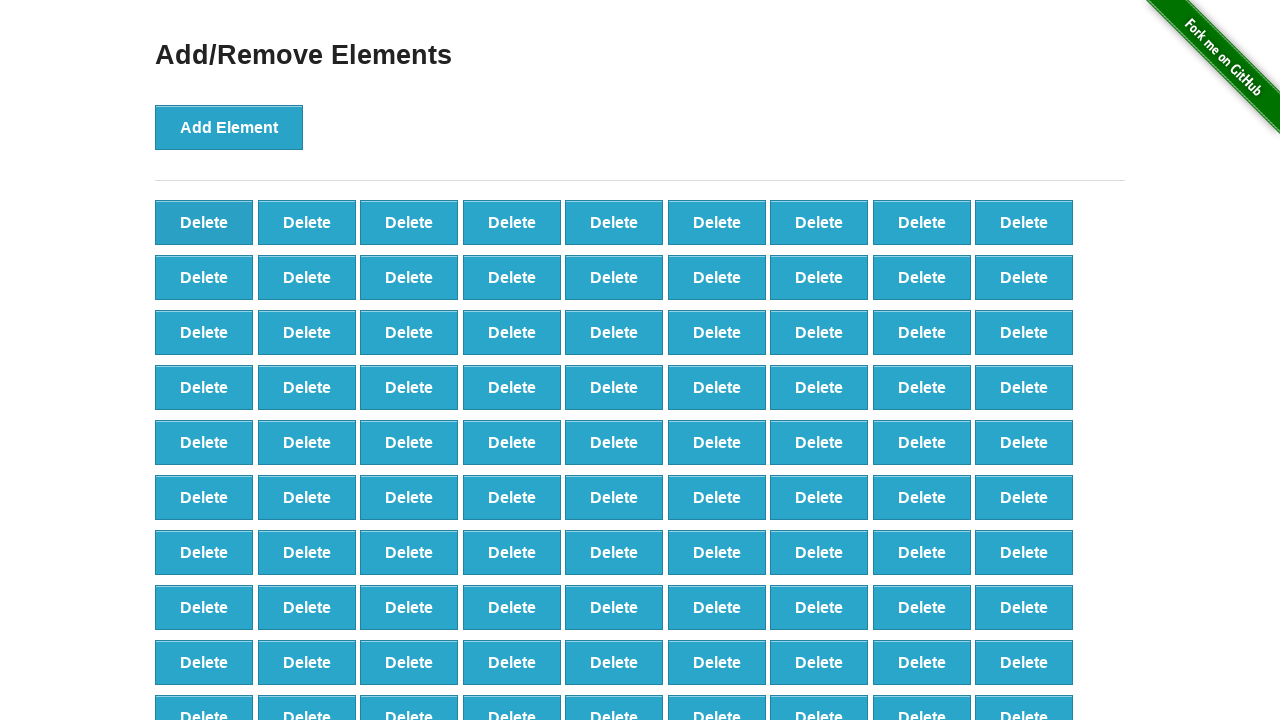

Clicked Delete button (iteration 3/20) at (204, 222) on button[onclick='deleteElement()']
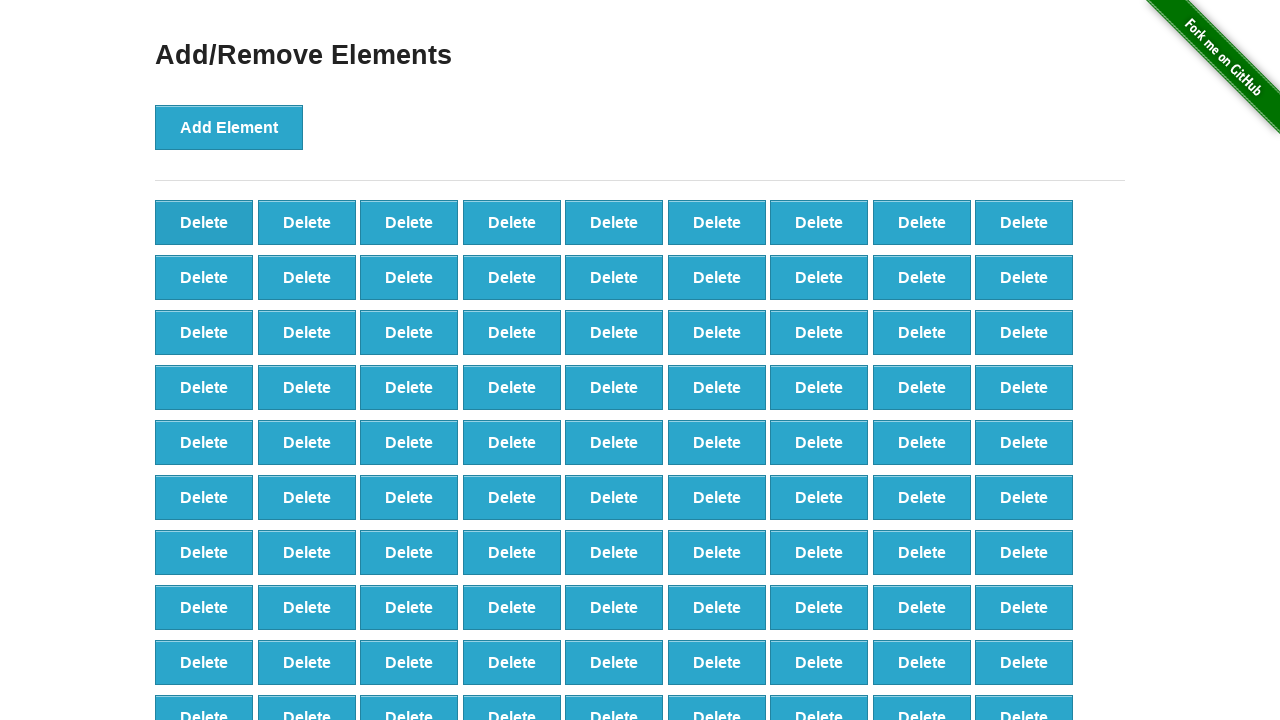

Clicked Delete button (iteration 4/20) at (204, 222) on button[onclick='deleteElement()']
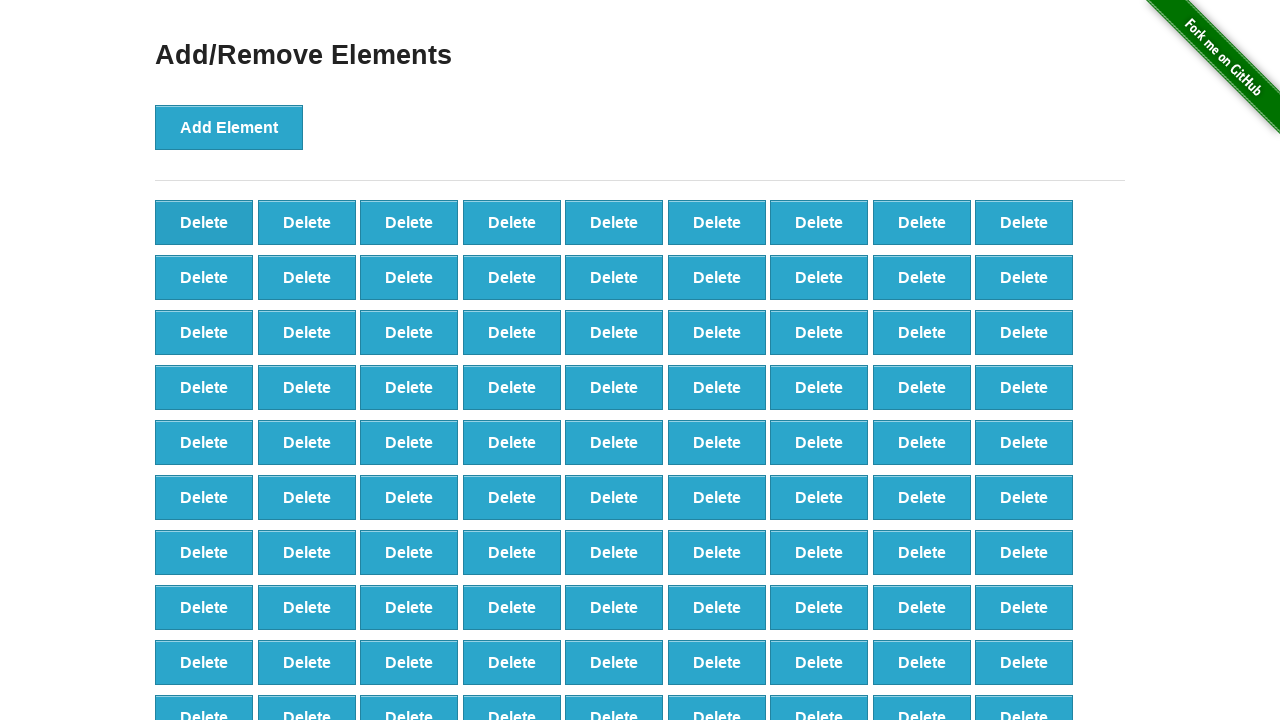

Clicked Delete button (iteration 5/20) at (204, 222) on button[onclick='deleteElement()']
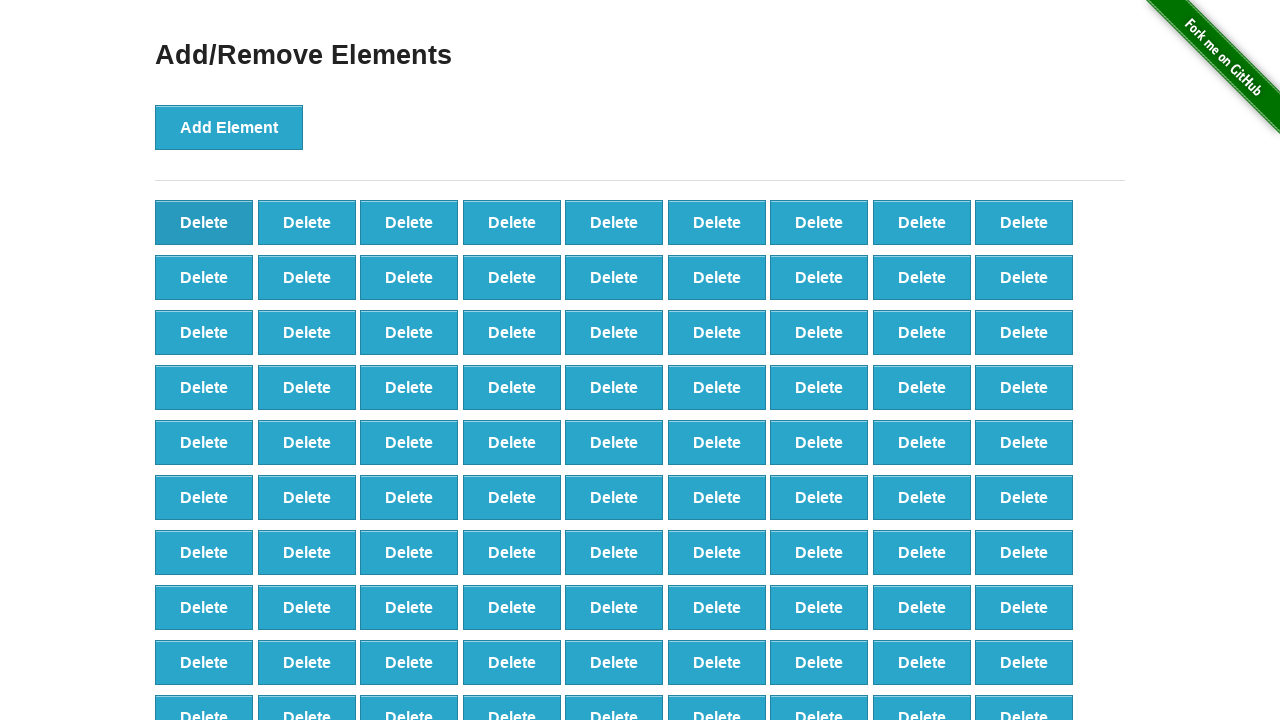

Clicked Delete button (iteration 6/20) at (204, 222) on button[onclick='deleteElement()']
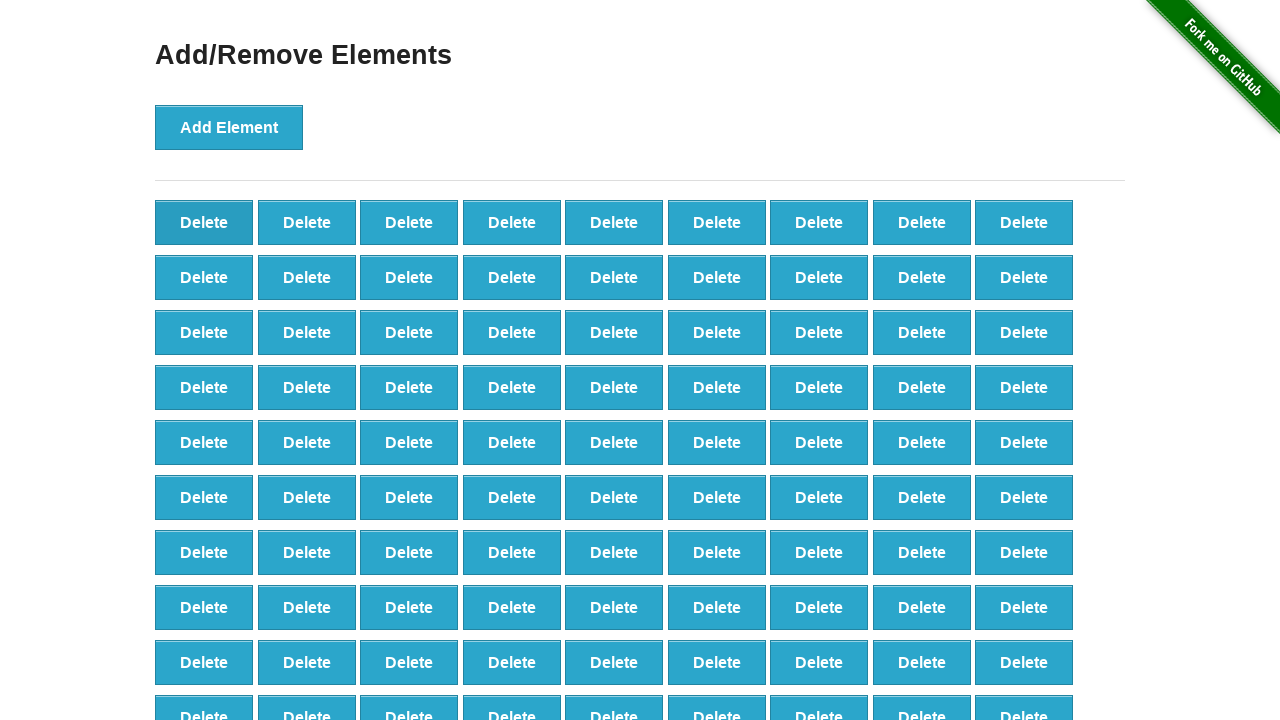

Clicked Delete button (iteration 7/20) at (204, 222) on button[onclick='deleteElement()']
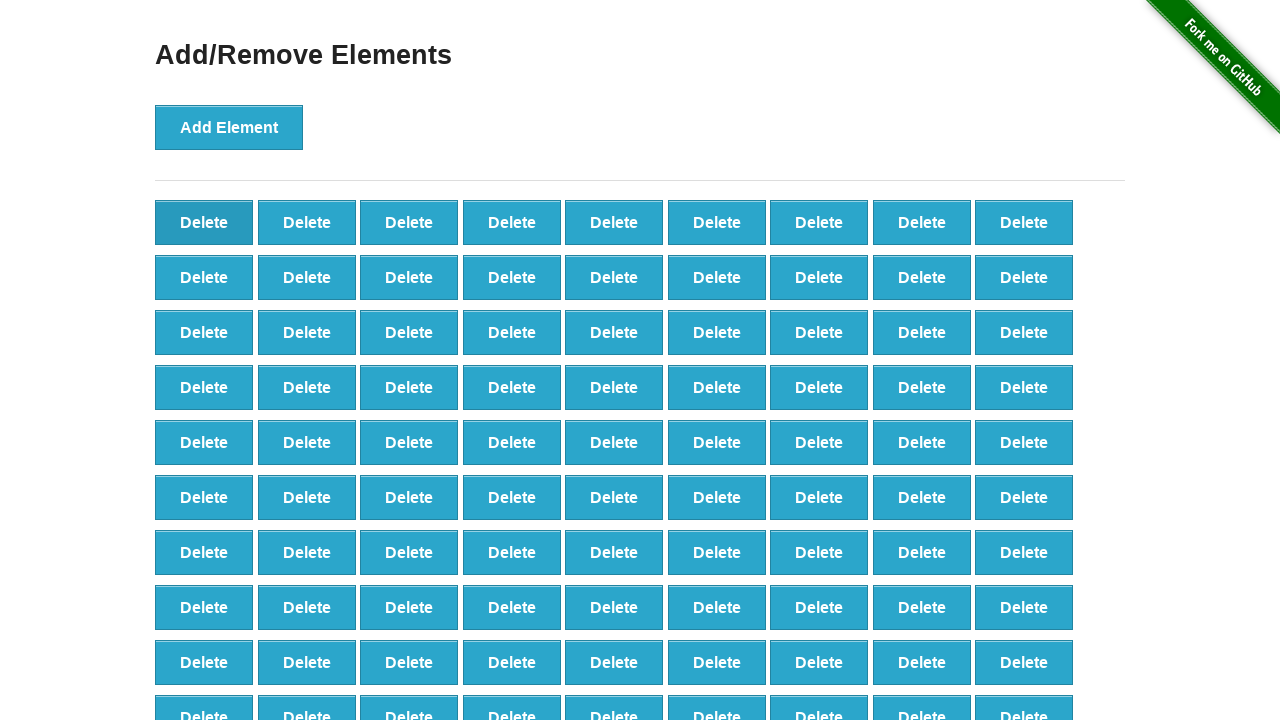

Clicked Delete button (iteration 8/20) at (204, 222) on button[onclick='deleteElement()']
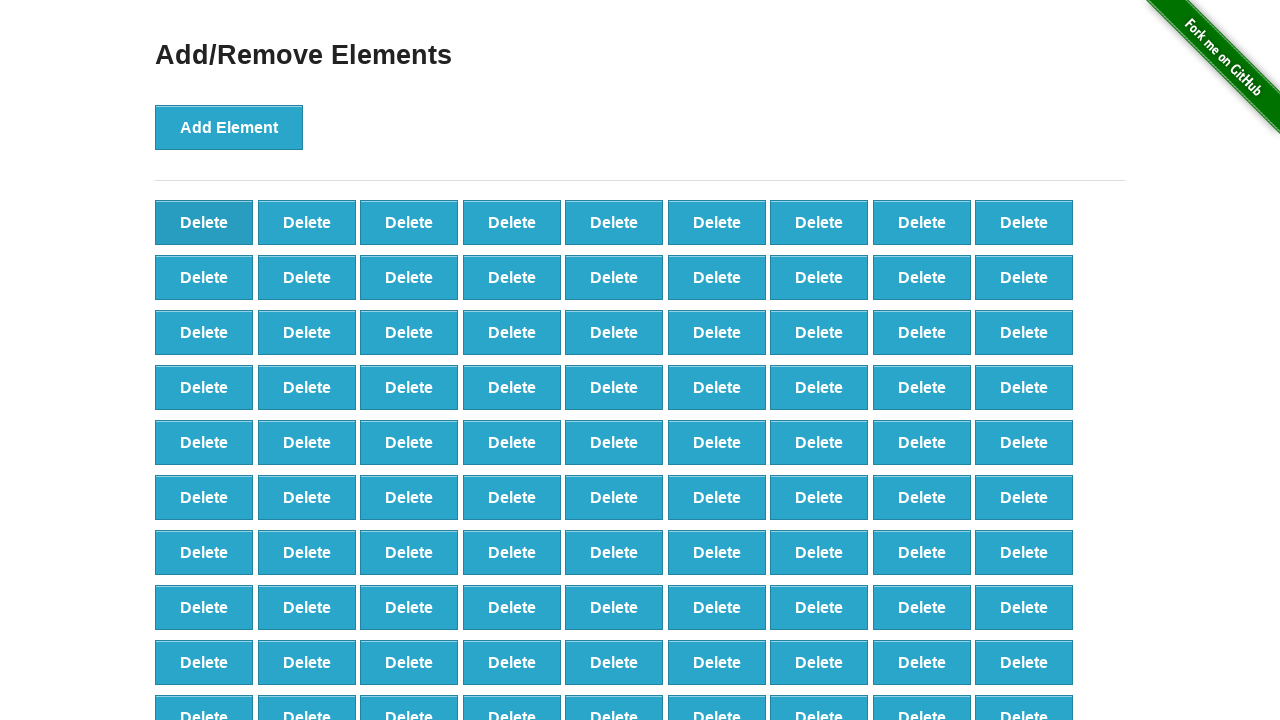

Clicked Delete button (iteration 9/20) at (204, 222) on button[onclick='deleteElement()']
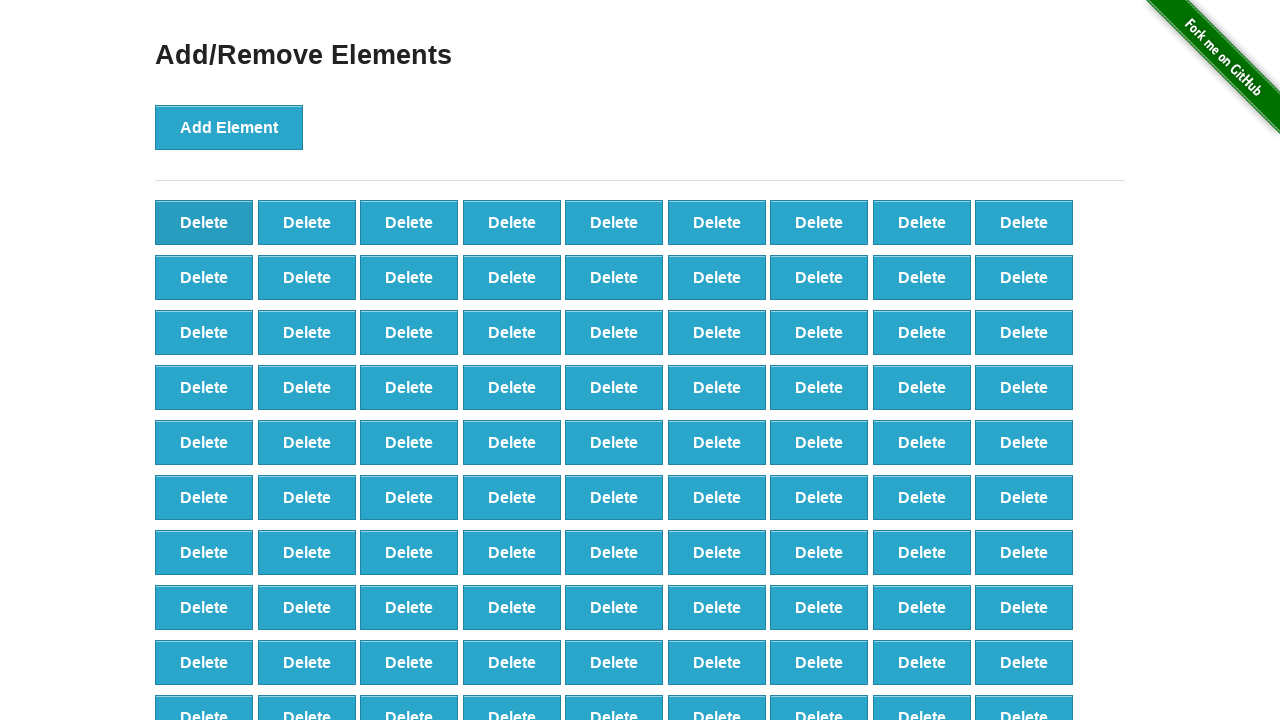

Clicked Delete button (iteration 10/20) at (204, 222) on button[onclick='deleteElement()']
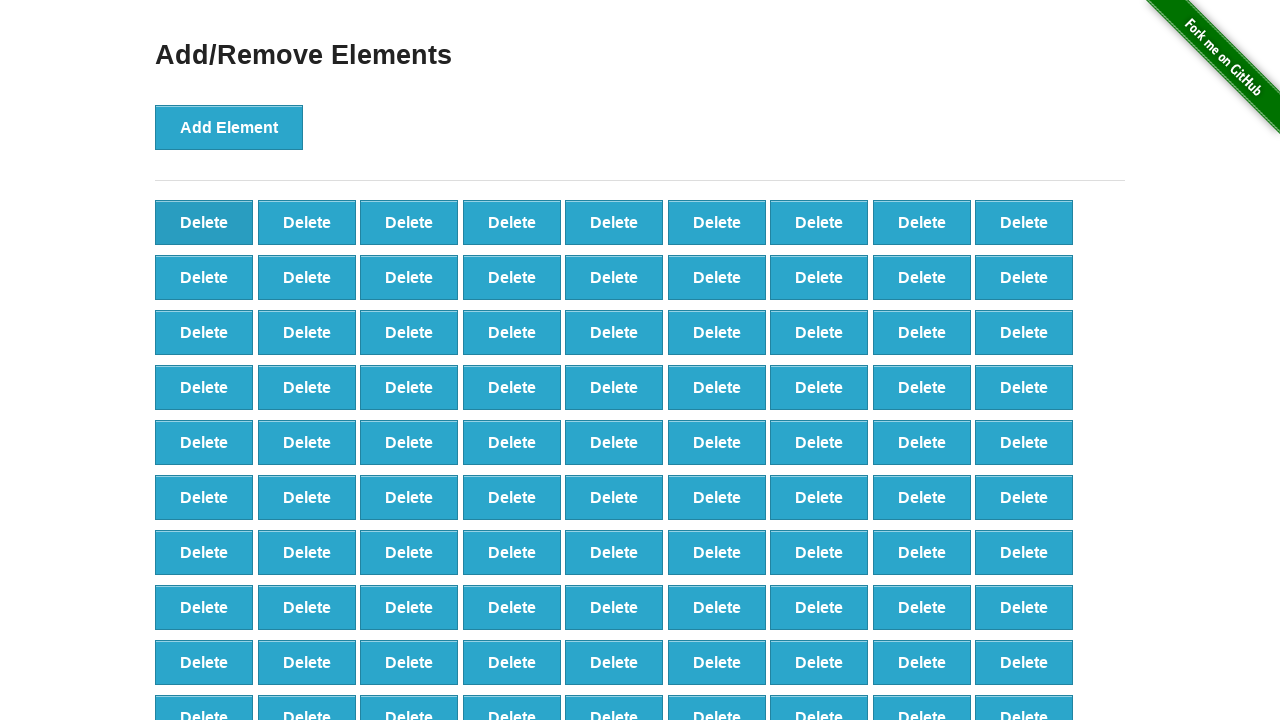

Clicked Delete button (iteration 11/20) at (204, 222) on button[onclick='deleteElement()']
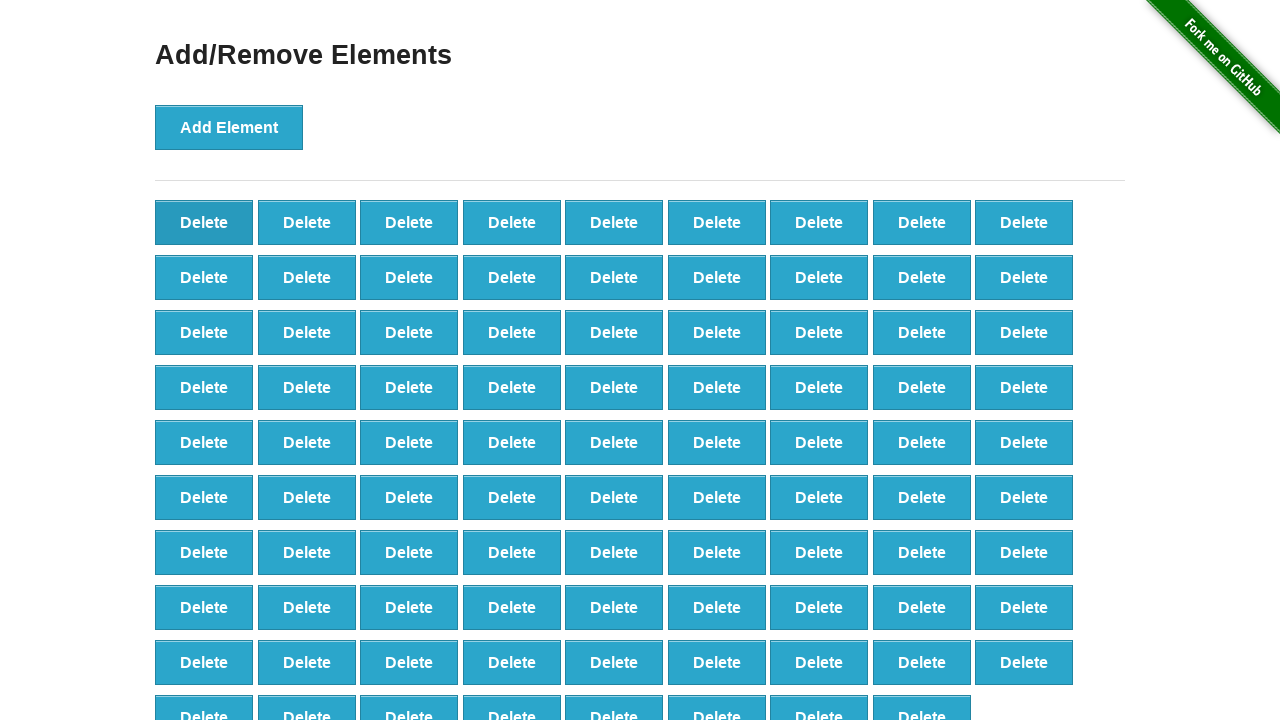

Clicked Delete button (iteration 12/20) at (204, 222) on button[onclick='deleteElement()']
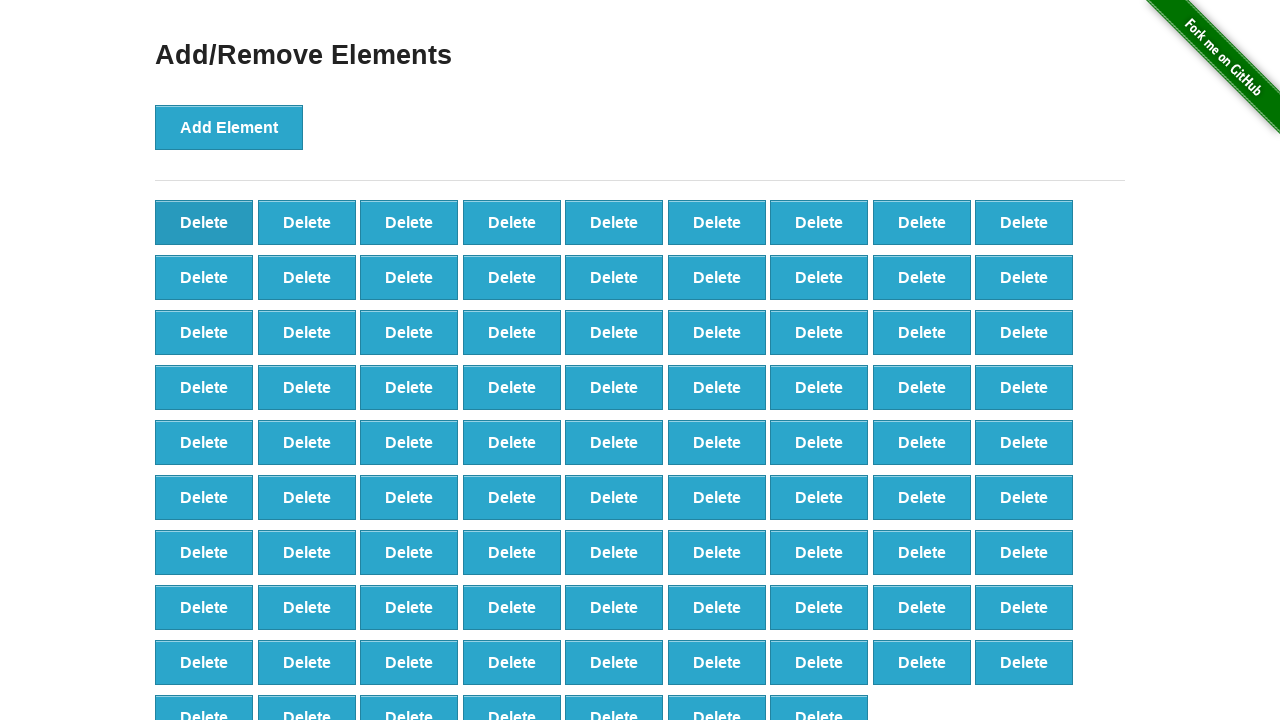

Clicked Delete button (iteration 13/20) at (204, 222) on button[onclick='deleteElement()']
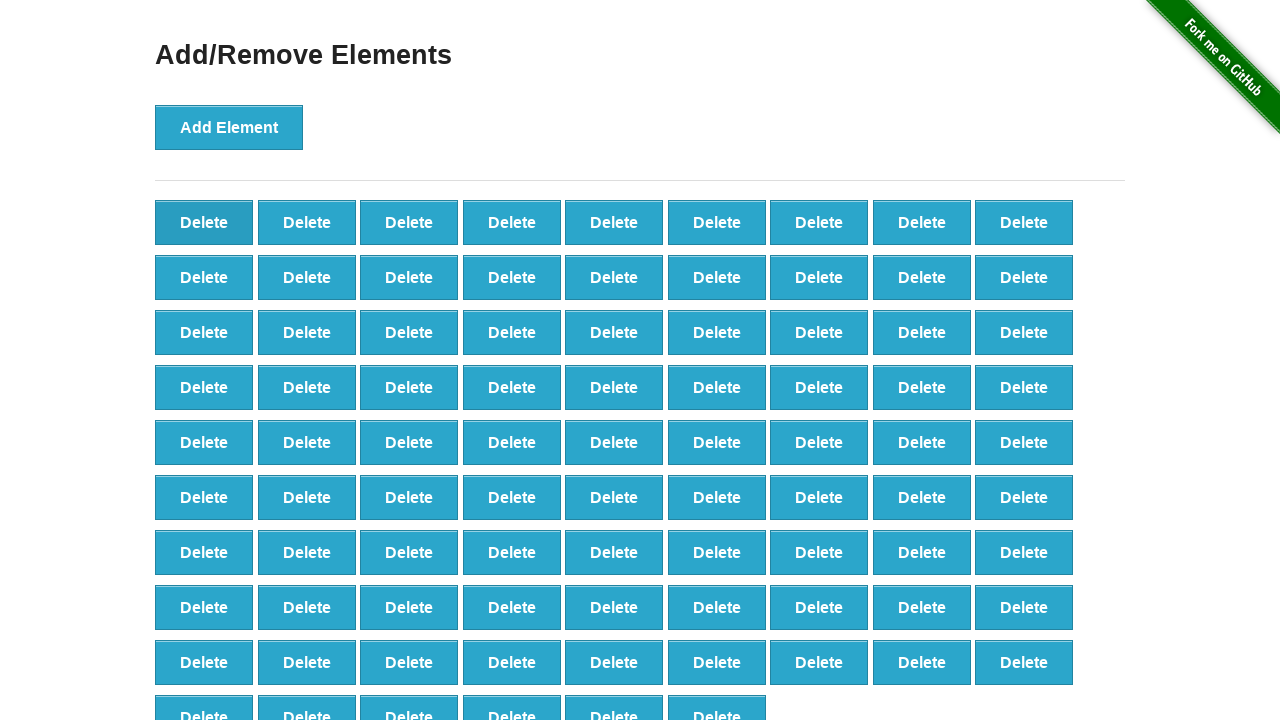

Clicked Delete button (iteration 14/20) at (204, 222) on button[onclick='deleteElement()']
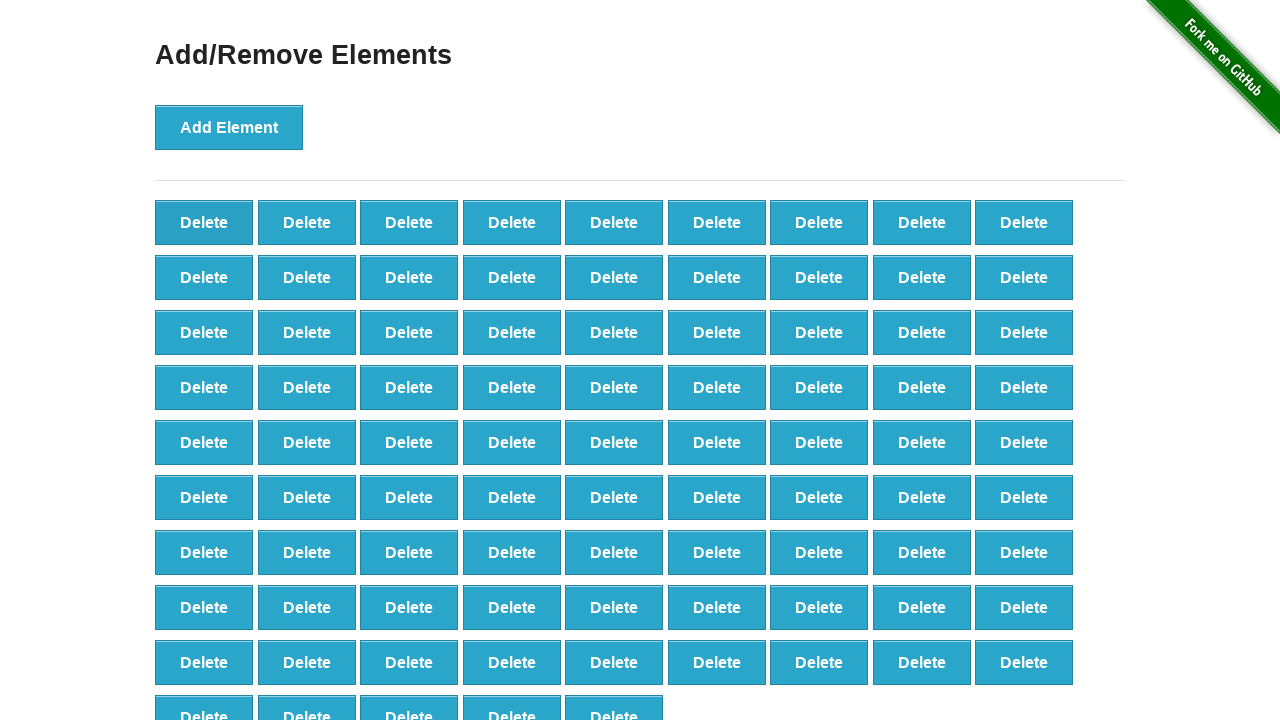

Clicked Delete button (iteration 15/20) at (204, 222) on button[onclick='deleteElement()']
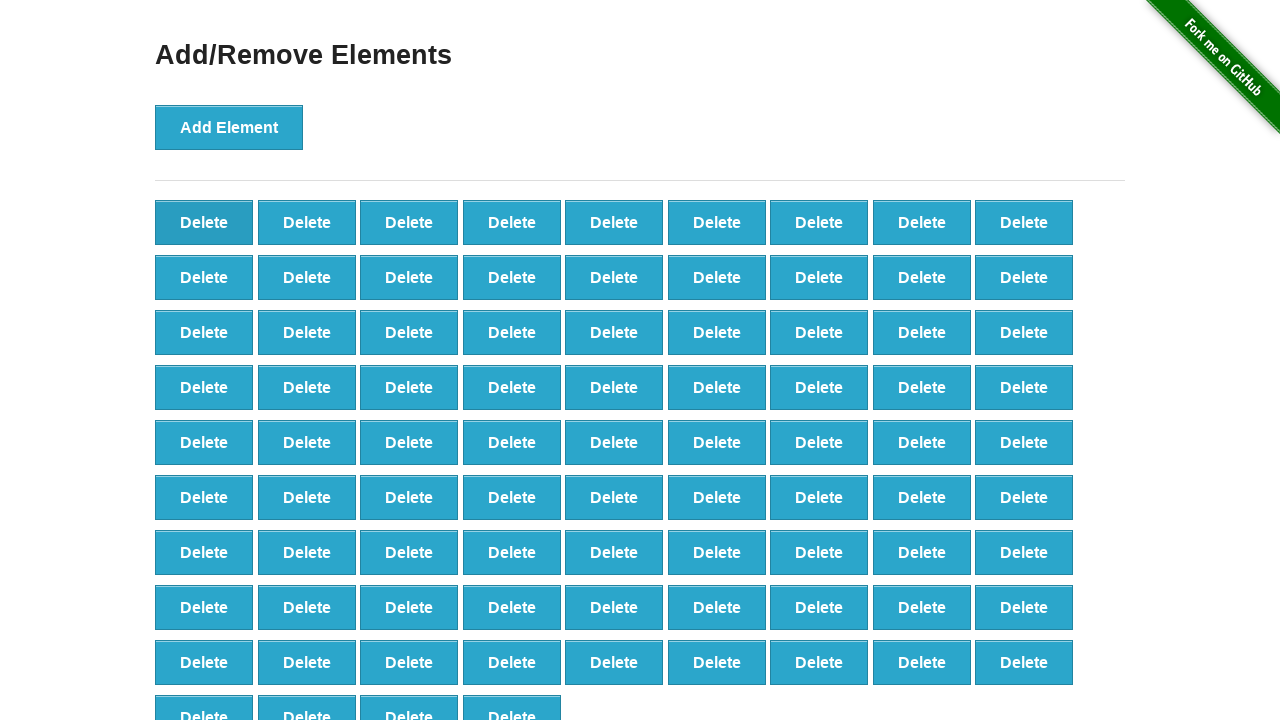

Clicked Delete button (iteration 16/20) at (204, 222) on button[onclick='deleteElement()']
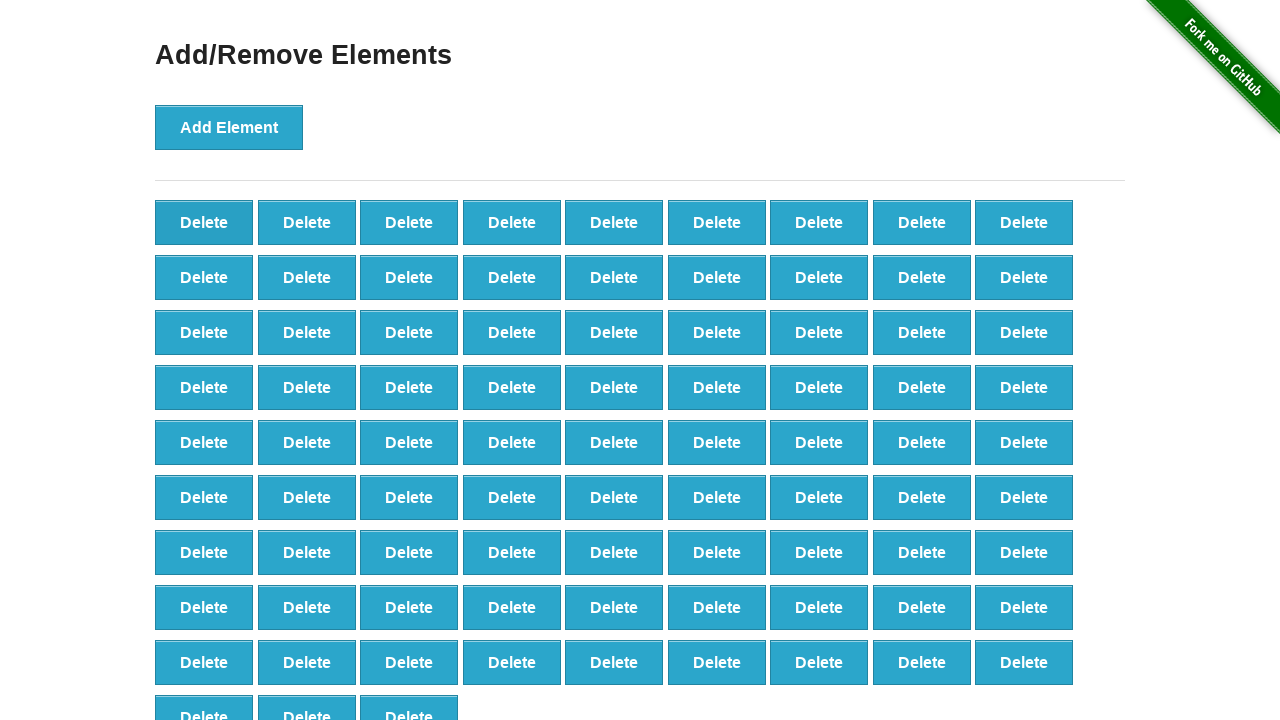

Clicked Delete button (iteration 17/20) at (204, 222) on button[onclick='deleteElement()']
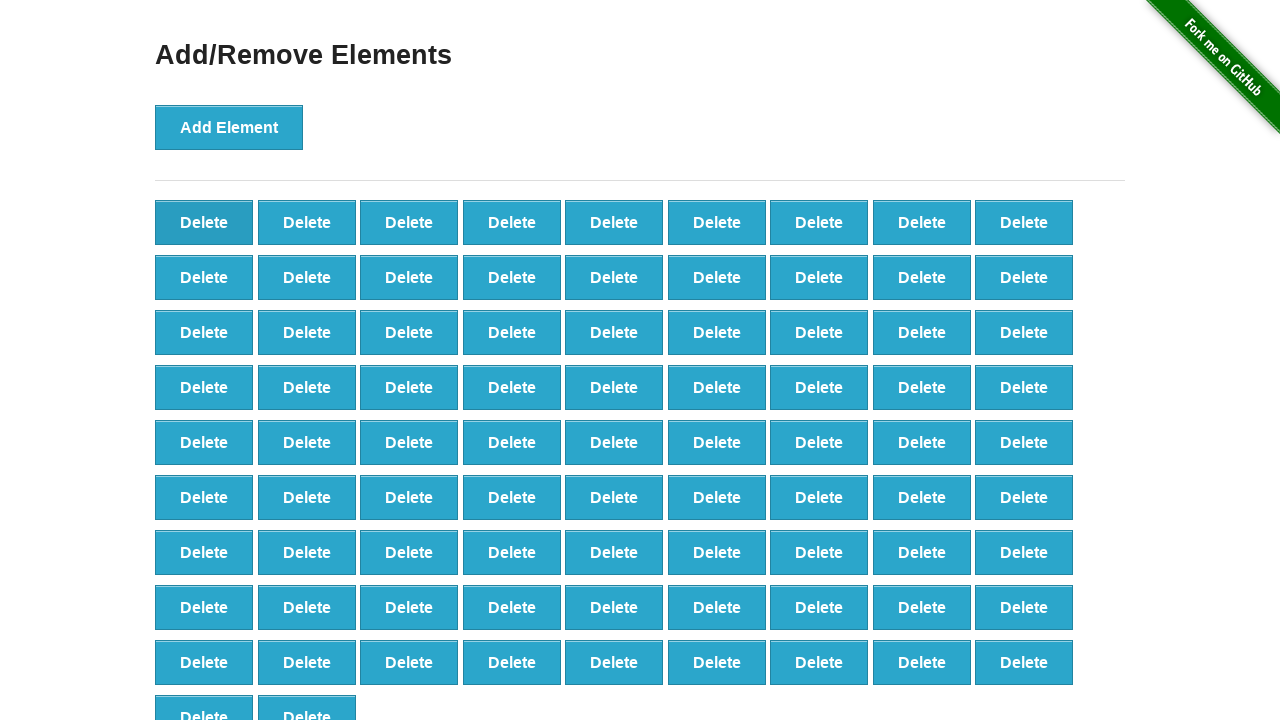

Clicked Delete button (iteration 18/20) at (204, 222) on button[onclick='deleteElement()']
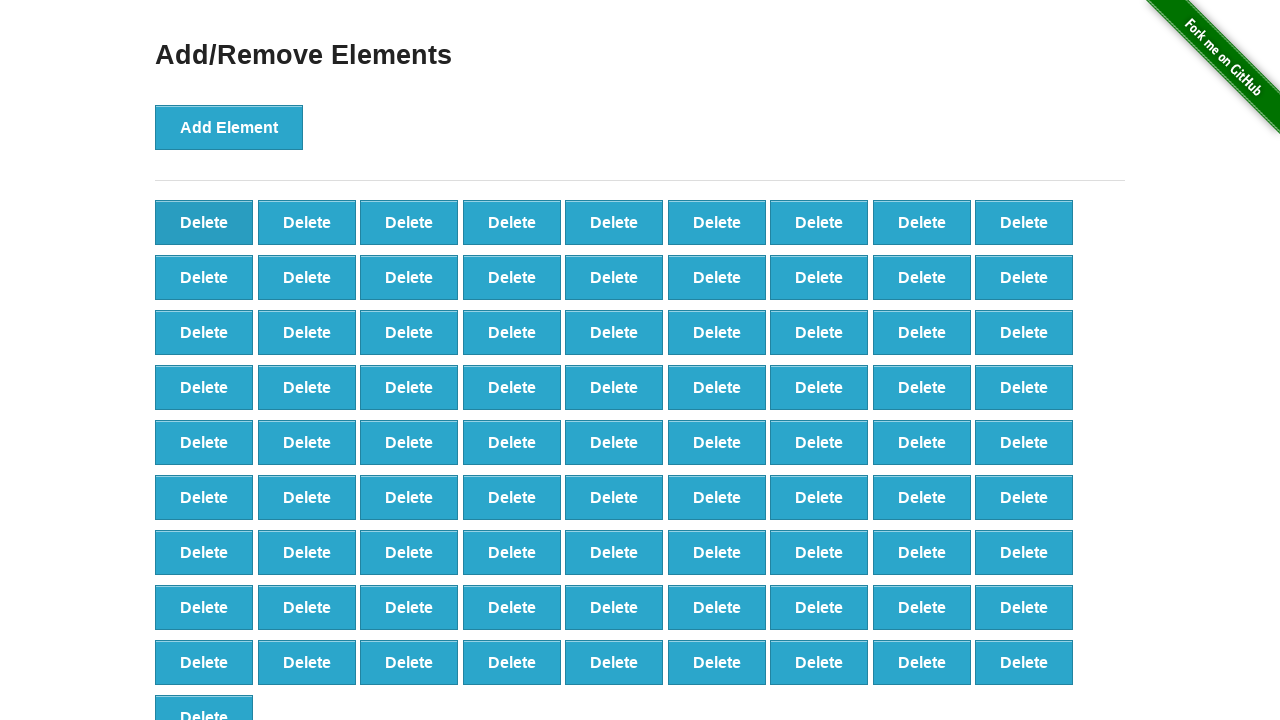

Clicked Delete button (iteration 19/20) at (204, 222) on button[onclick='deleteElement()']
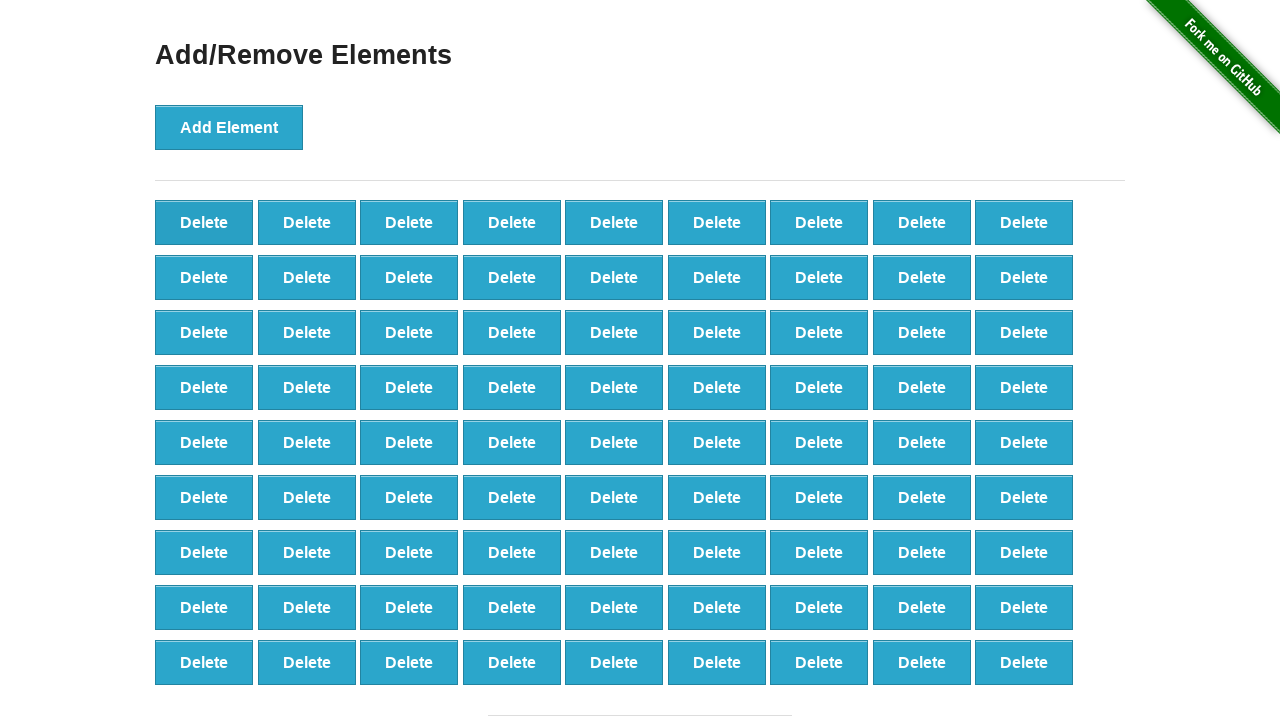

Clicked Delete button (iteration 20/20) at (204, 222) on button[onclick='deleteElement()']
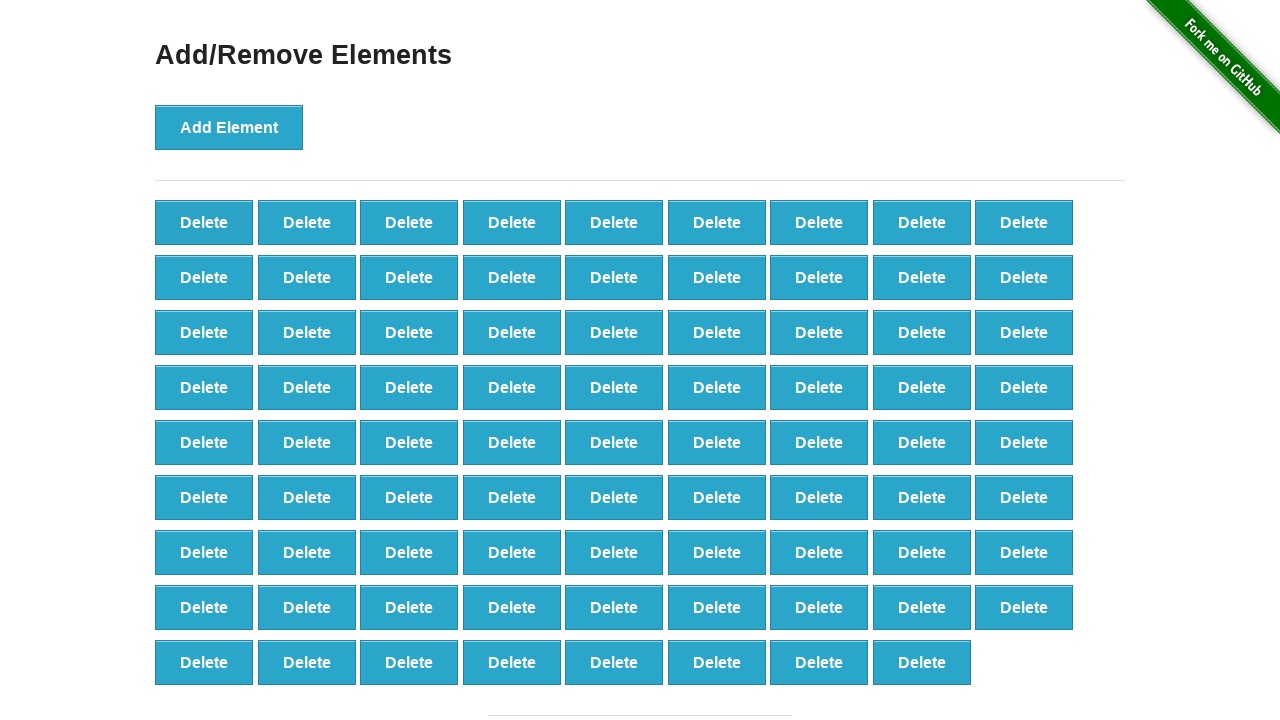

Located all remaining Delete buttons
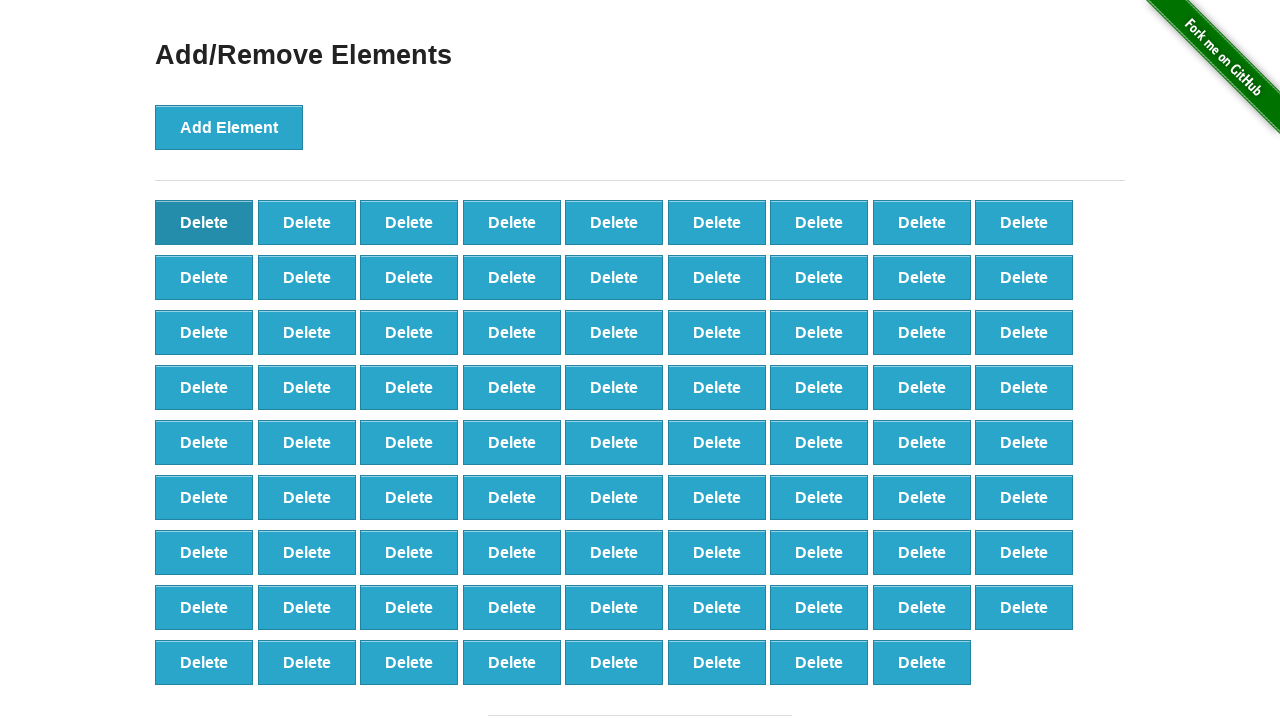

Verified that 80 delete buttons remain
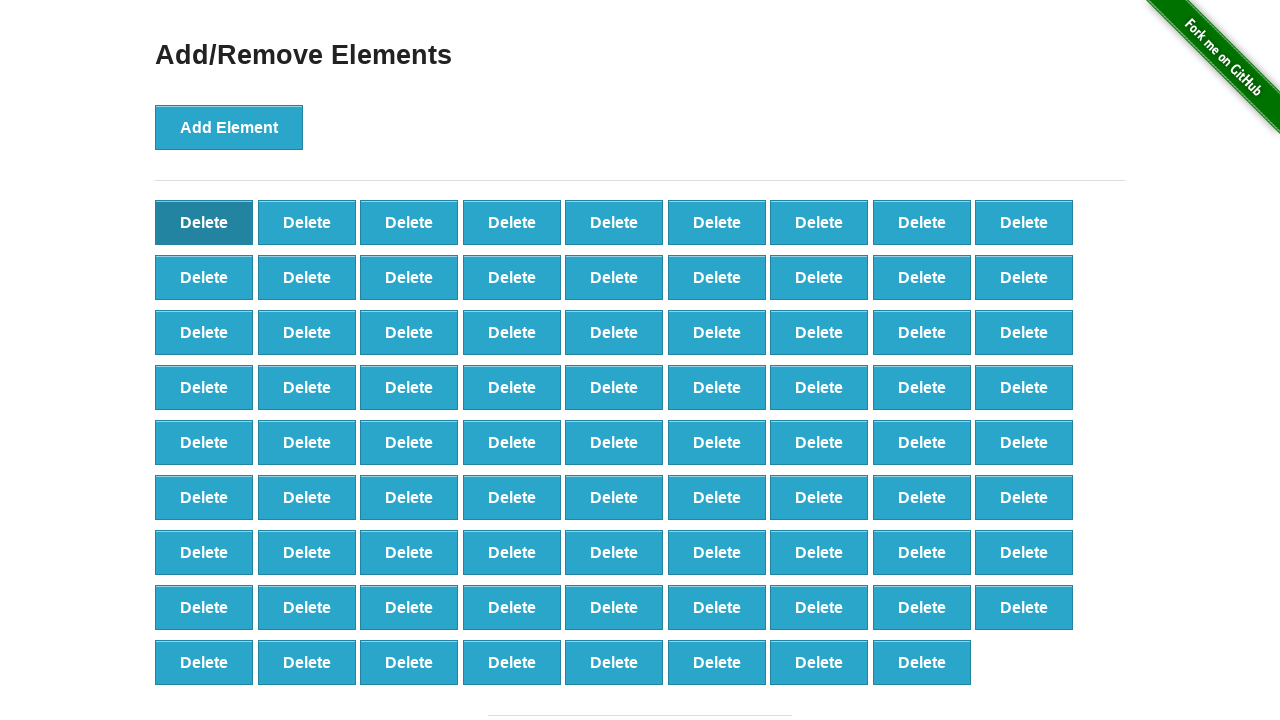

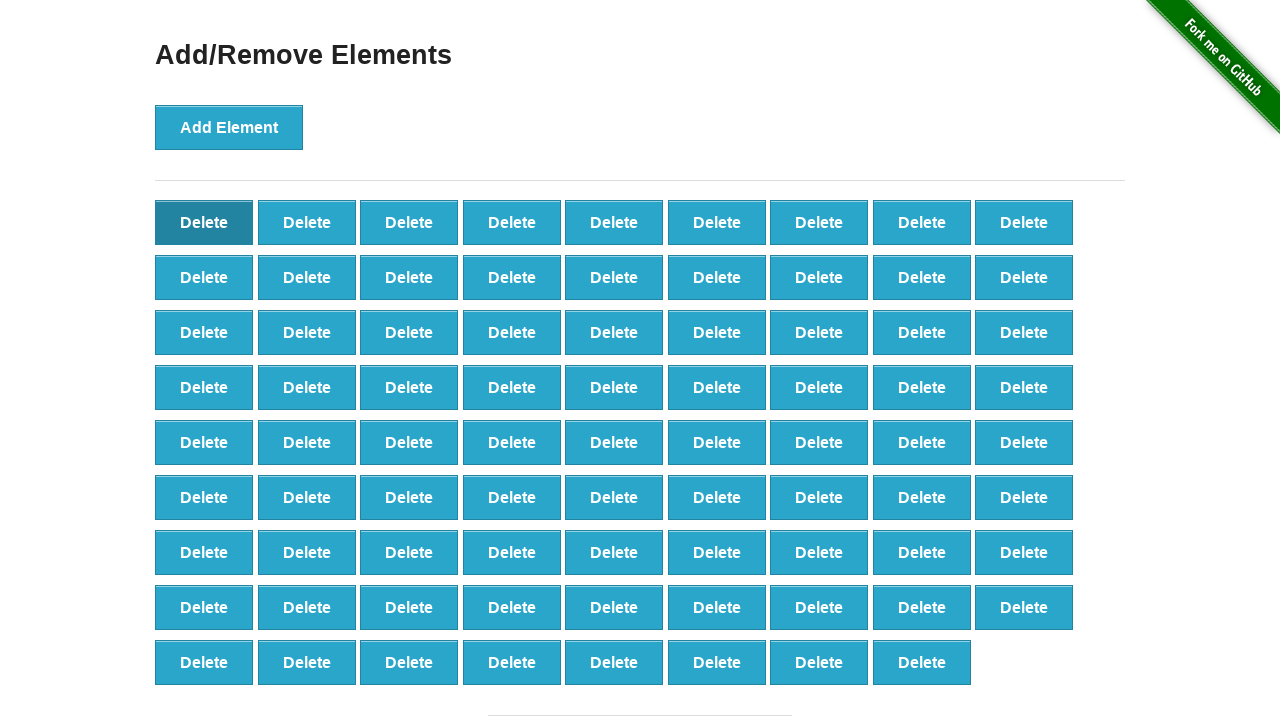